Tests navigation through all footer links on an OpenCart page by clicking each link and navigating back, demonstrating handling of dynamic element references.

Starting URL: https://naveenautomationlabs.com/opencart/index.php?route=account/login

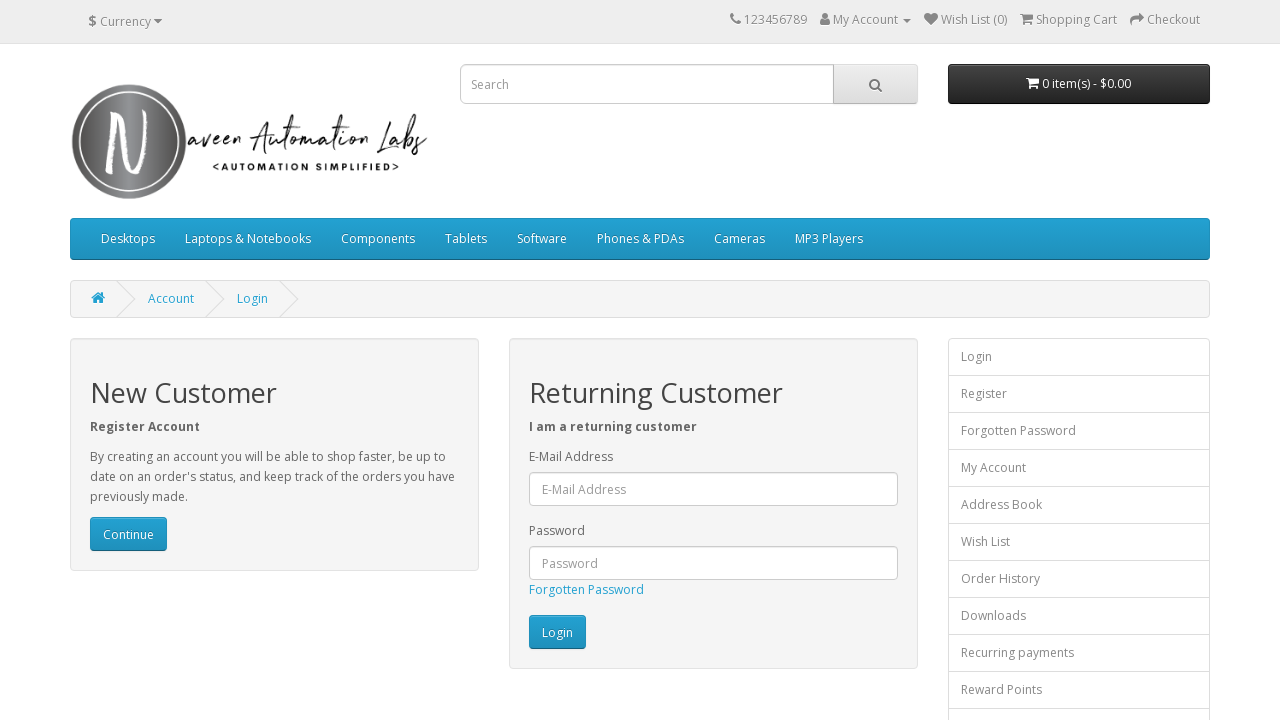

Located all footer links and retrieved count
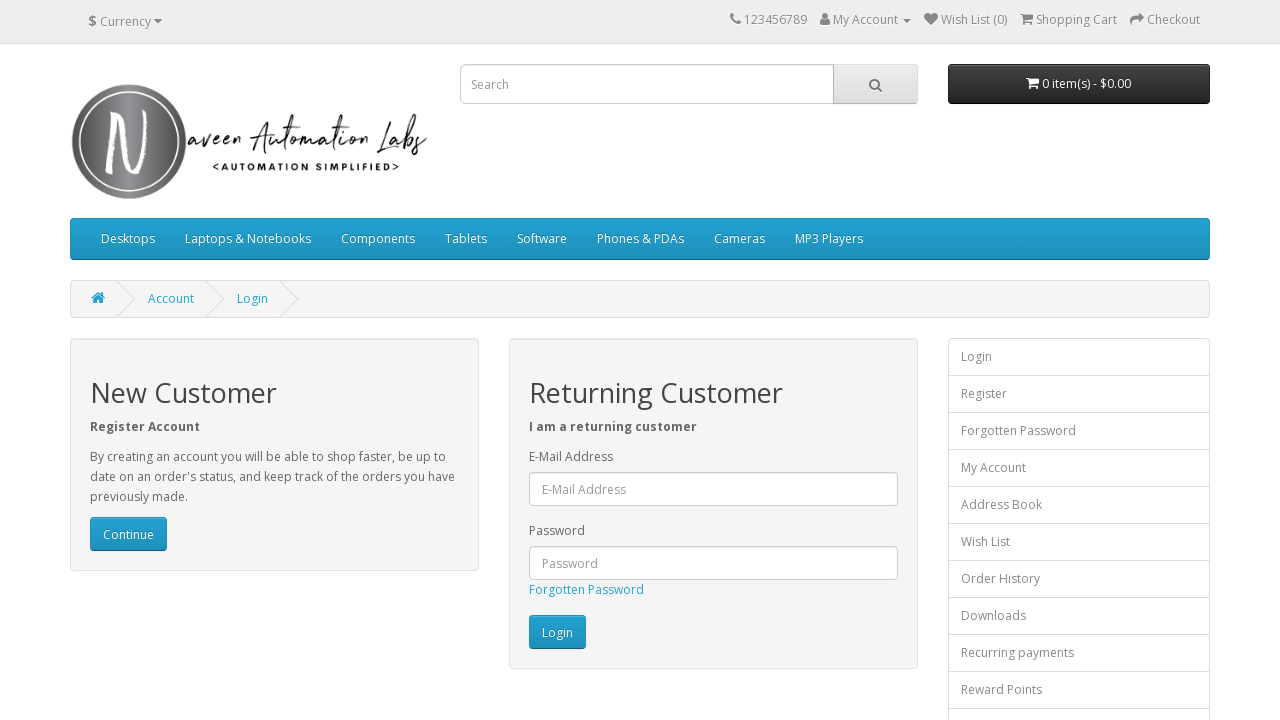

Re-queried footer links to avoid stale element reference (iteration 1 of 16)
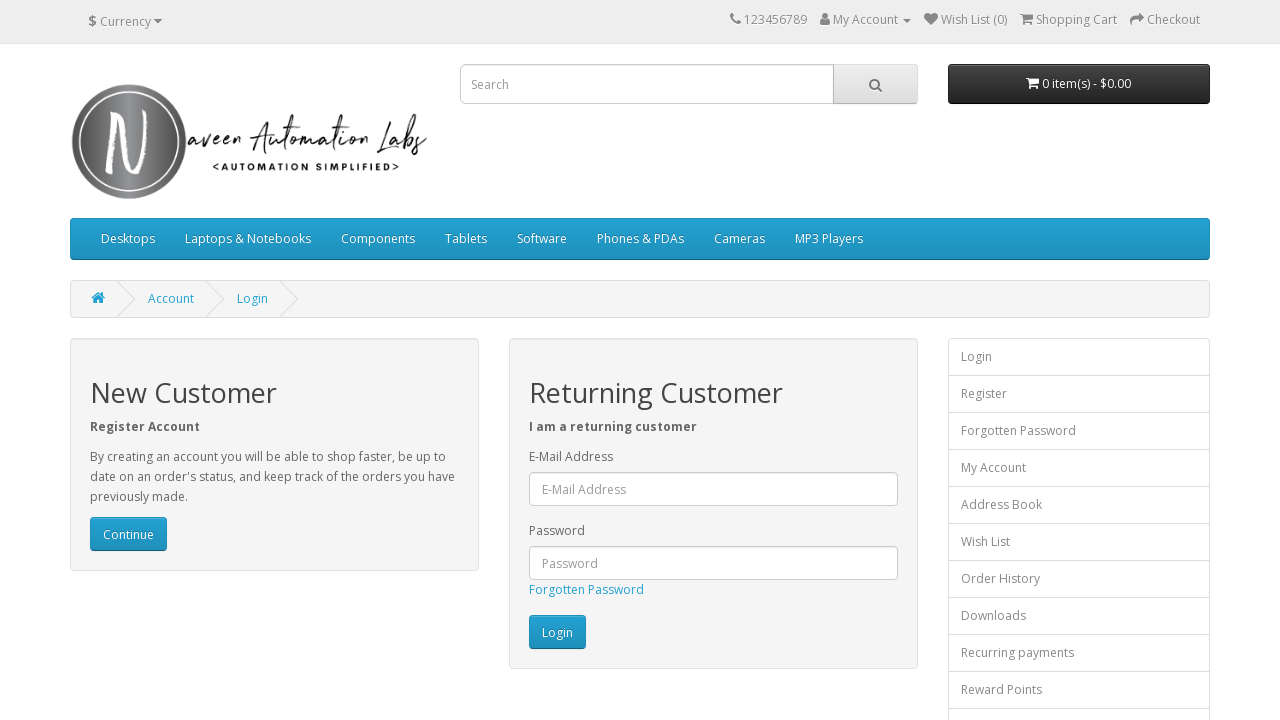

Clicked footer link at index 0 at (96, 548) on footer a >> nth=0
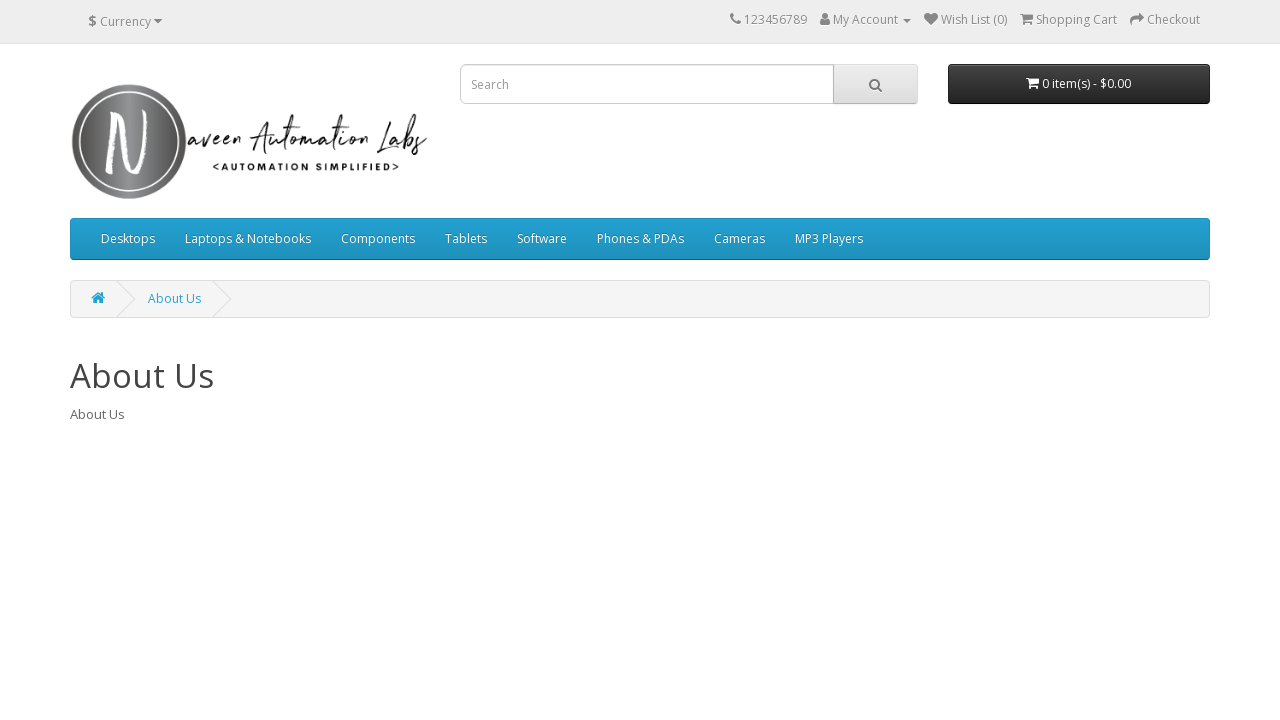

Waited for page to reach domcontentloaded state after link click
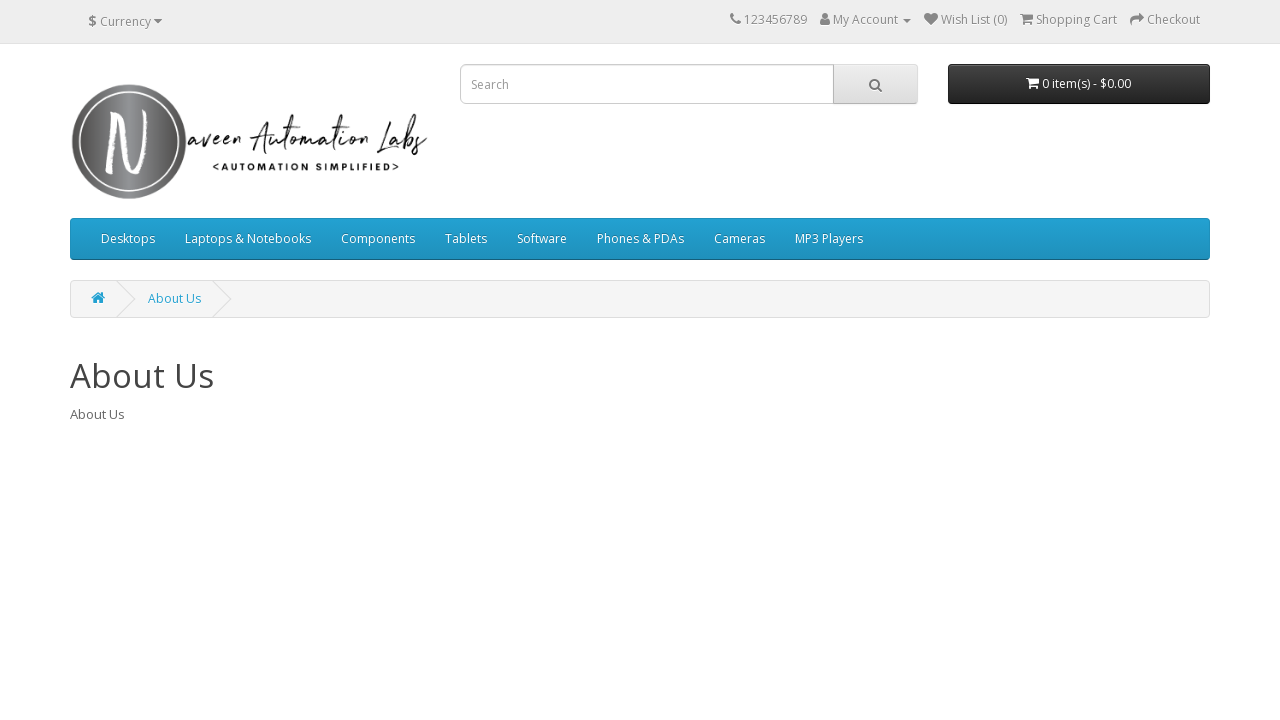

Navigated back to previous page
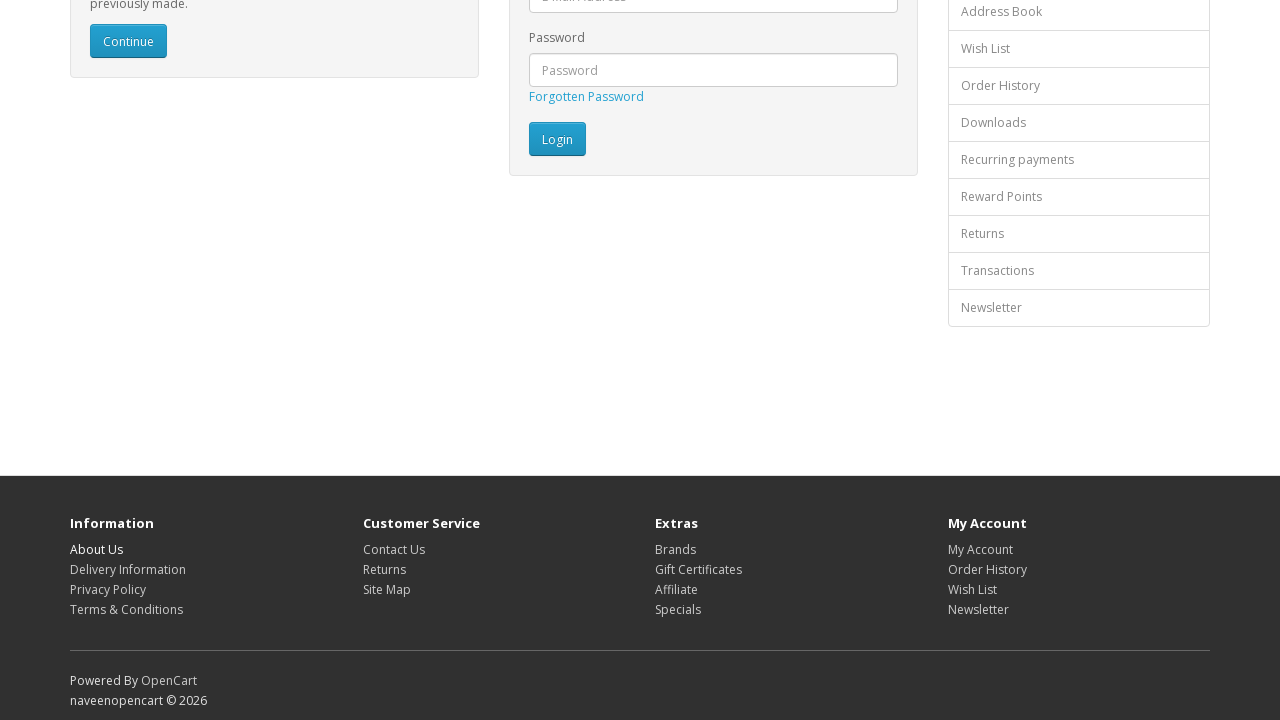

Waited for page to reach domcontentloaded state after navigation back
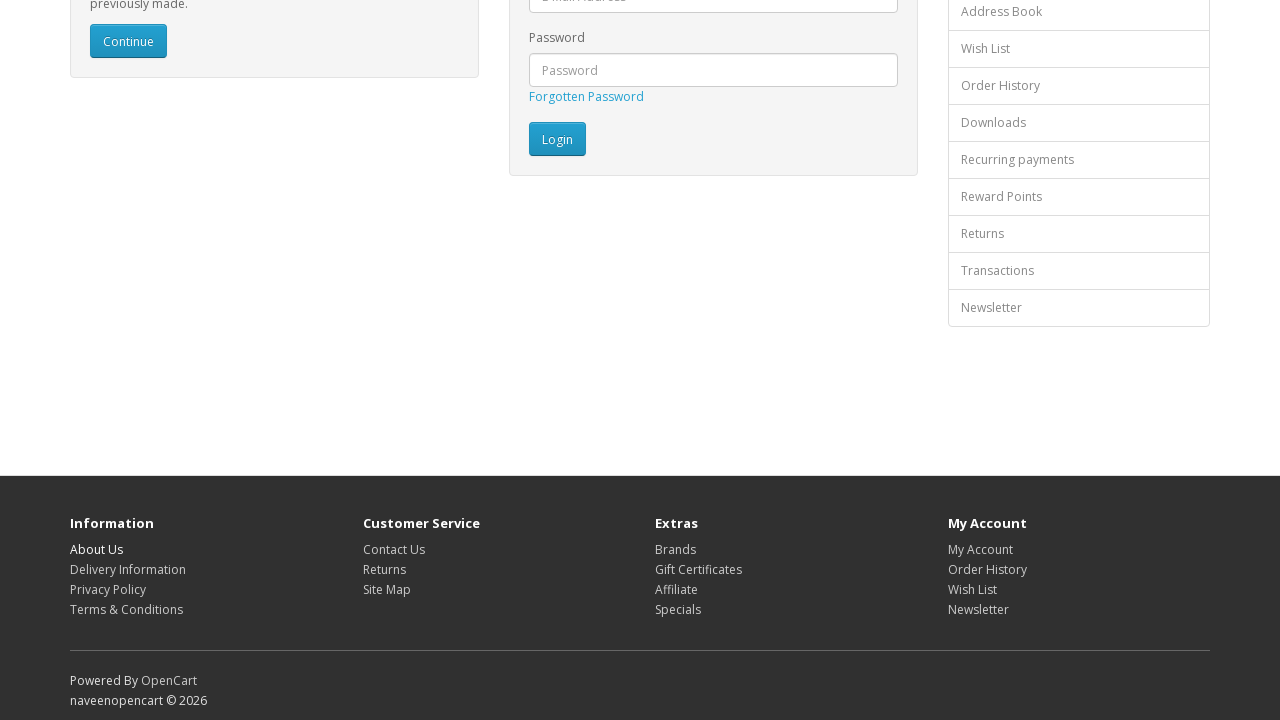

Re-queried footer links to avoid stale element reference (iteration 2 of 16)
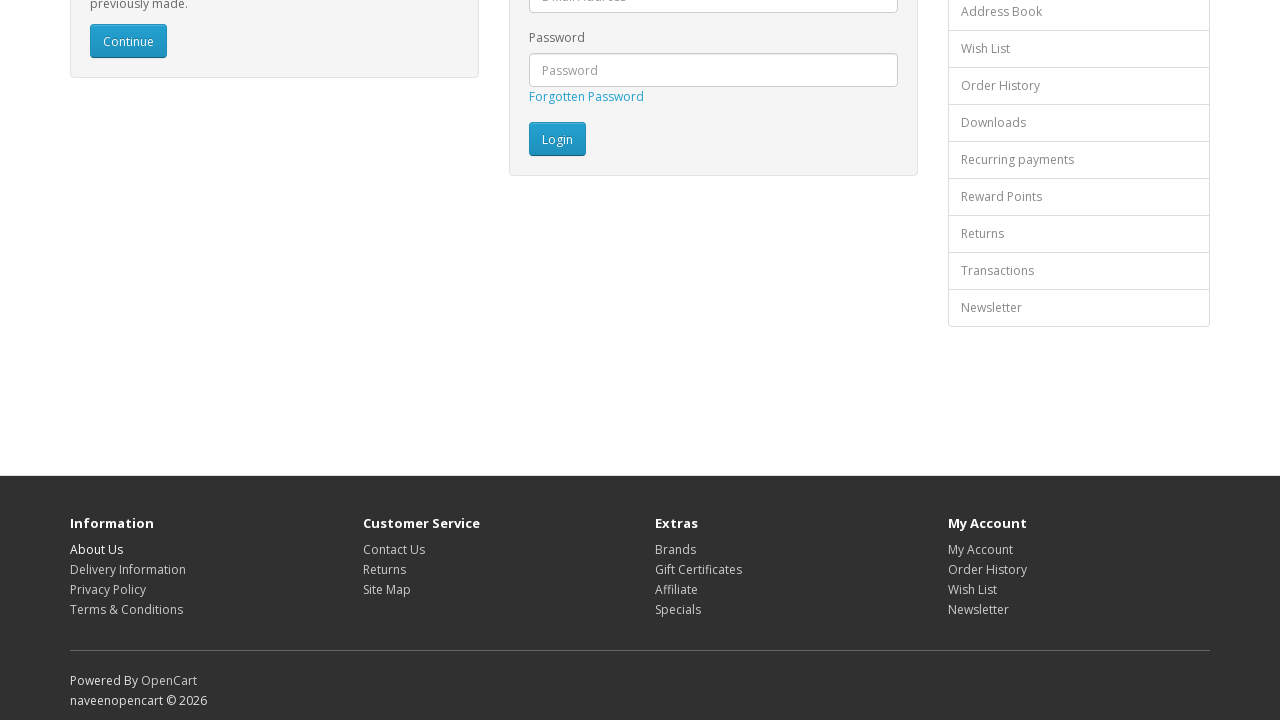

Clicked footer link at index 1 at (128, 569) on footer a >> nth=1
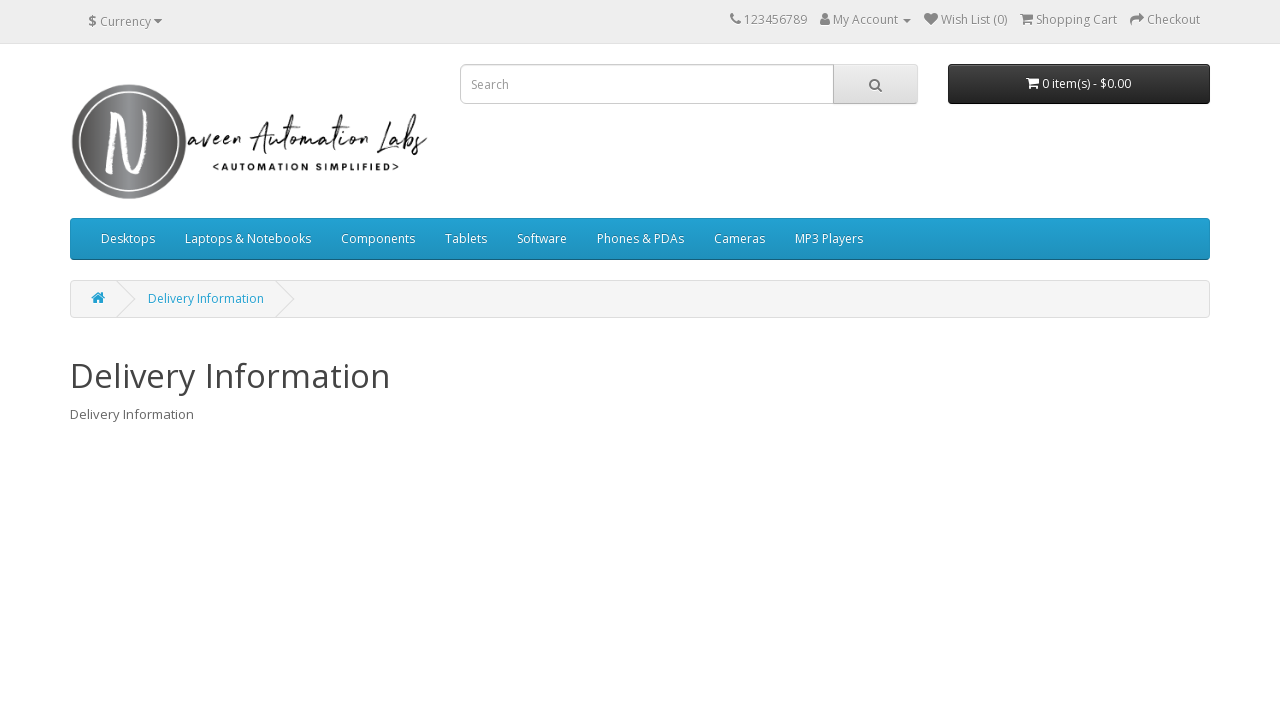

Waited for page to reach domcontentloaded state after link click
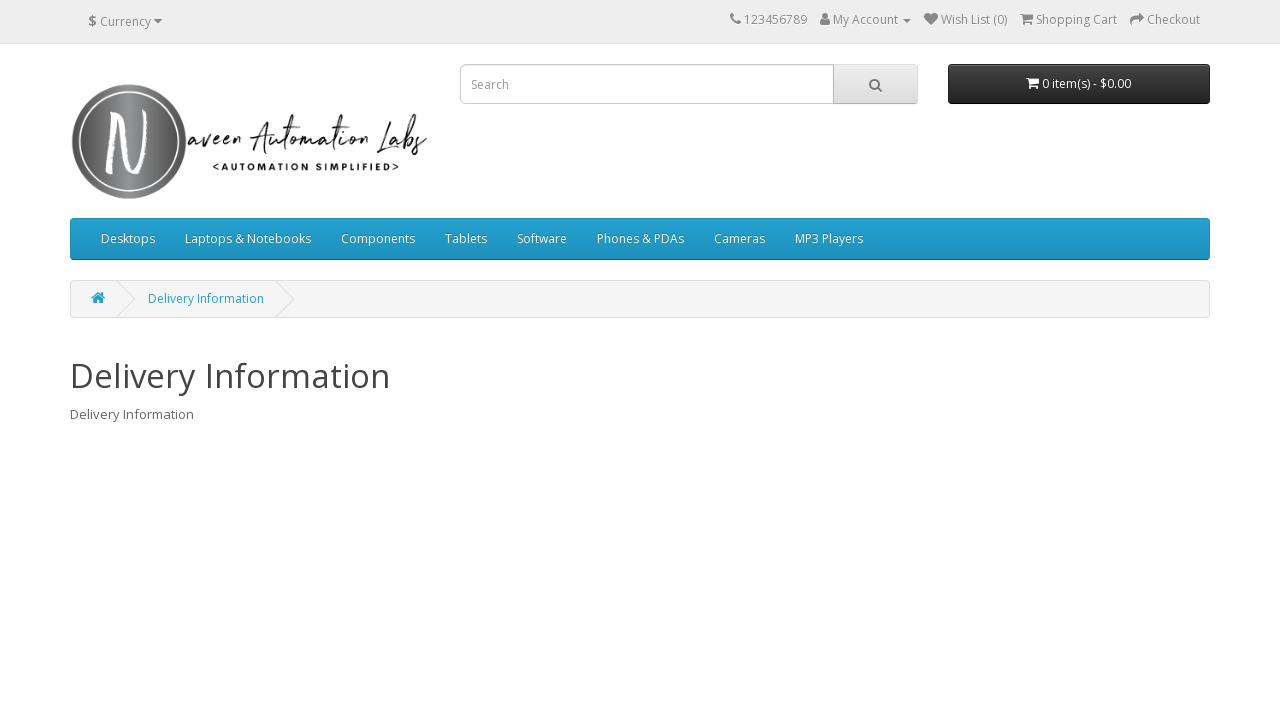

Navigated back to previous page
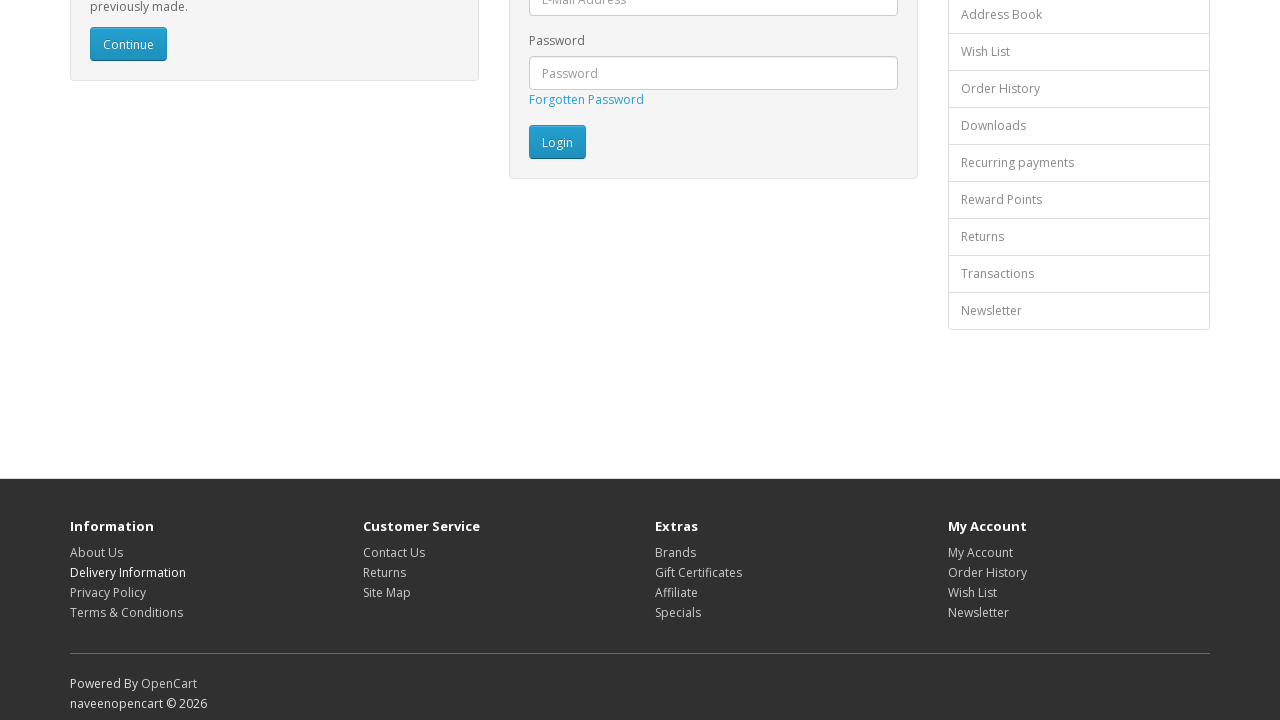

Waited for page to reach domcontentloaded state after navigation back
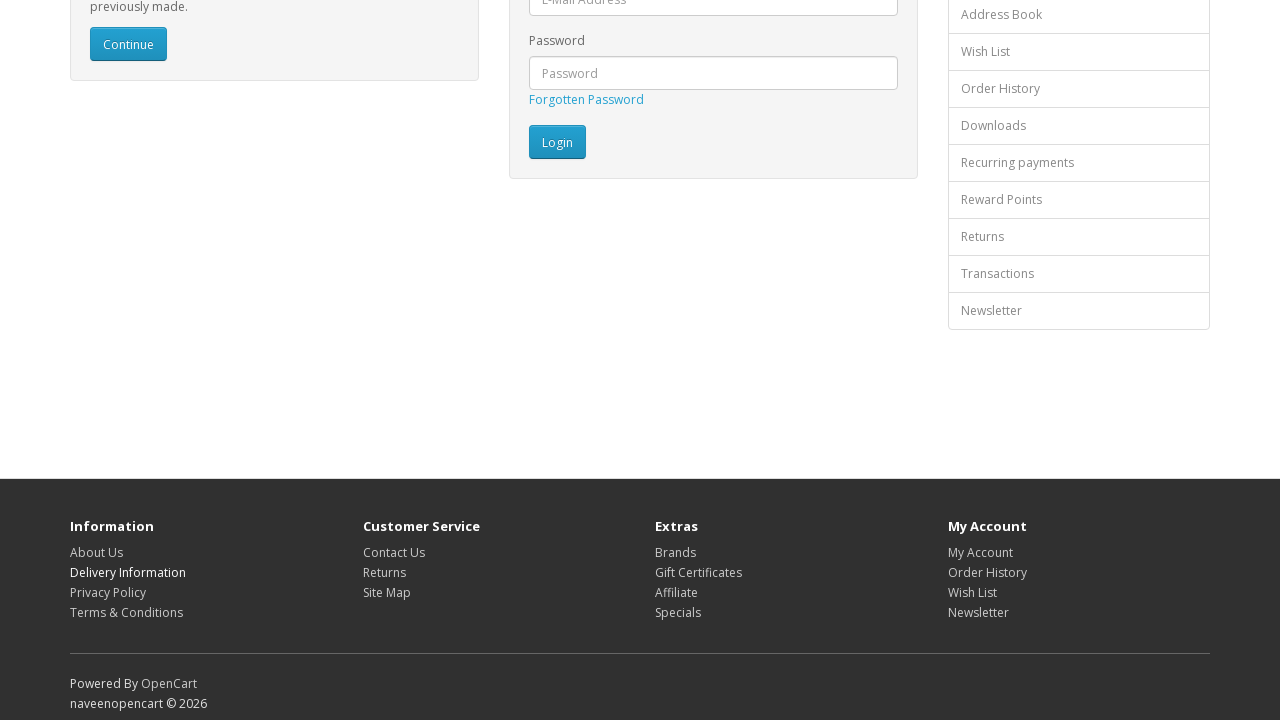

Re-queried footer links to avoid stale element reference (iteration 3 of 16)
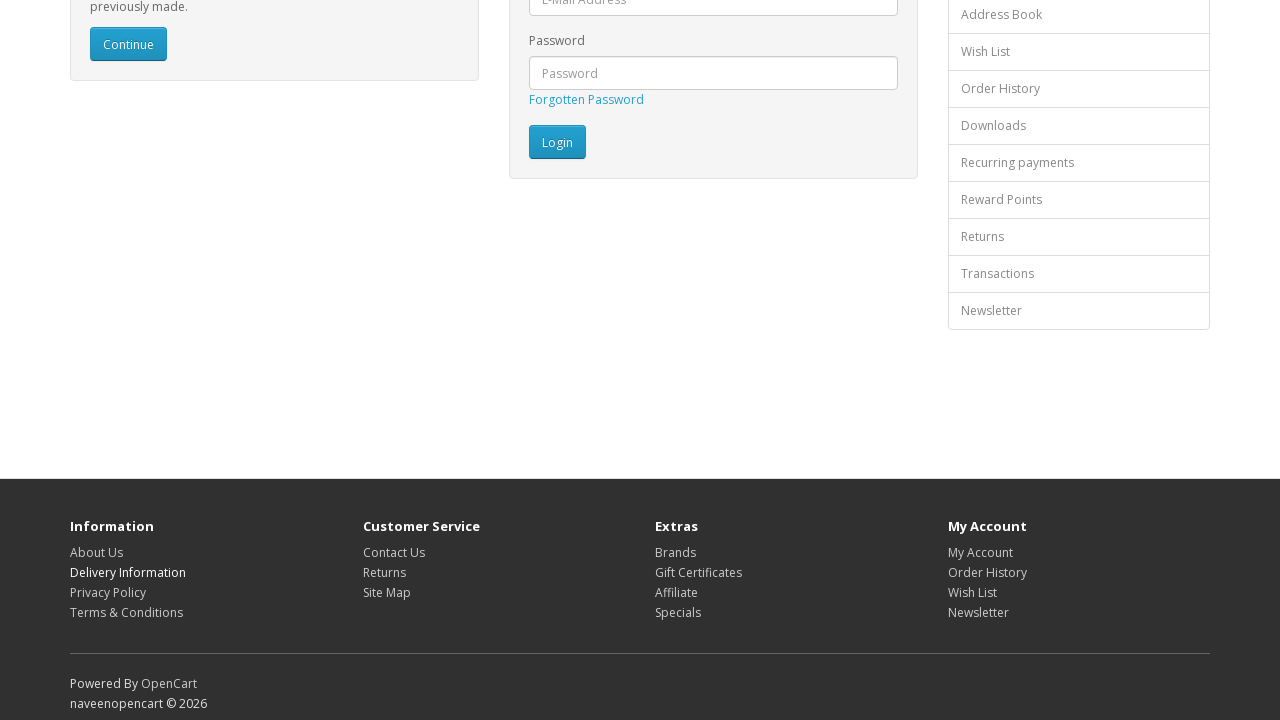

Clicked footer link at index 2 at (108, 592) on footer a >> nth=2
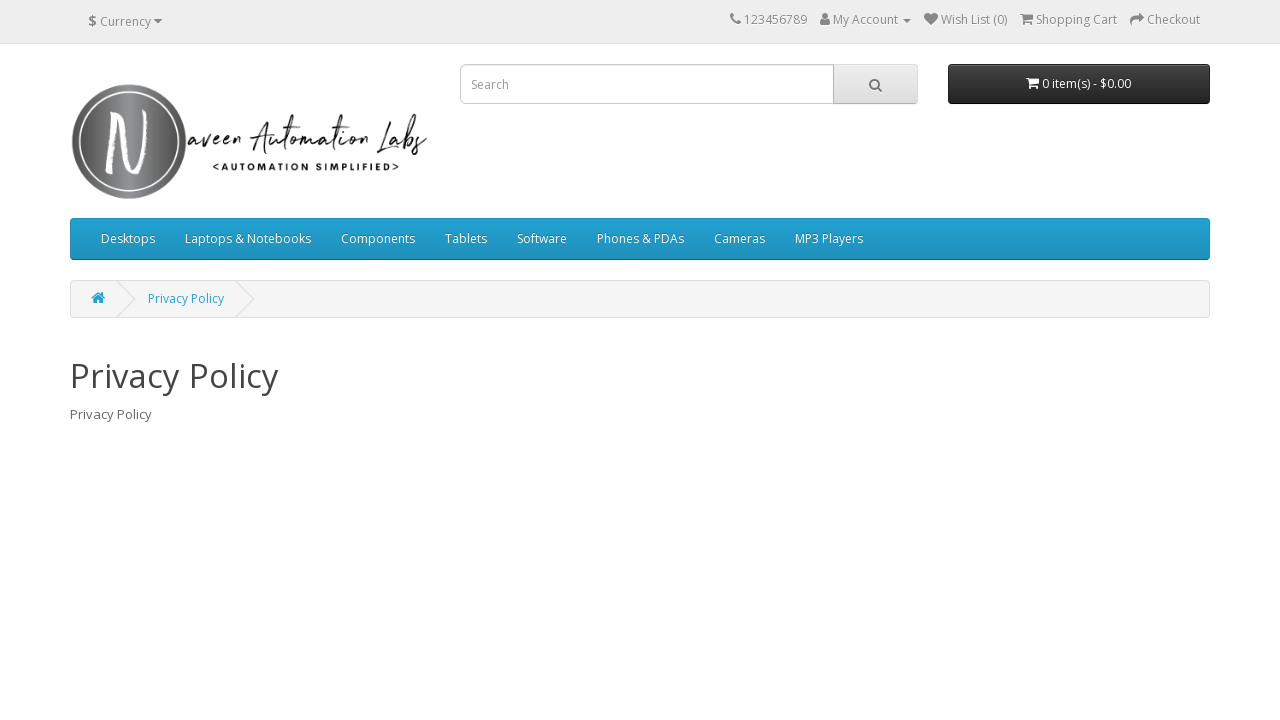

Waited for page to reach domcontentloaded state after link click
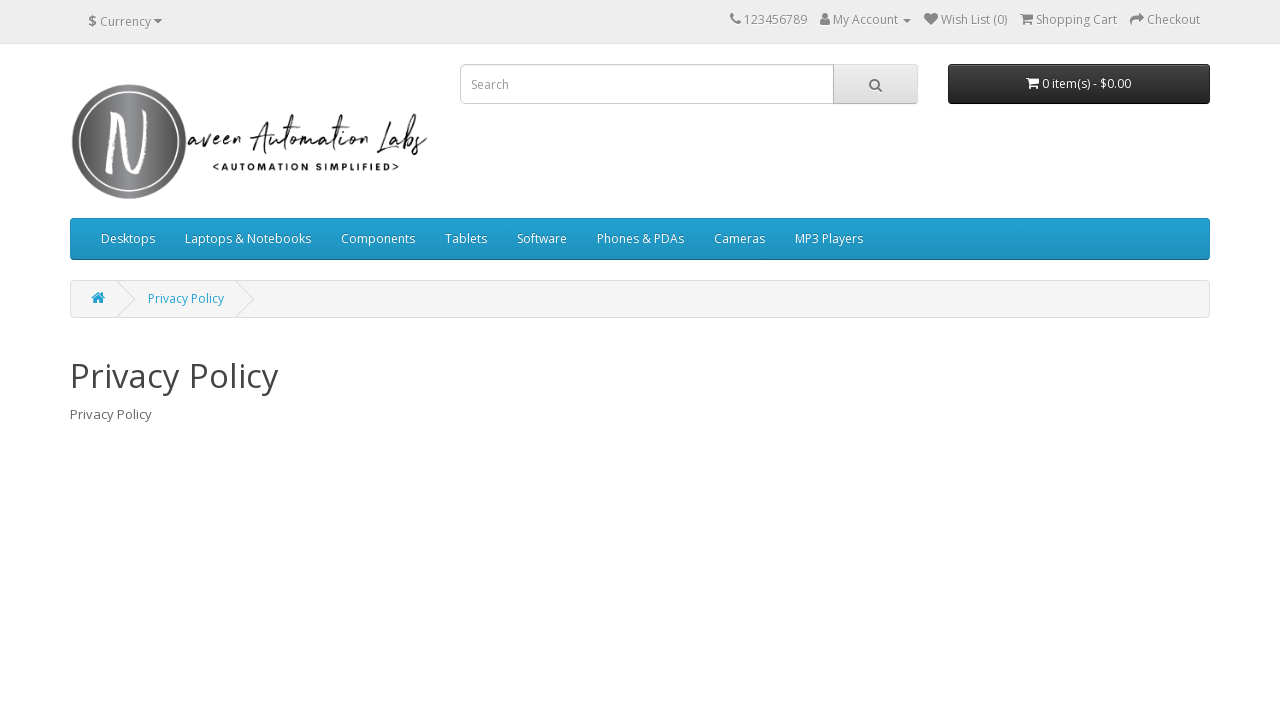

Navigated back to previous page
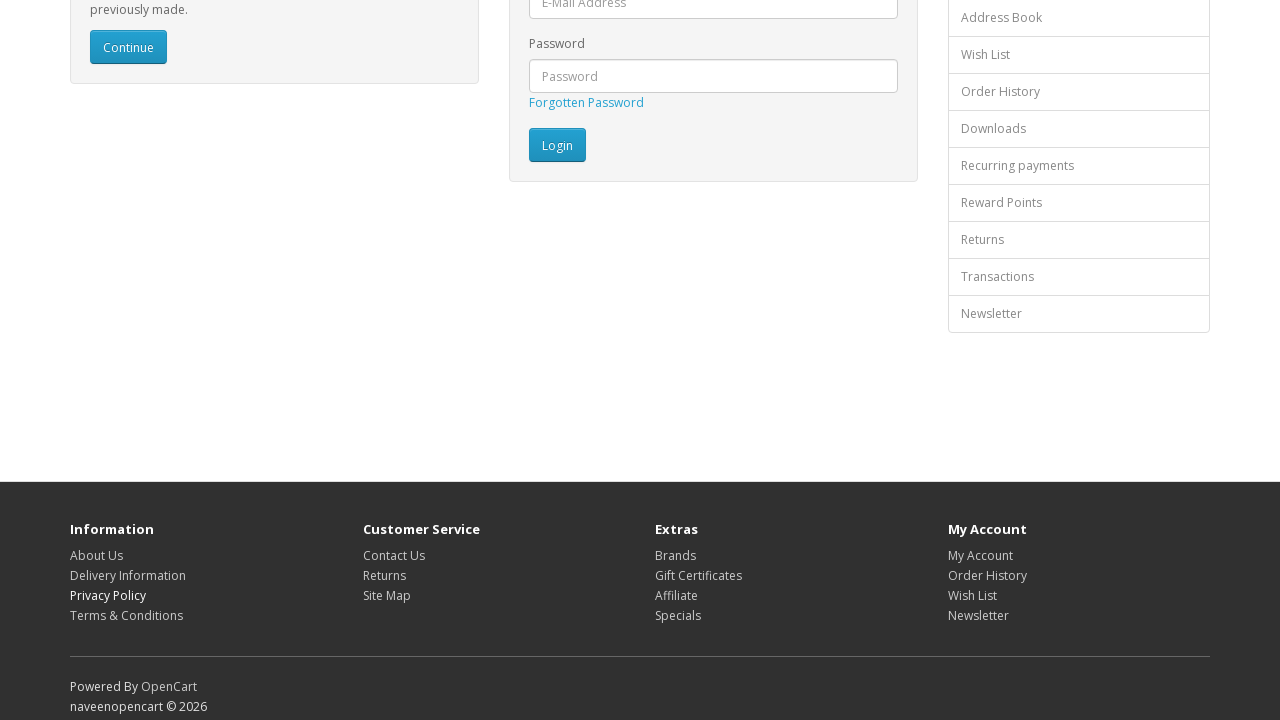

Waited for page to reach domcontentloaded state after navigation back
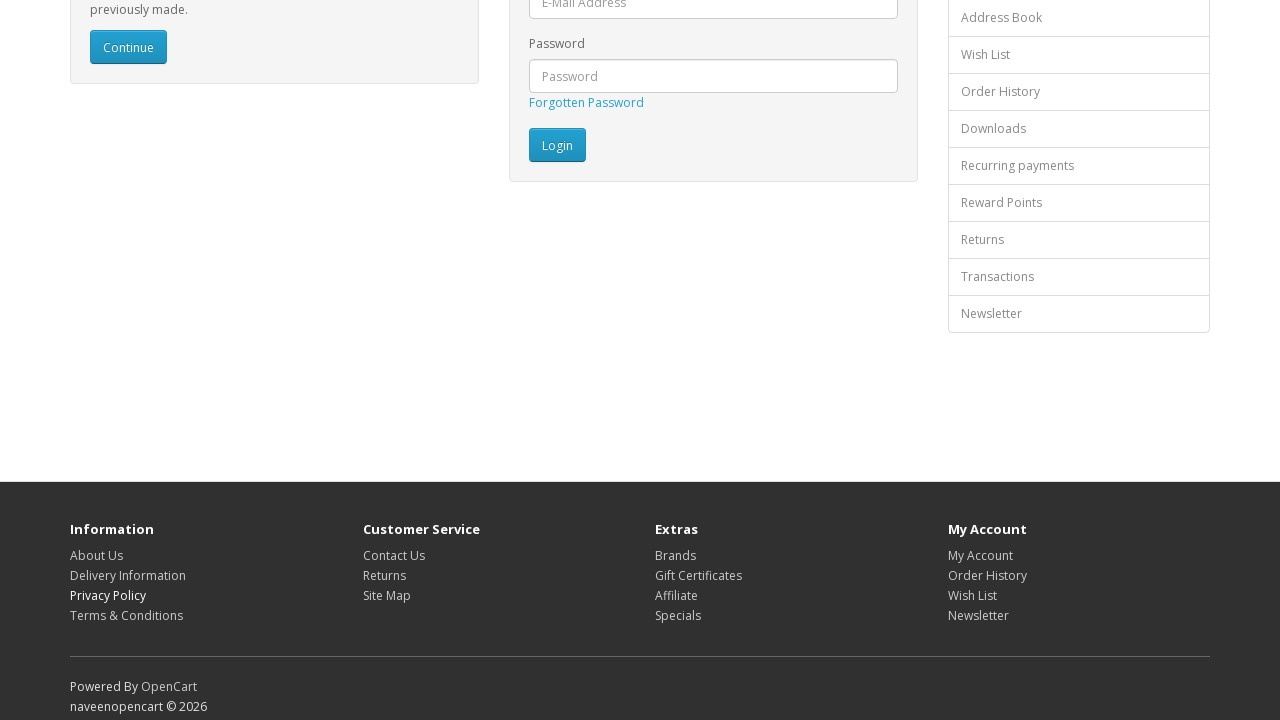

Re-queried footer links to avoid stale element reference (iteration 4 of 16)
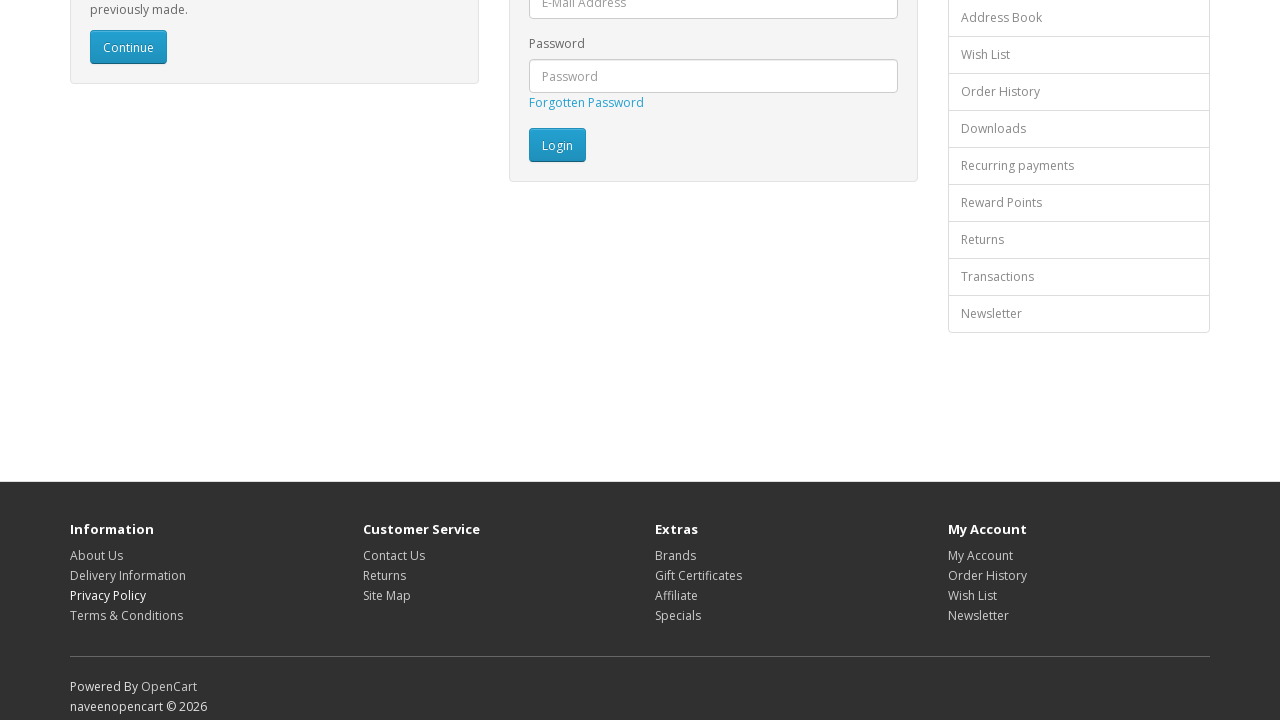

Clicked footer link at index 3 at (126, 615) on footer a >> nth=3
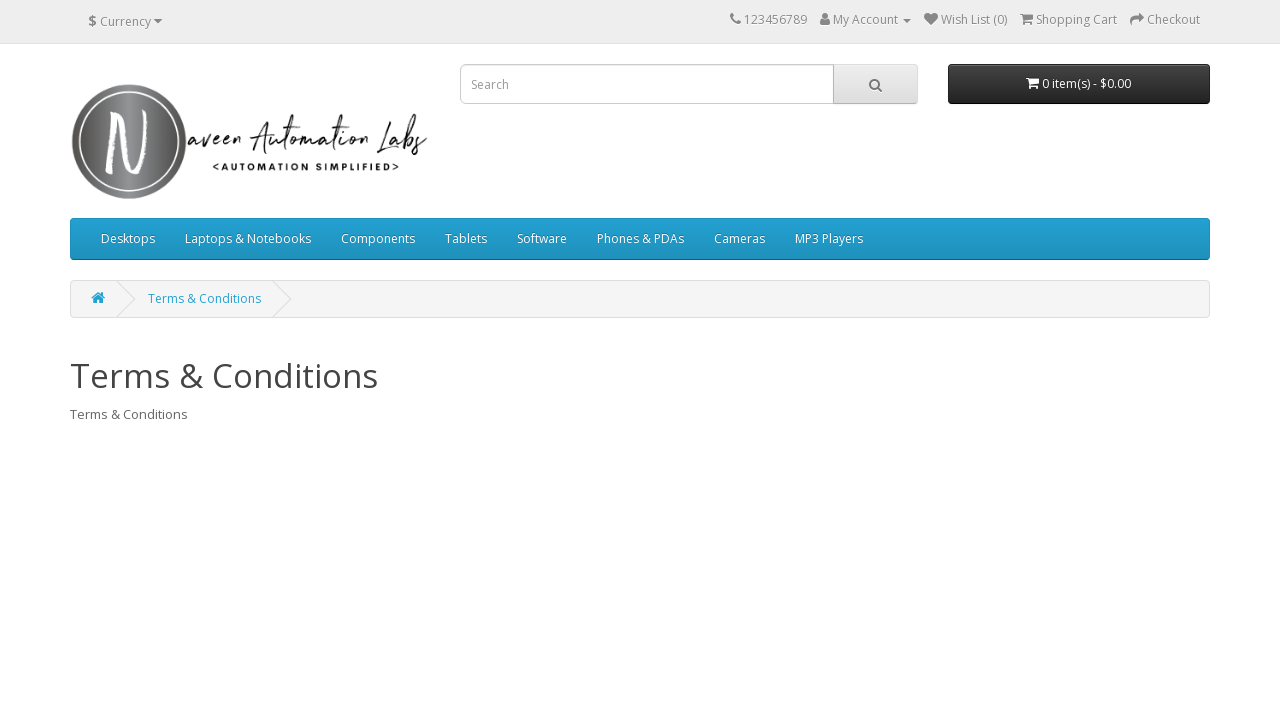

Waited for page to reach domcontentloaded state after link click
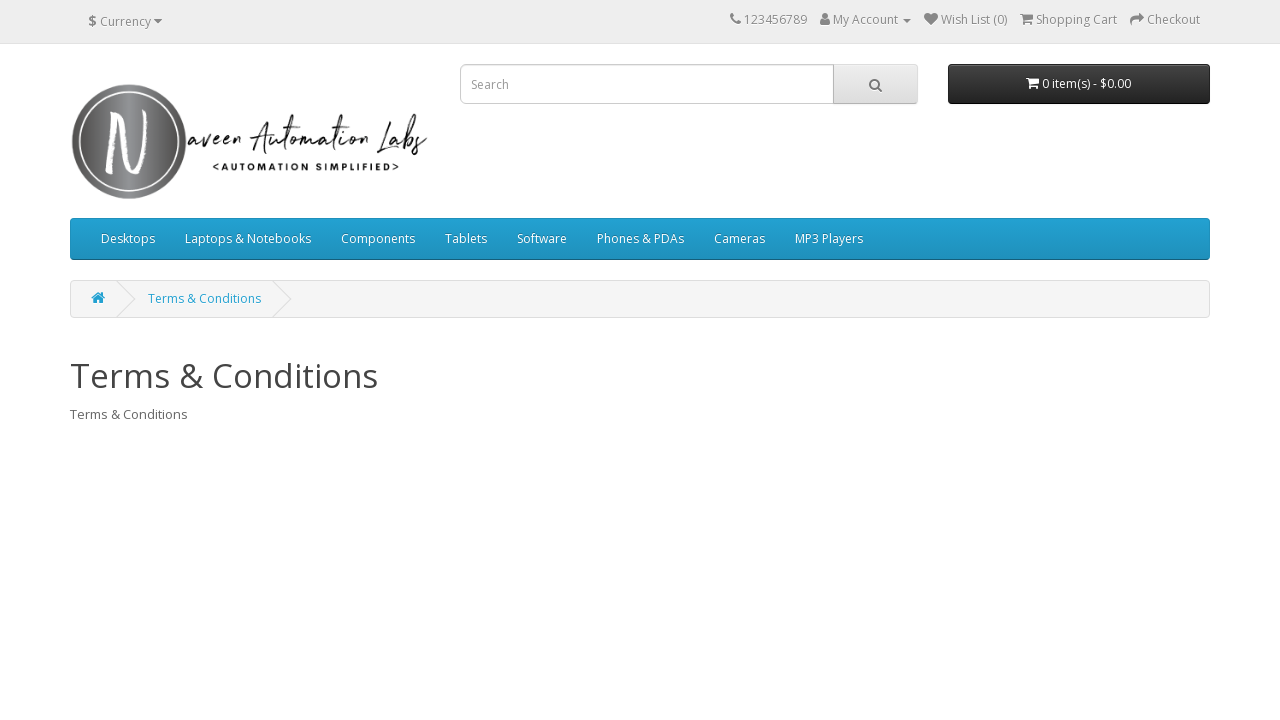

Navigated back to previous page
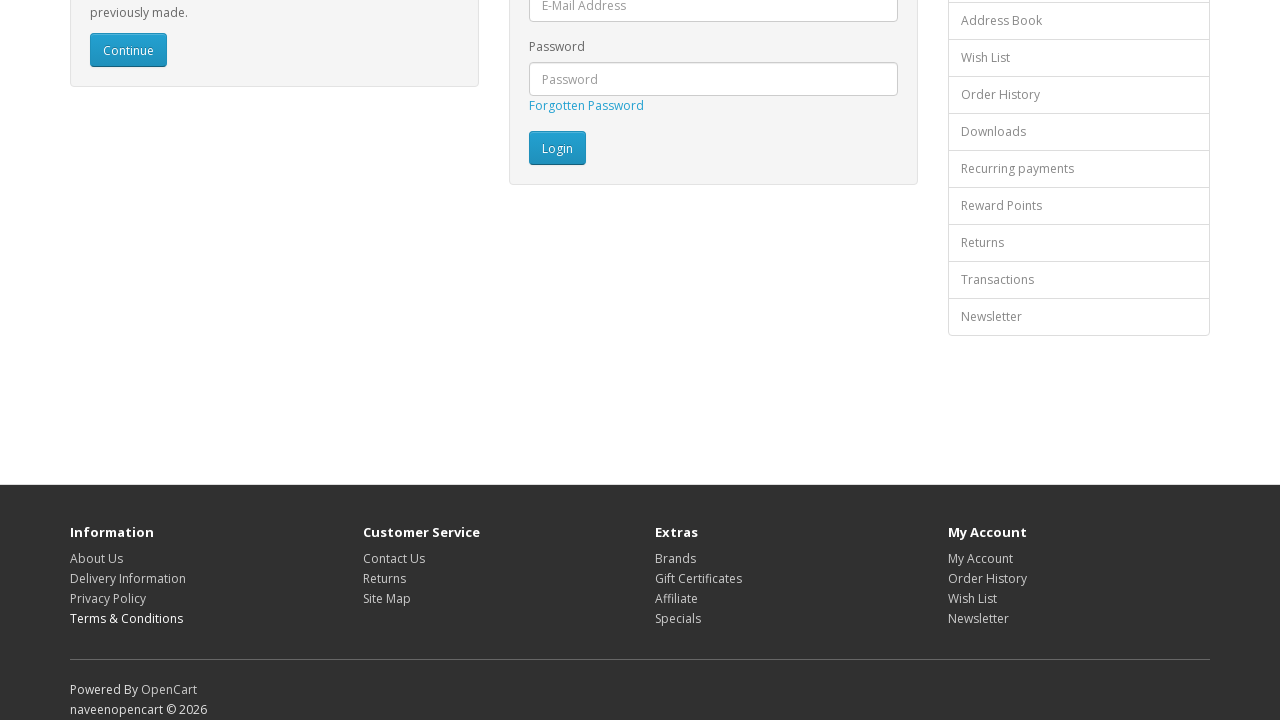

Waited for page to reach domcontentloaded state after navigation back
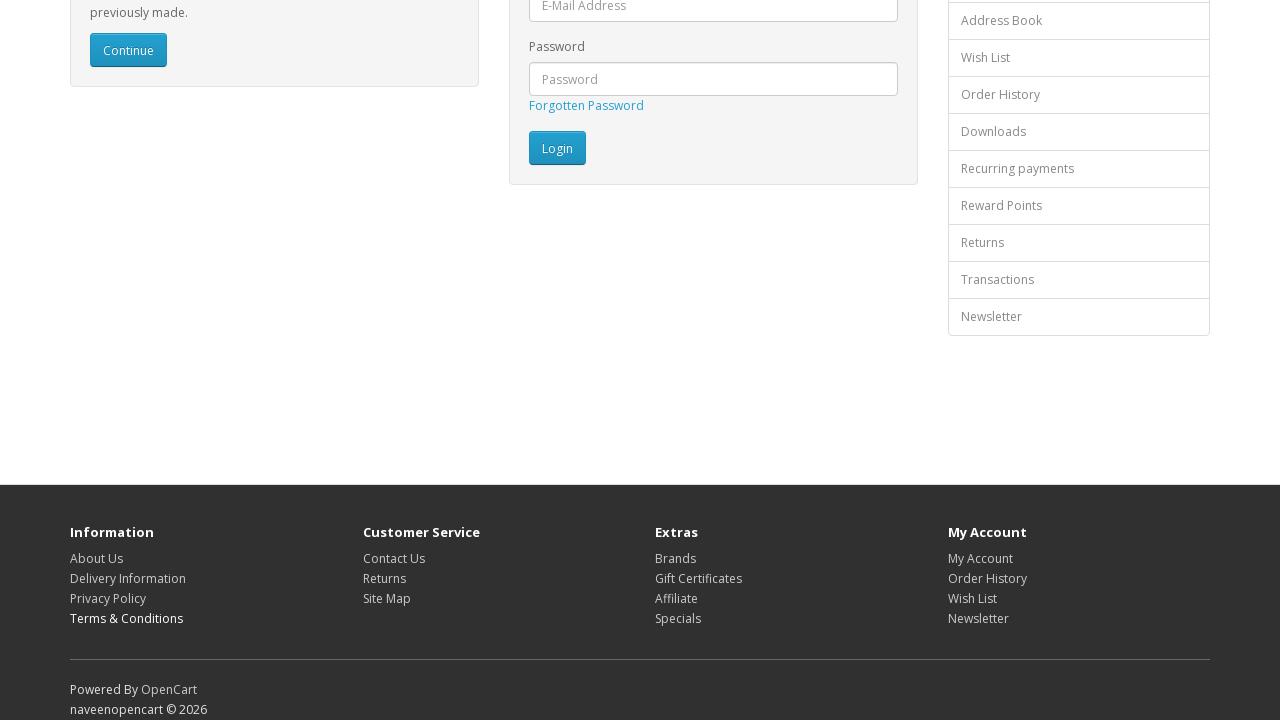

Re-queried footer links to avoid stale element reference (iteration 5 of 16)
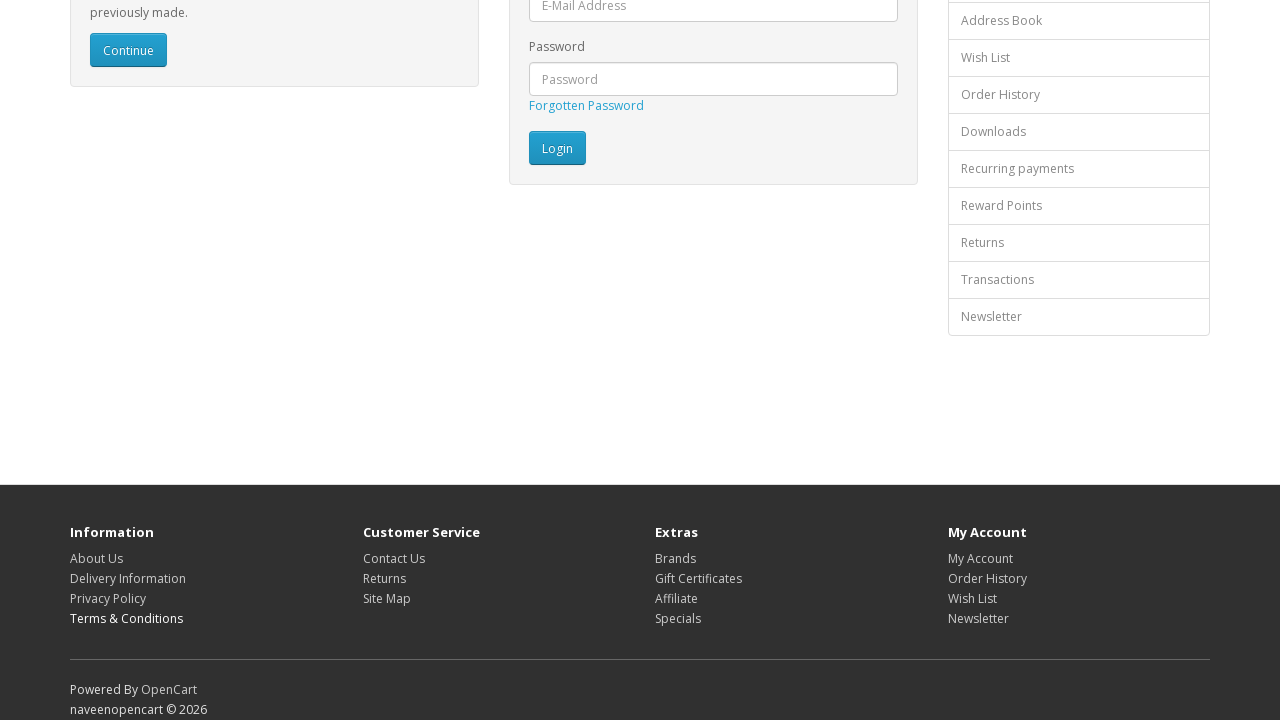

Clicked footer link at index 4 at (394, 558) on footer a >> nth=4
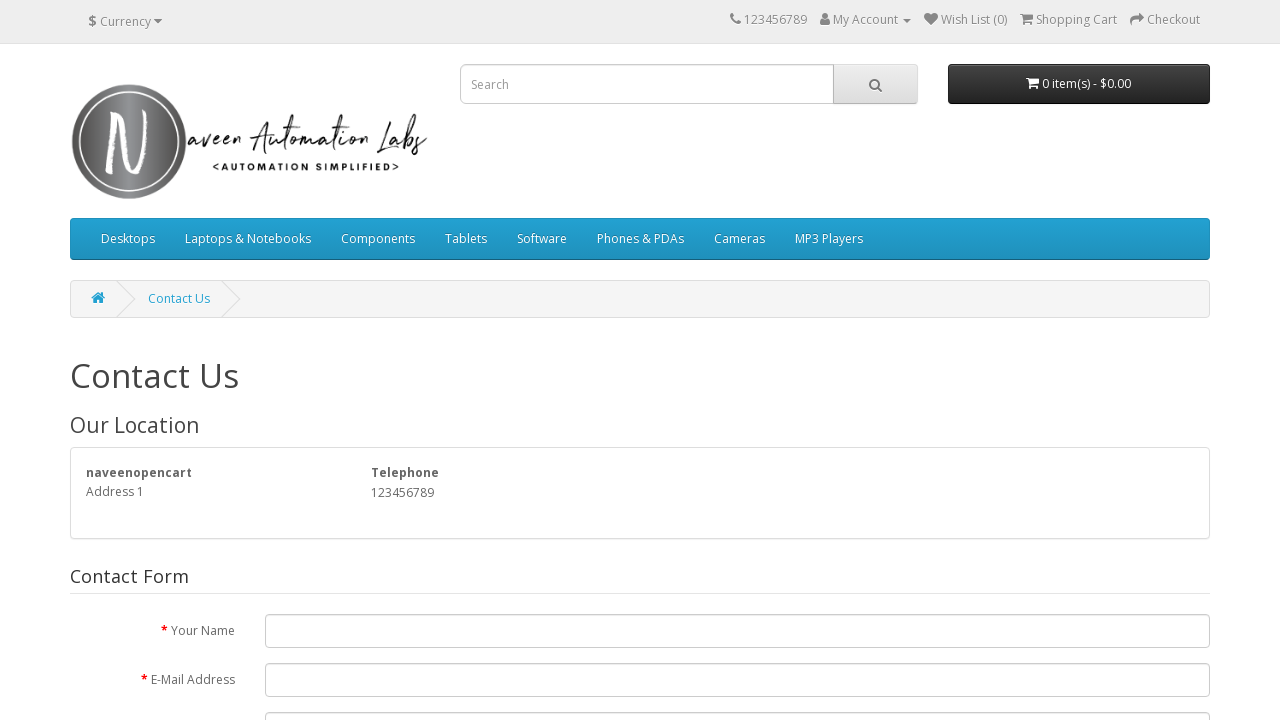

Waited for page to reach domcontentloaded state after link click
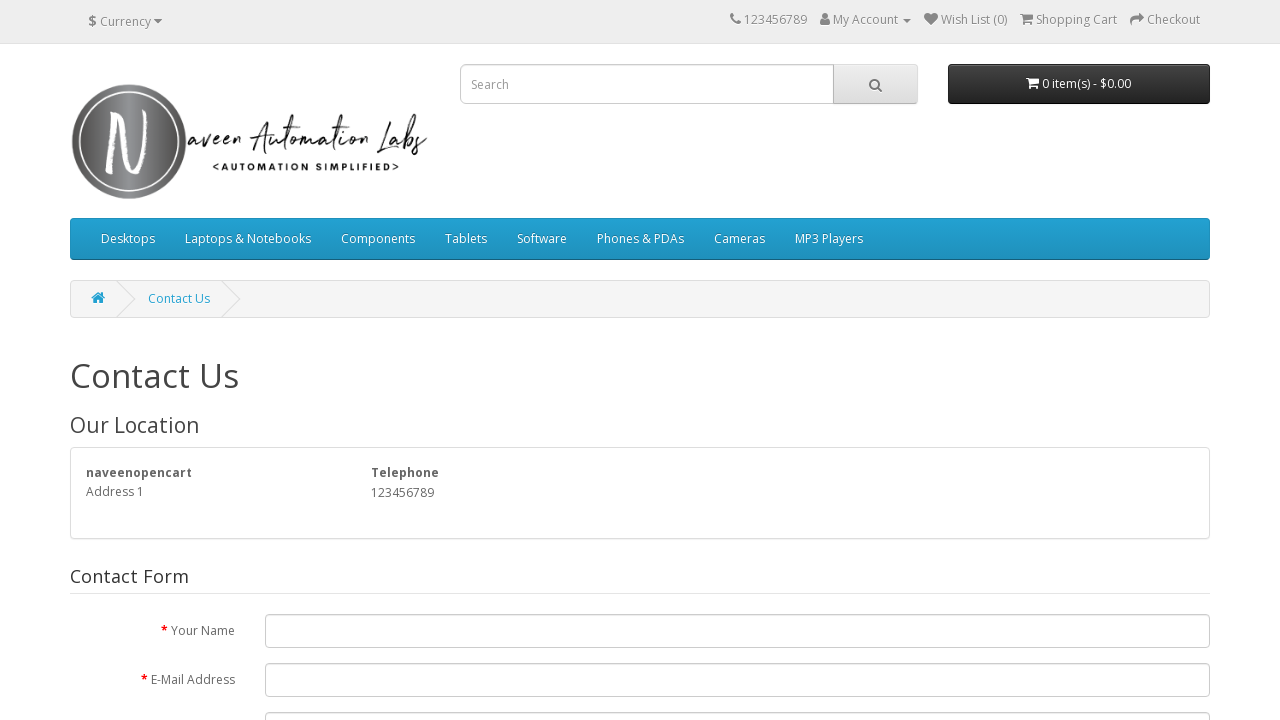

Navigated back to previous page
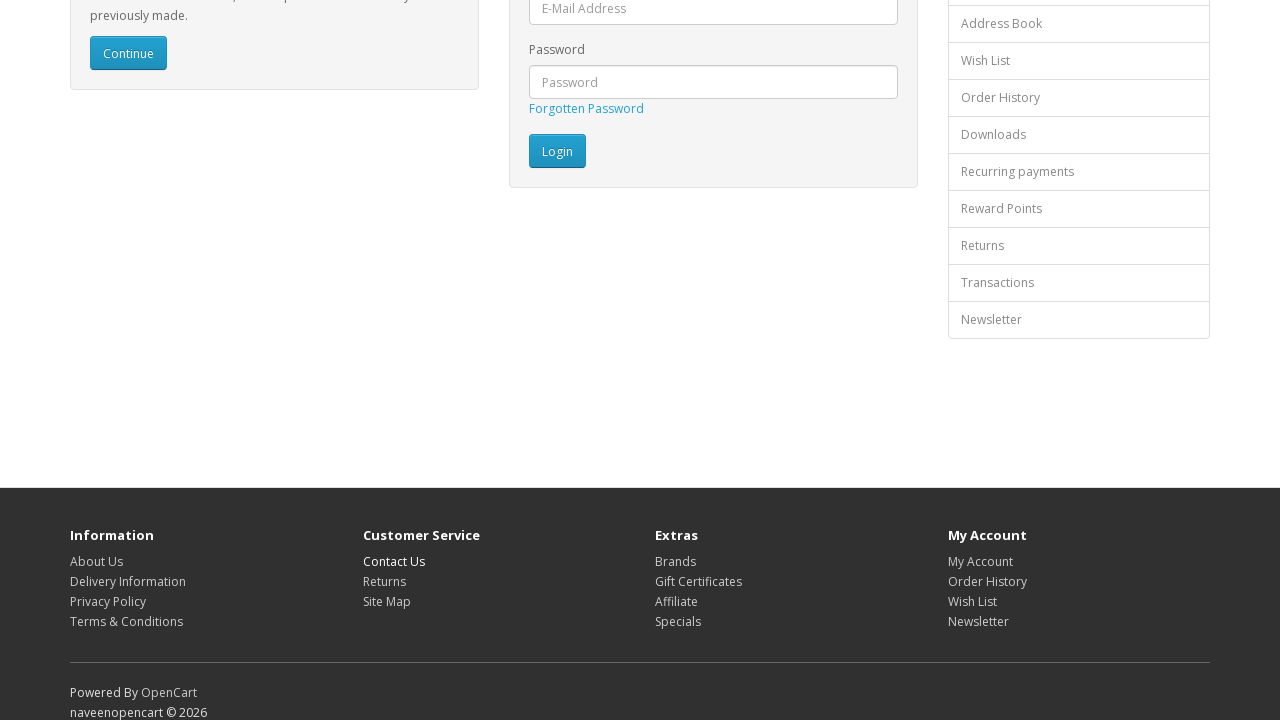

Waited for page to reach domcontentloaded state after navigation back
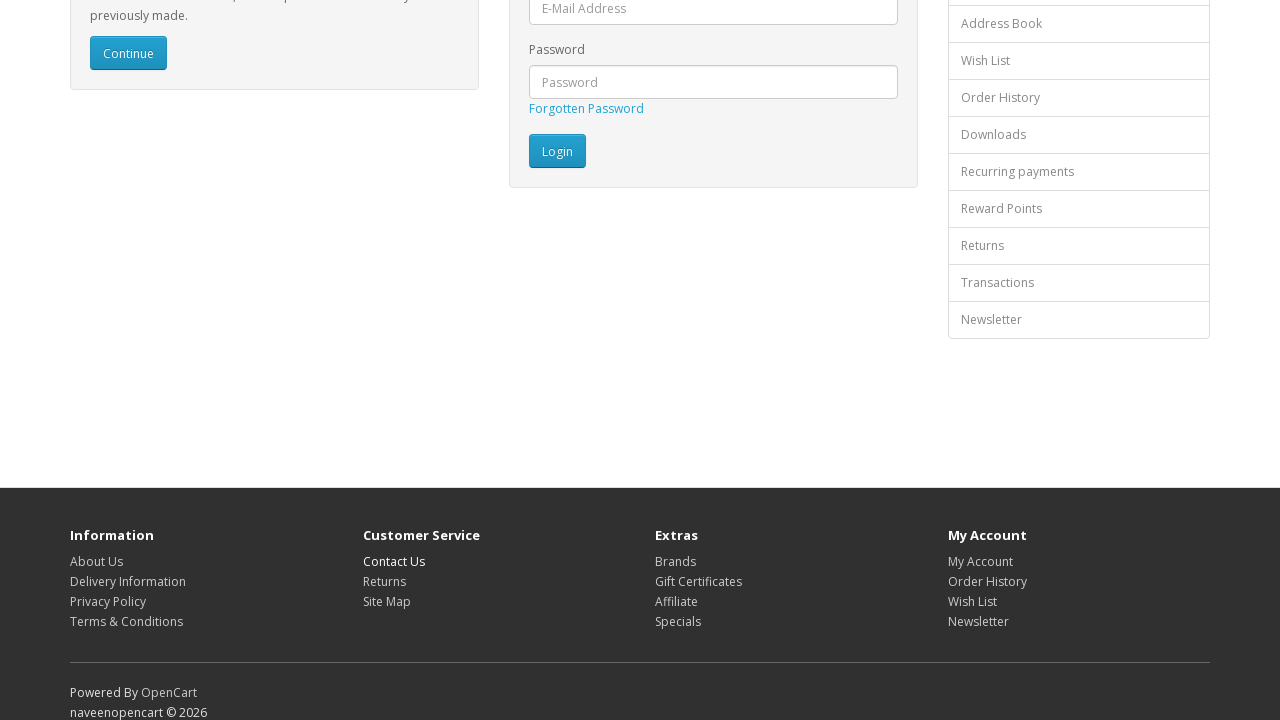

Re-queried footer links to avoid stale element reference (iteration 6 of 16)
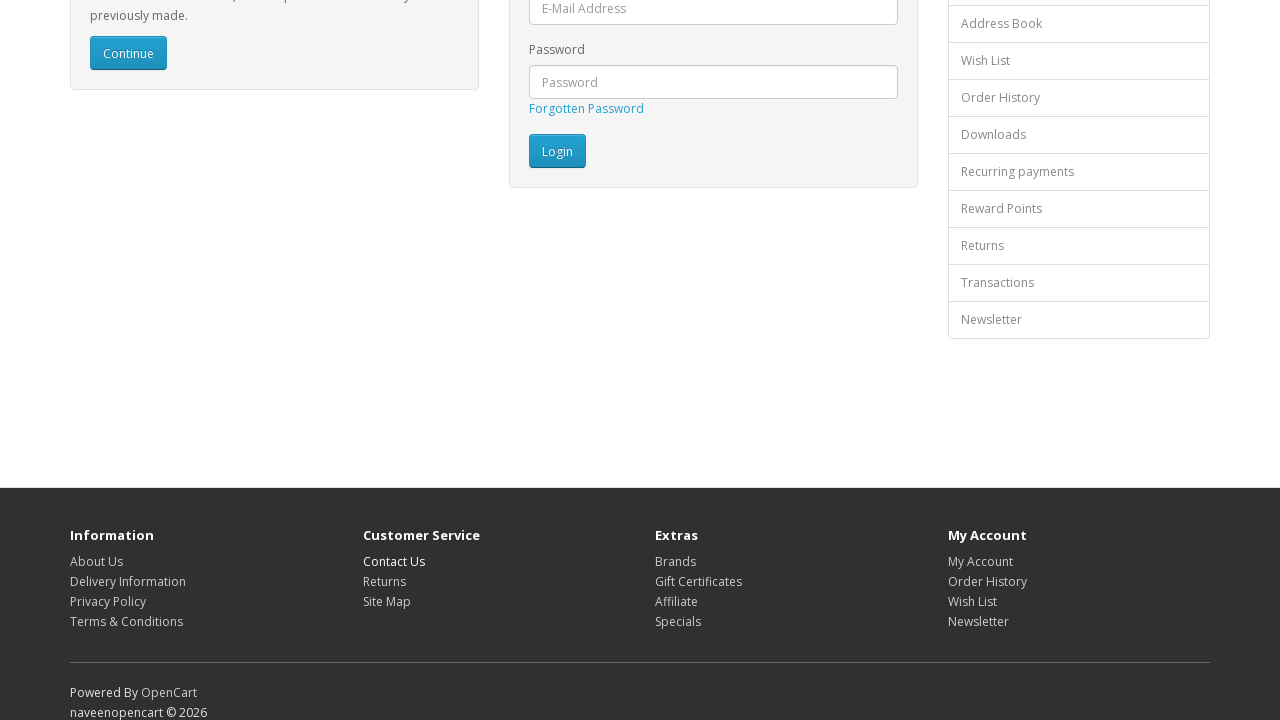

Clicked footer link at index 5 at (384, 581) on footer a >> nth=5
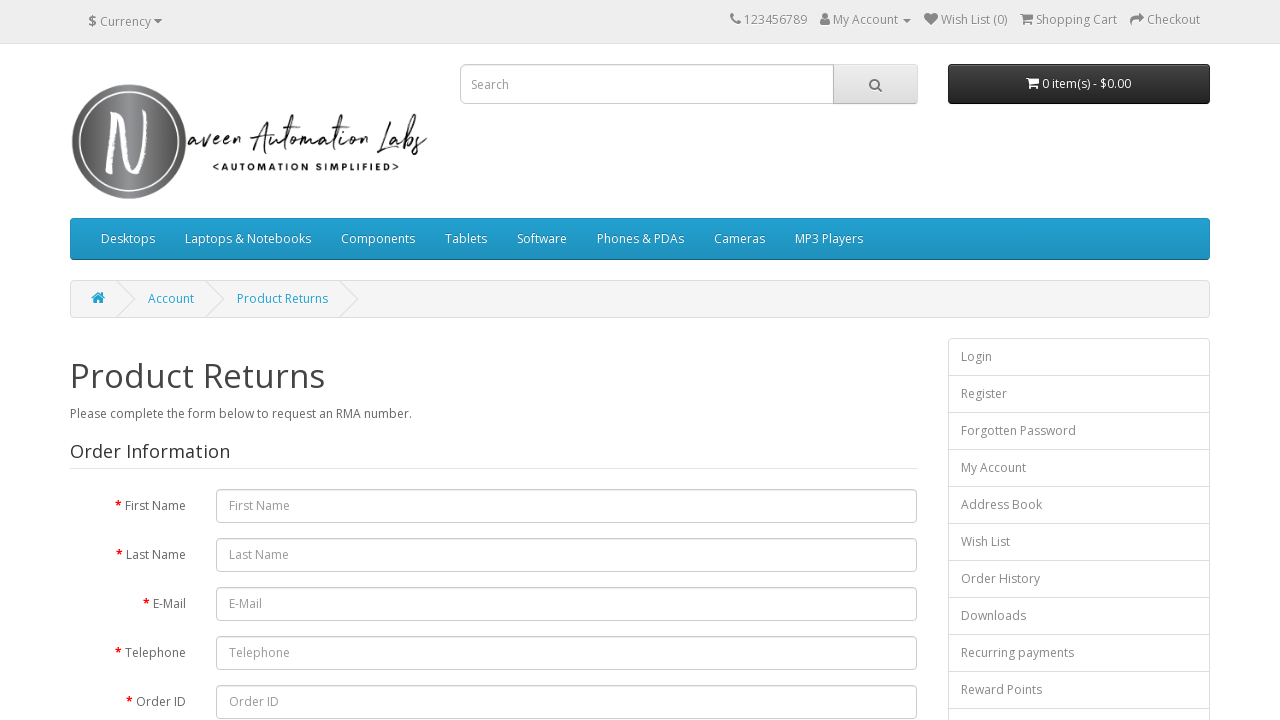

Waited for page to reach domcontentloaded state after link click
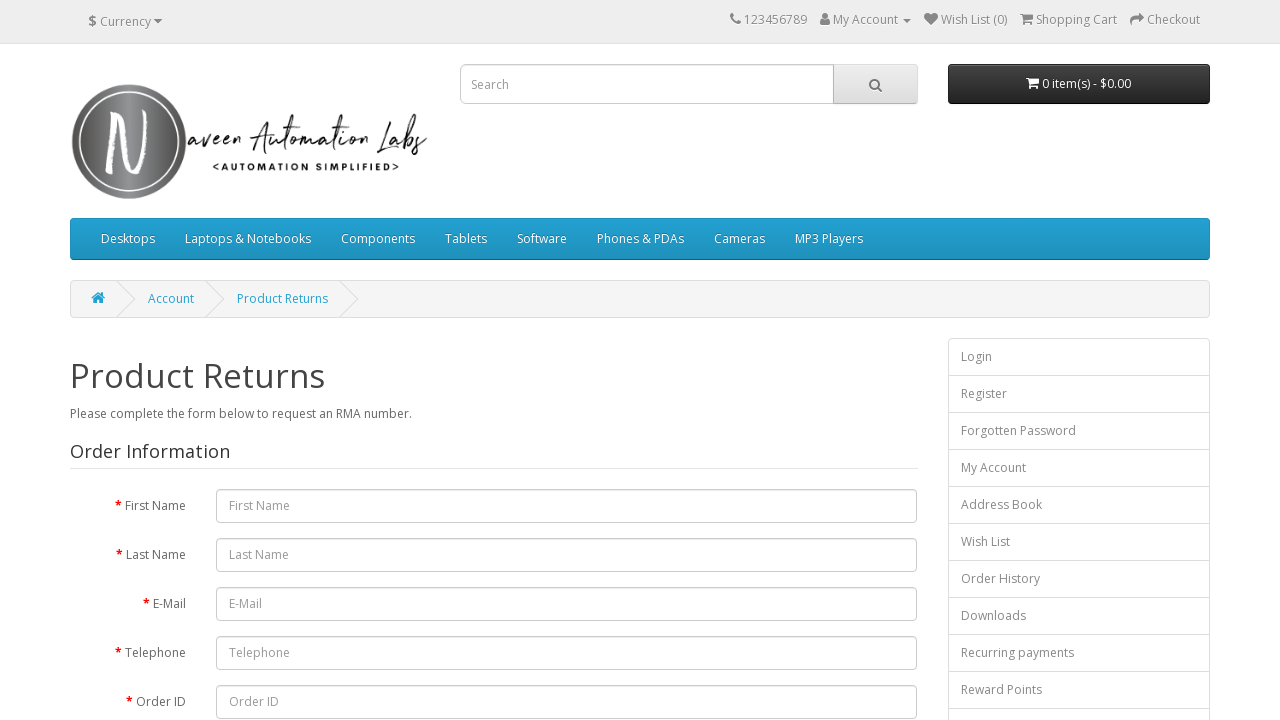

Navigated back to previous page
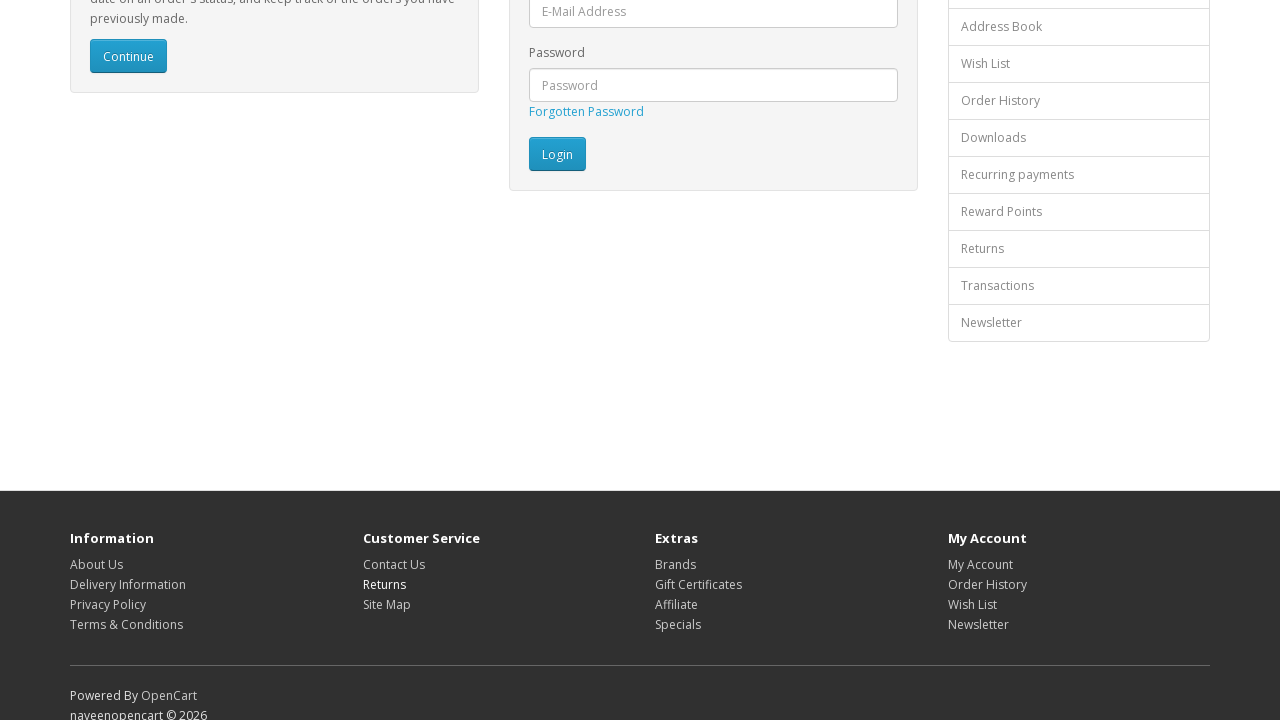

Waited for page to reach domcontentloaded state after navigation back
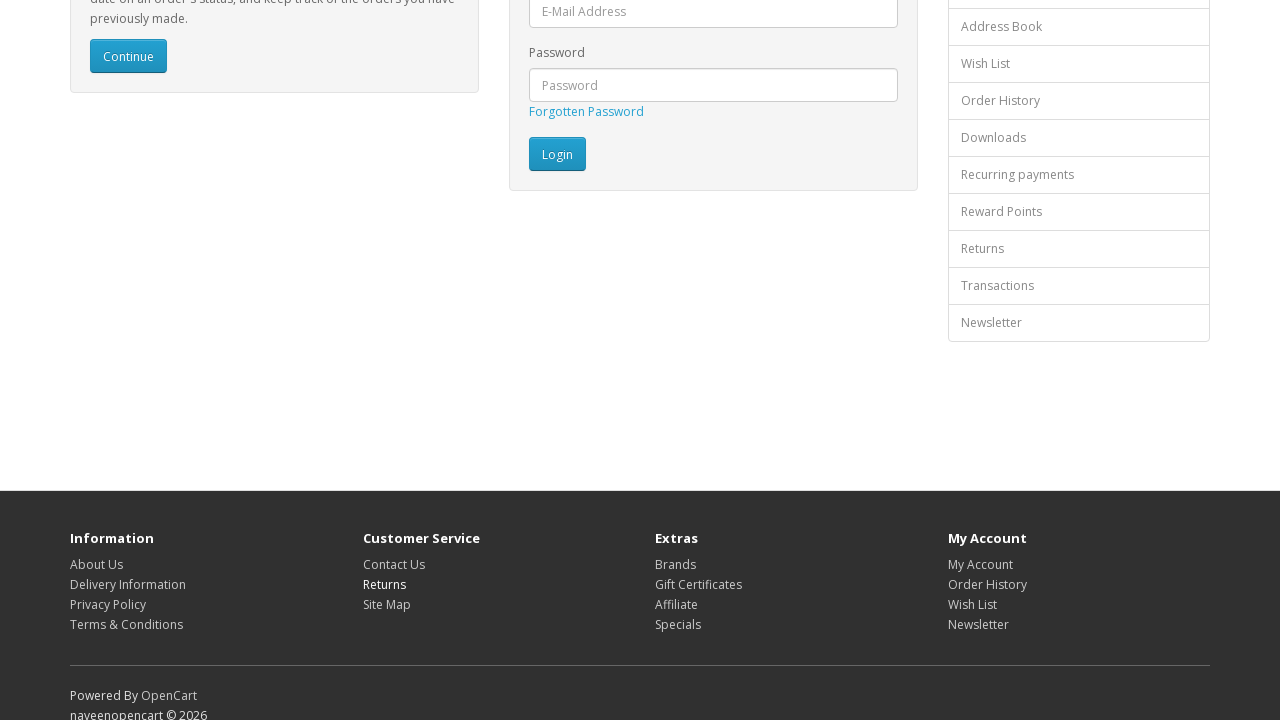

Re-queried footer links to avoid stale element reference (iteration 7 of 16)
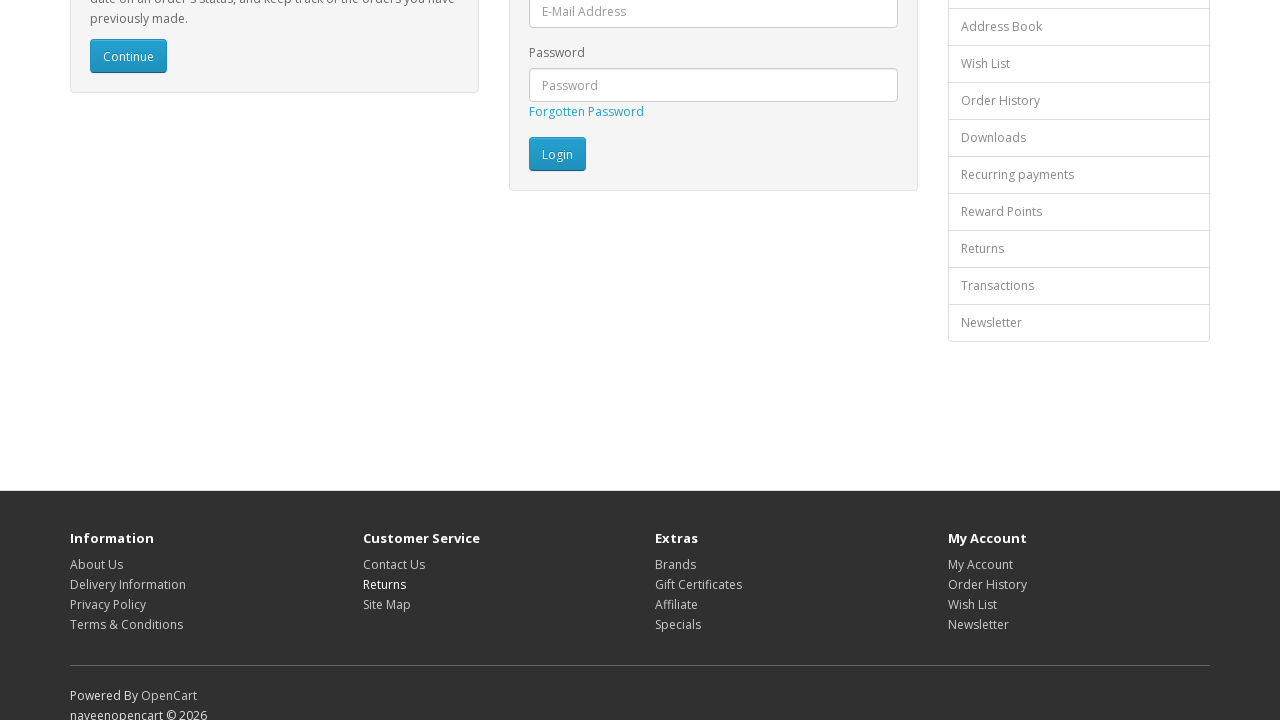

Clicked footer link at index 6 at (386, 604) on footer a >> nth=6
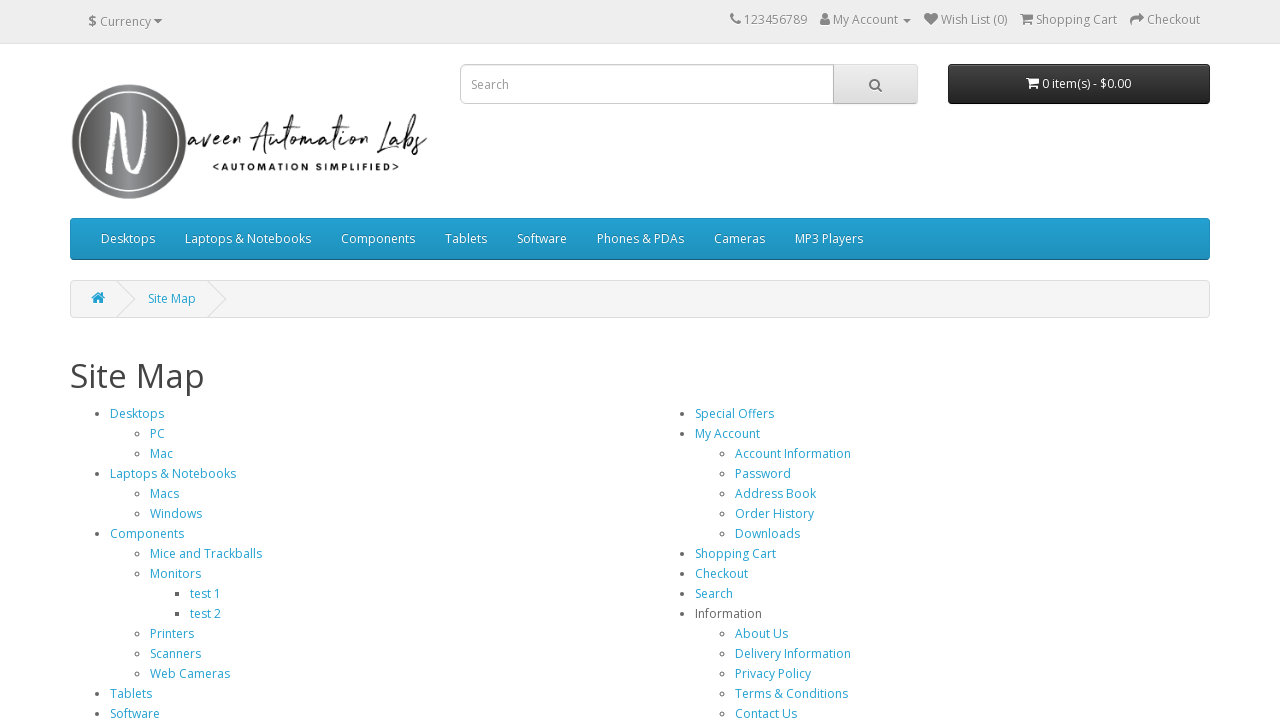

Waited for page to reach domcontentloaded state after link click
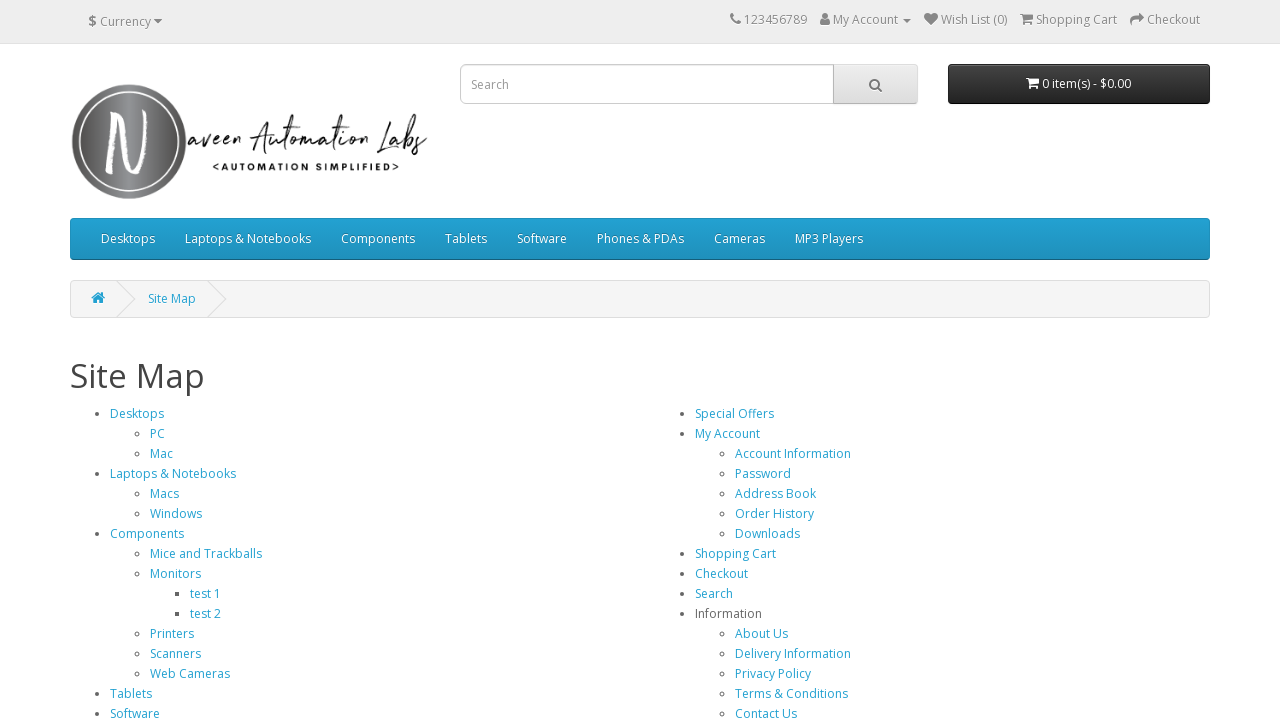

Navigated back to previous page
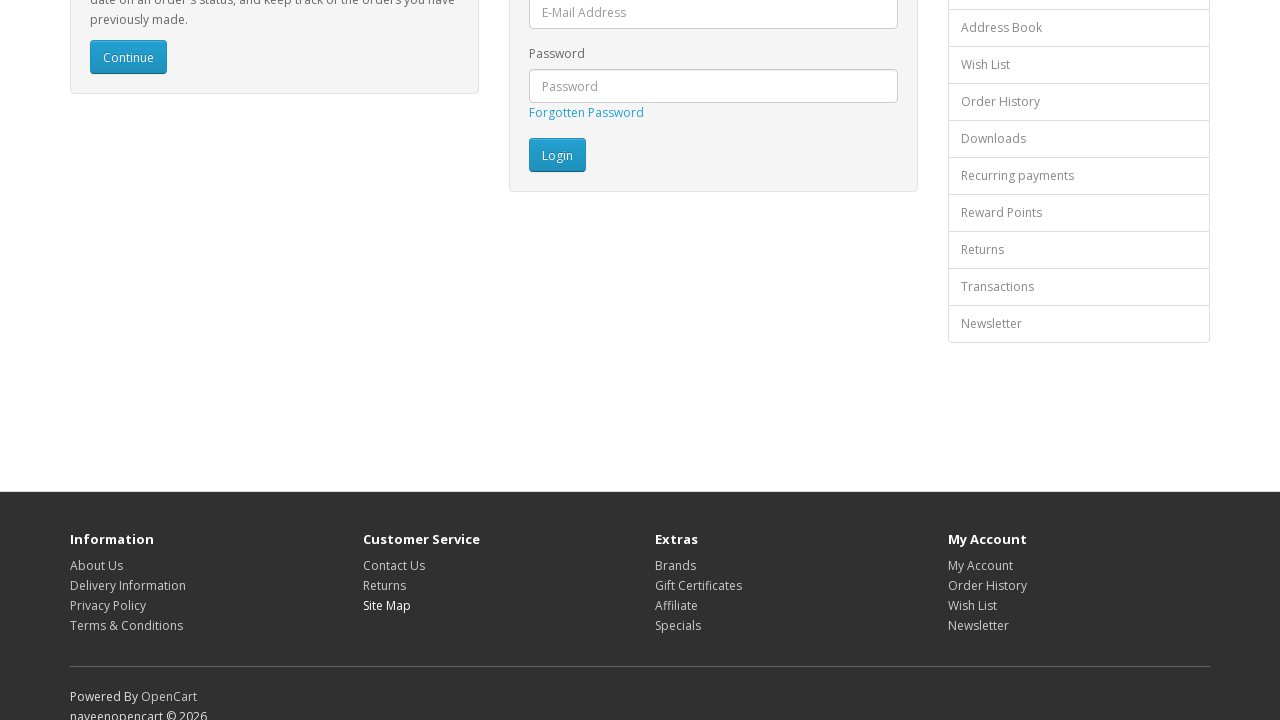

Waited for page to reach domcontentloaded state after navigation back
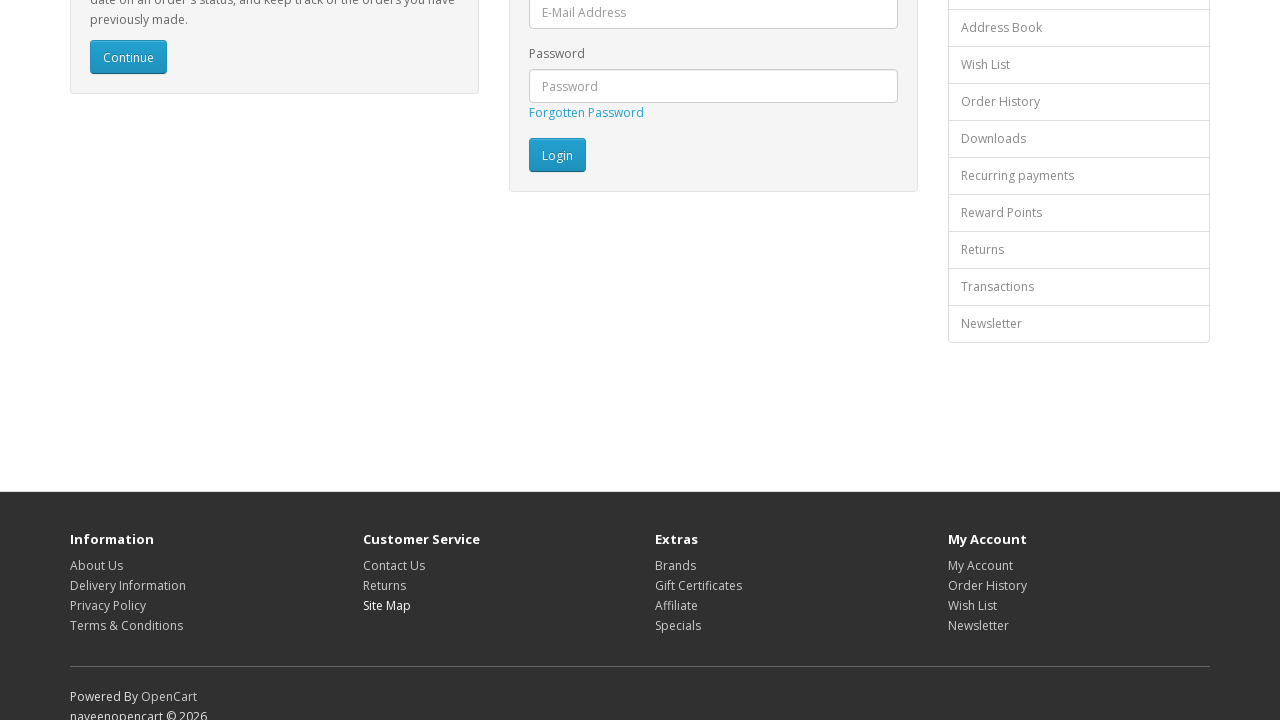

Re-queried footer links to avoid stale element reference (iteration 8 of 16)
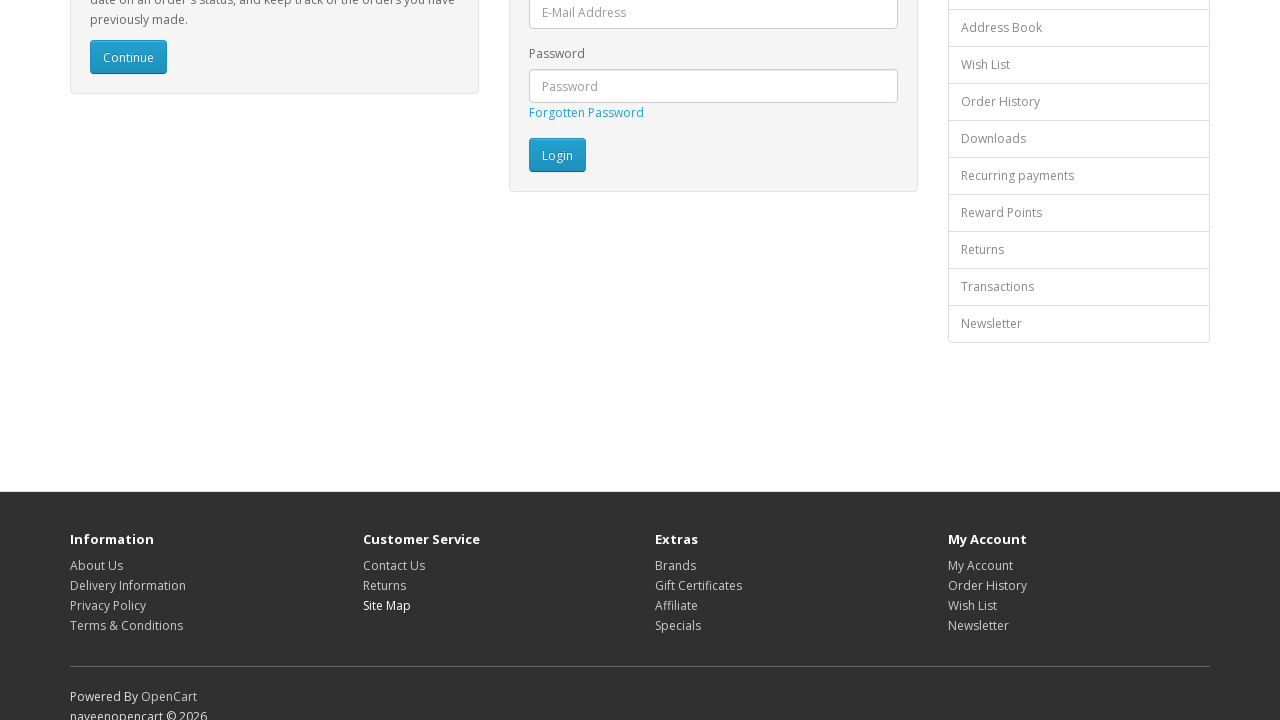

Clicked footer link at index 7 at (676, 565) on footer a >> nth=7
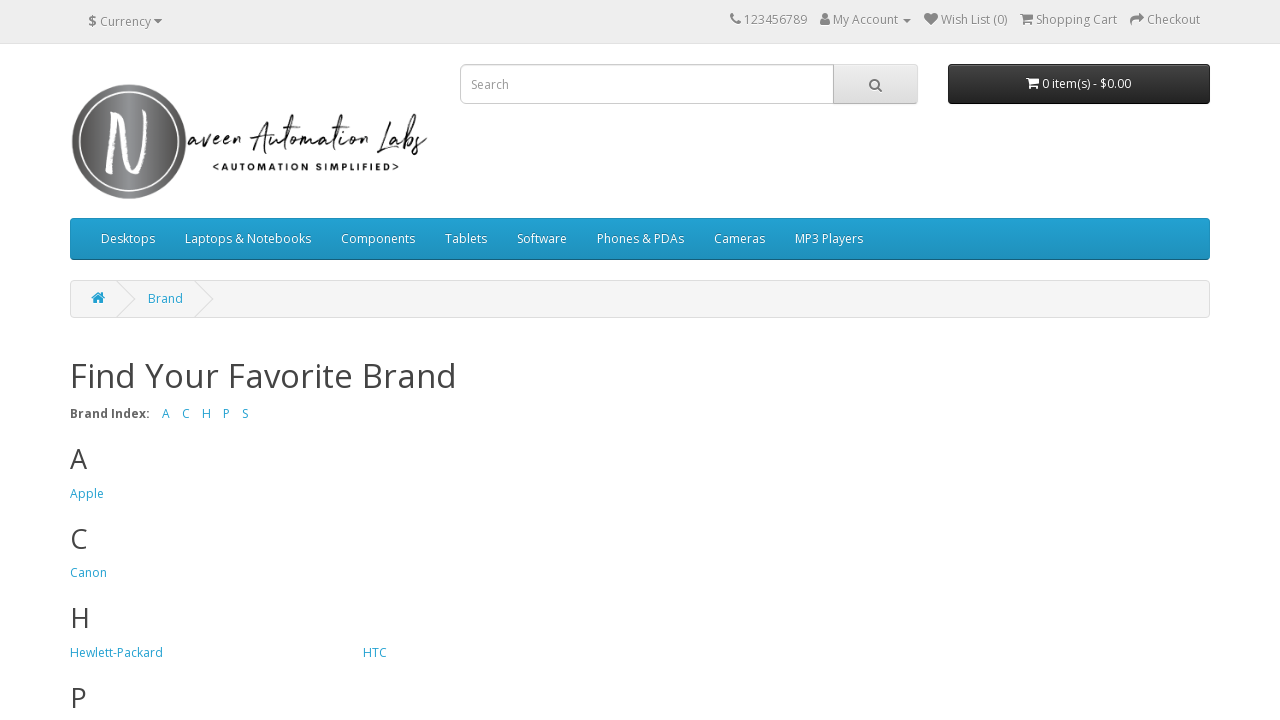

Waited for page to reach domcontentloaded state after link click
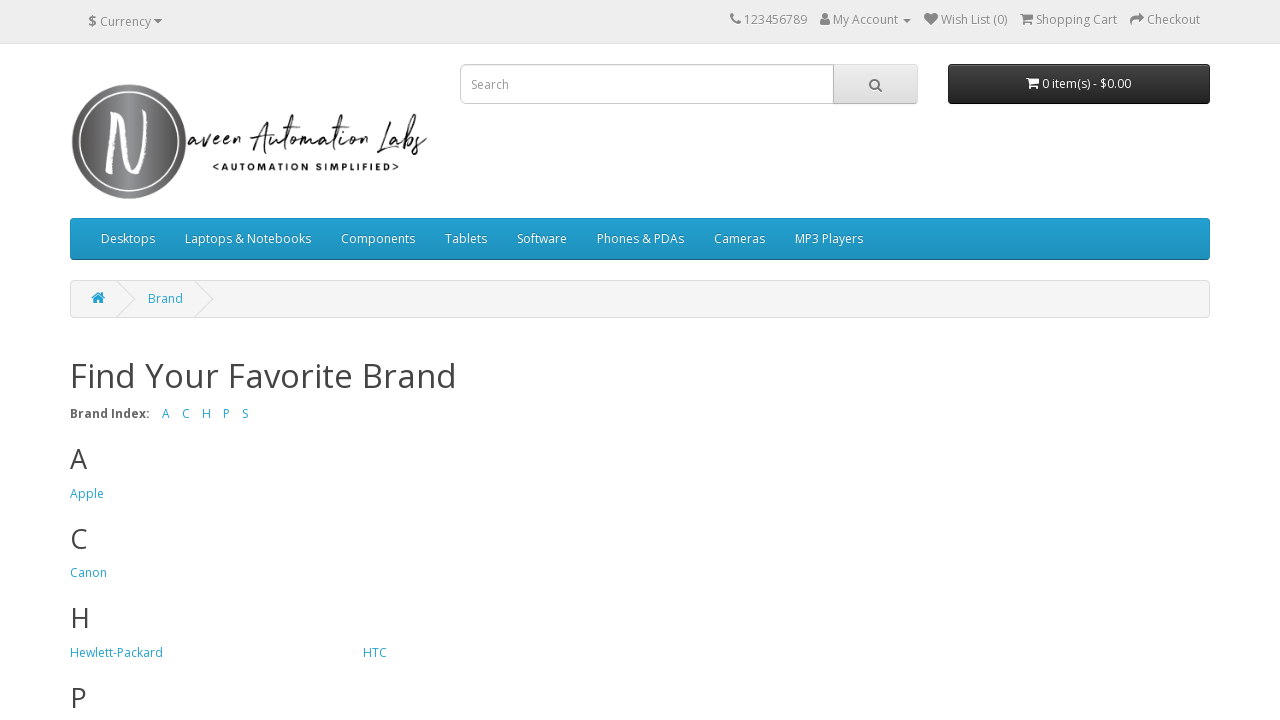

Navigated back to previous page
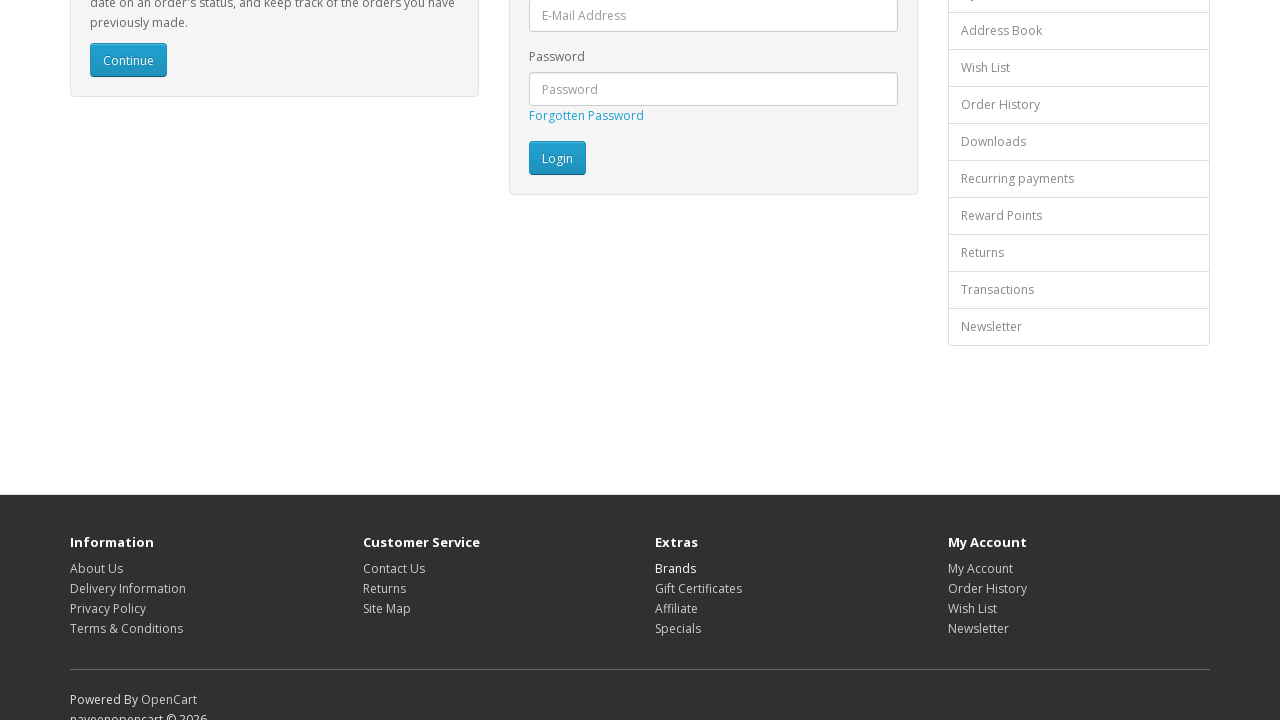

Waited for page to reach domcontentloaded state after navigation back
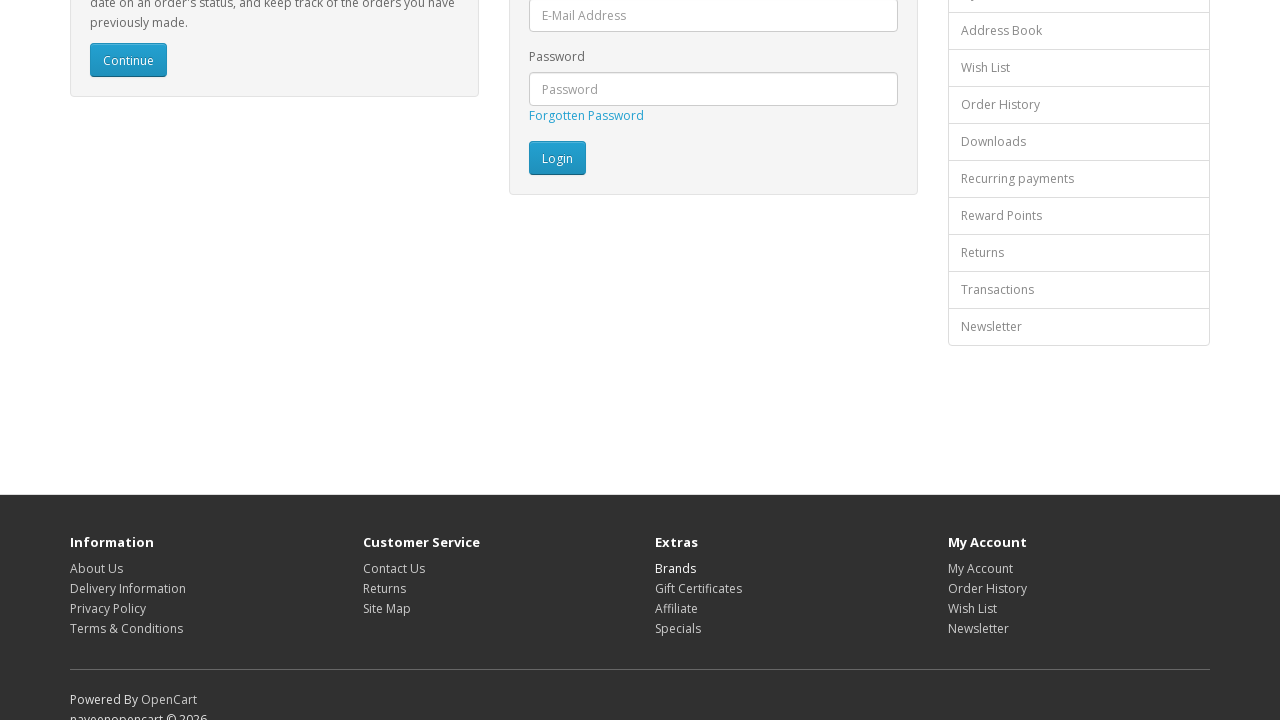

Re-queried footer links to avoid stale element reference (iteration 9 of 16)
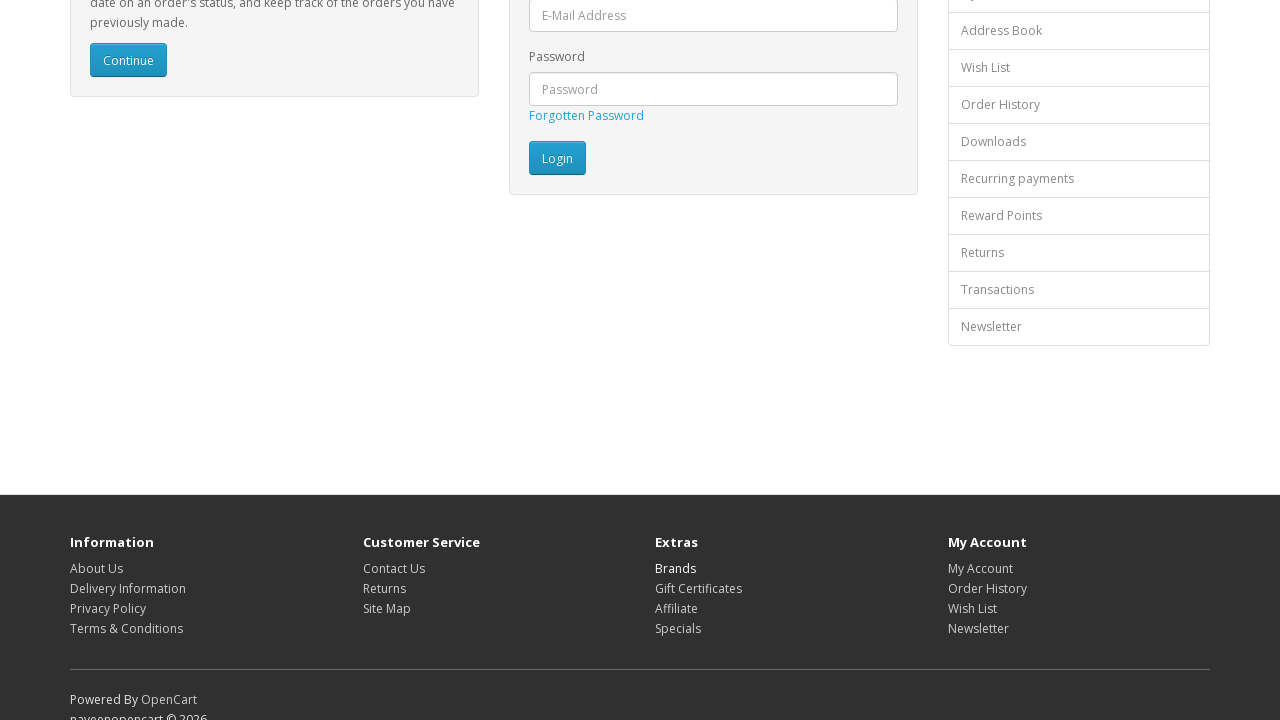

Clicked footer link at index 8 at (698, 588) on footer a >> nth=8
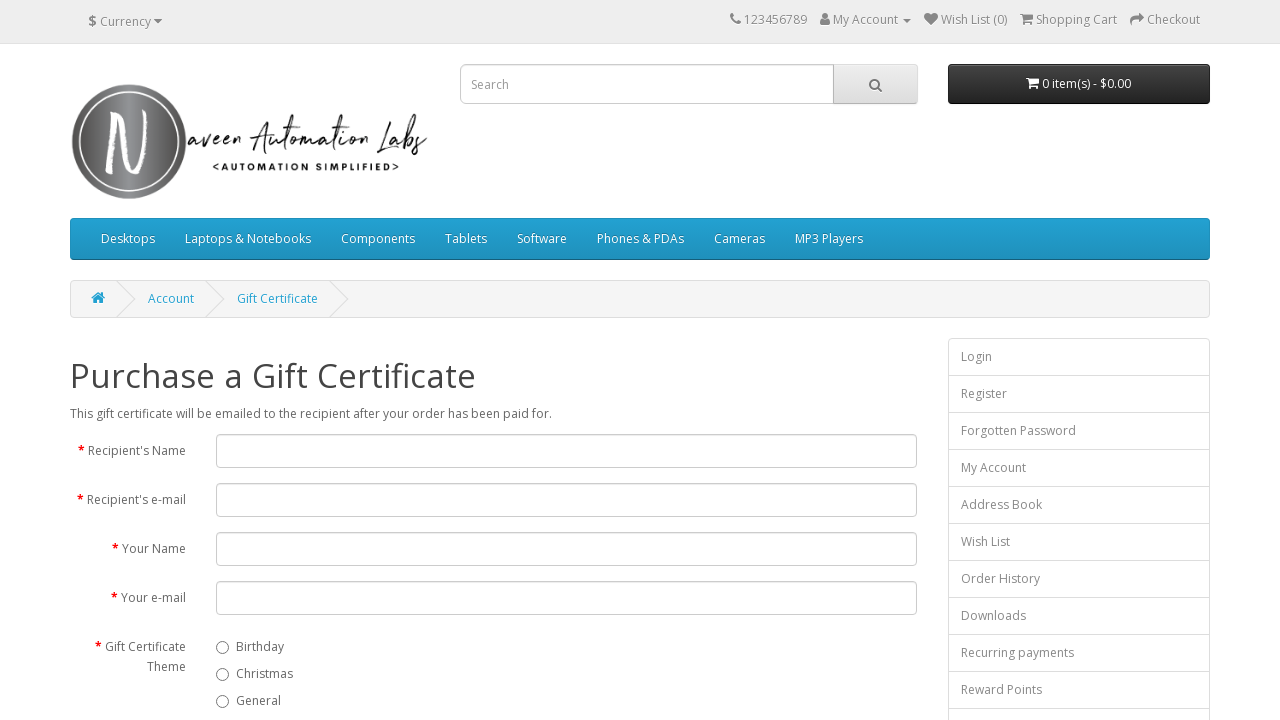

Waited for page to reach domcontentloaded state after link click
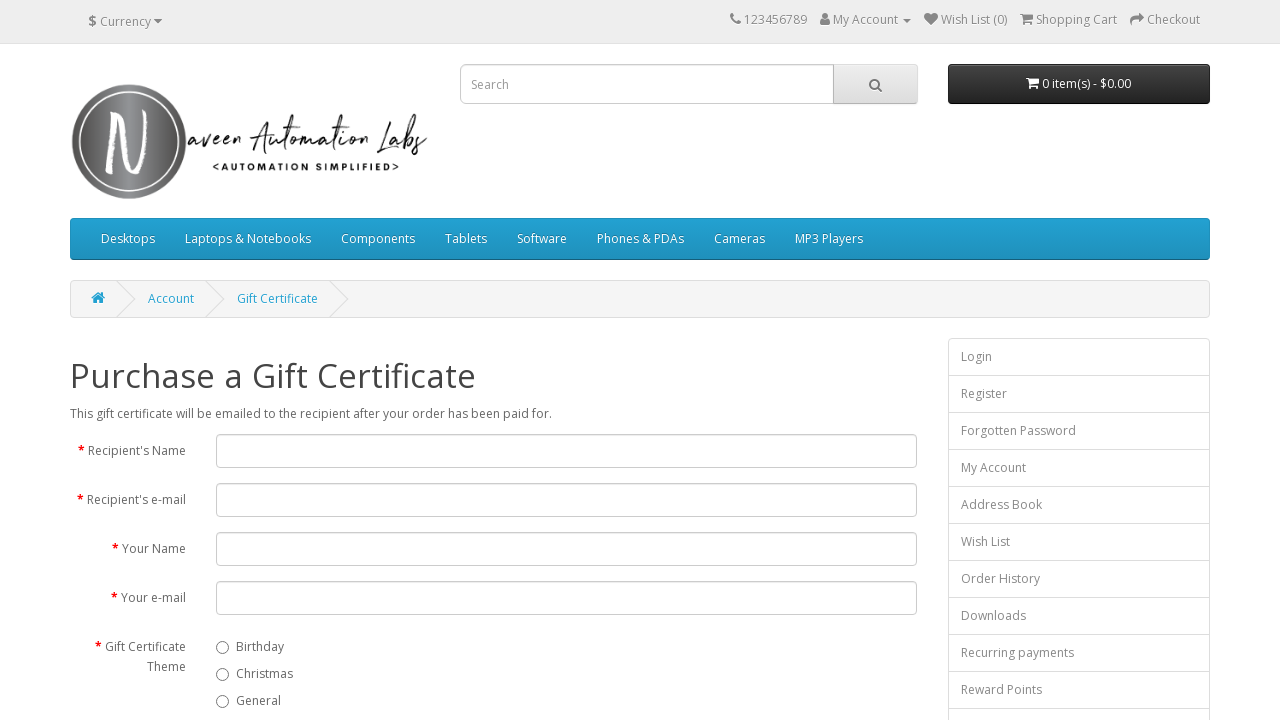

Navigated back to previous page
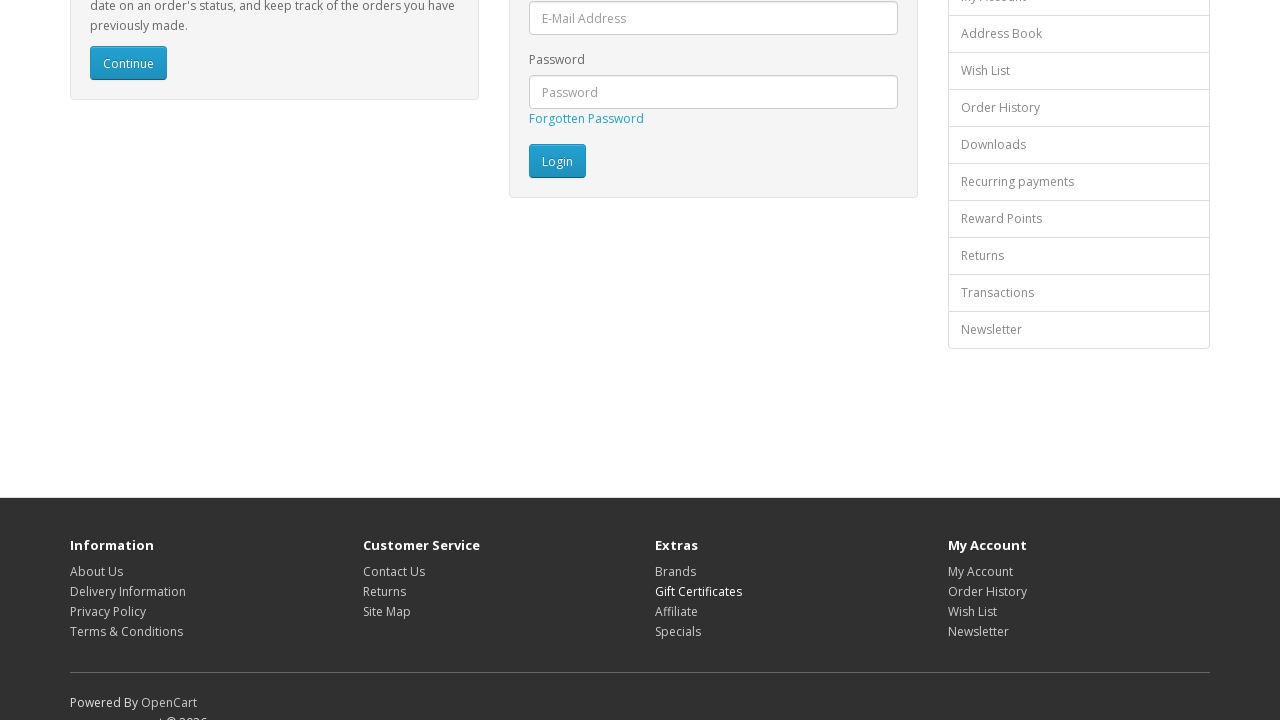

Waited for page to reach domcontentloaded state after navigation back
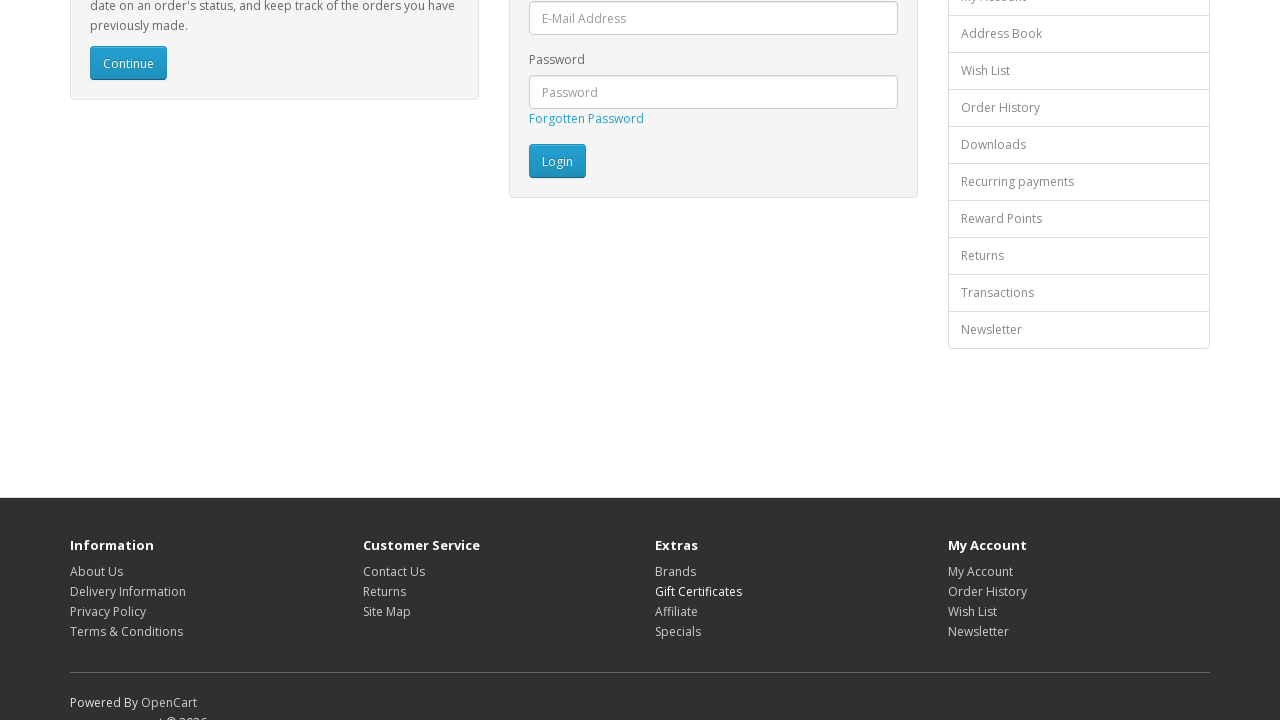

Re-queried footer links to avoid stale element reference (iteration 10 of 16)
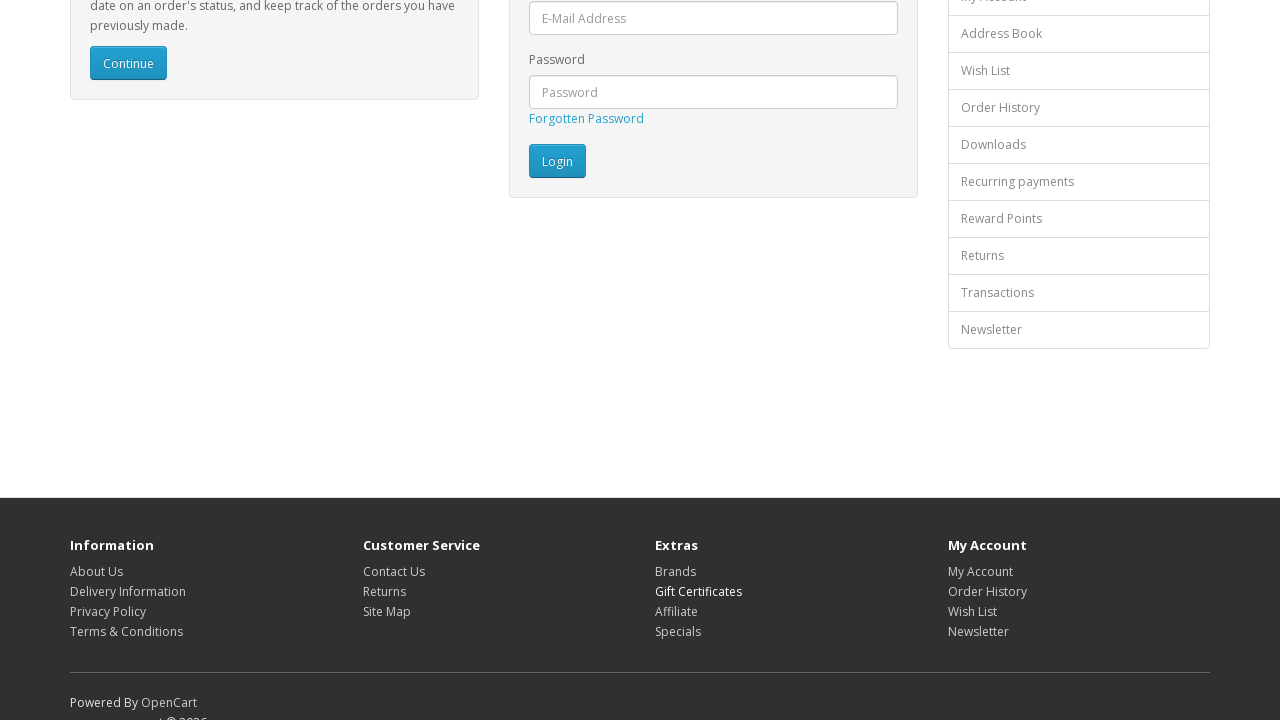

Clicked footer link at index 9 at (676, 611) on footer a >> nth=9
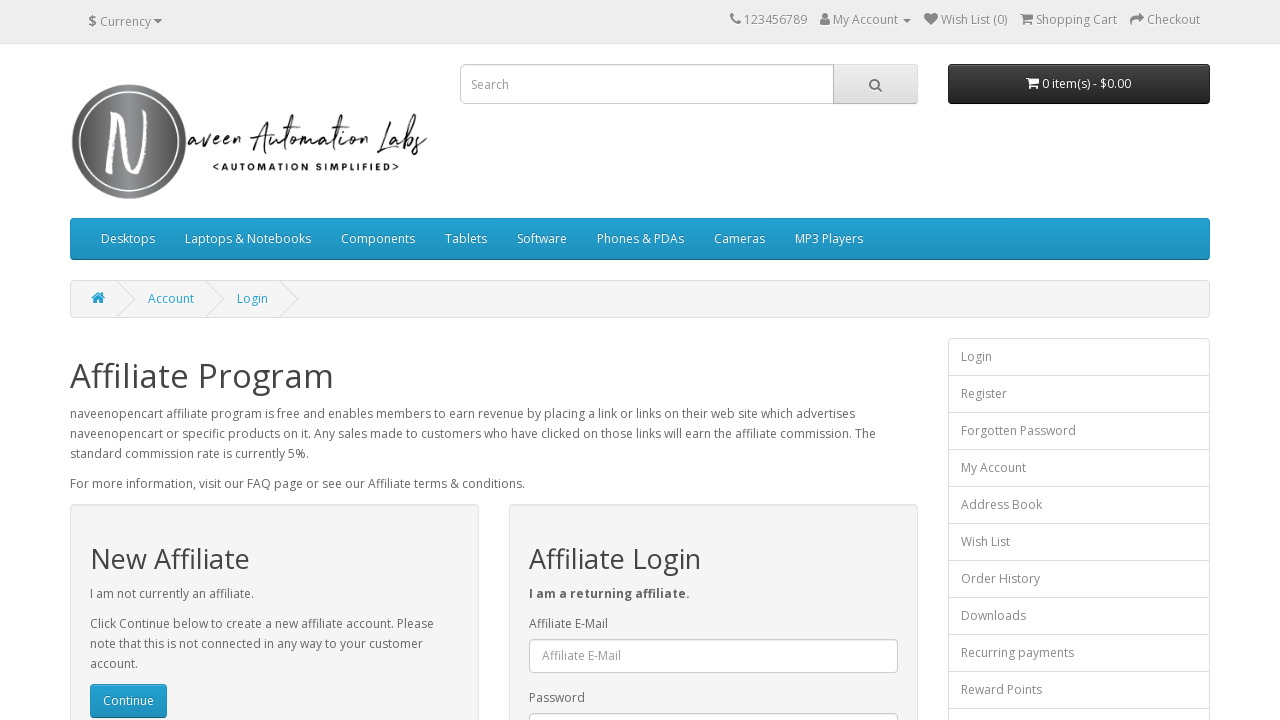

Waited for page to reach domcontentloaded state after link click
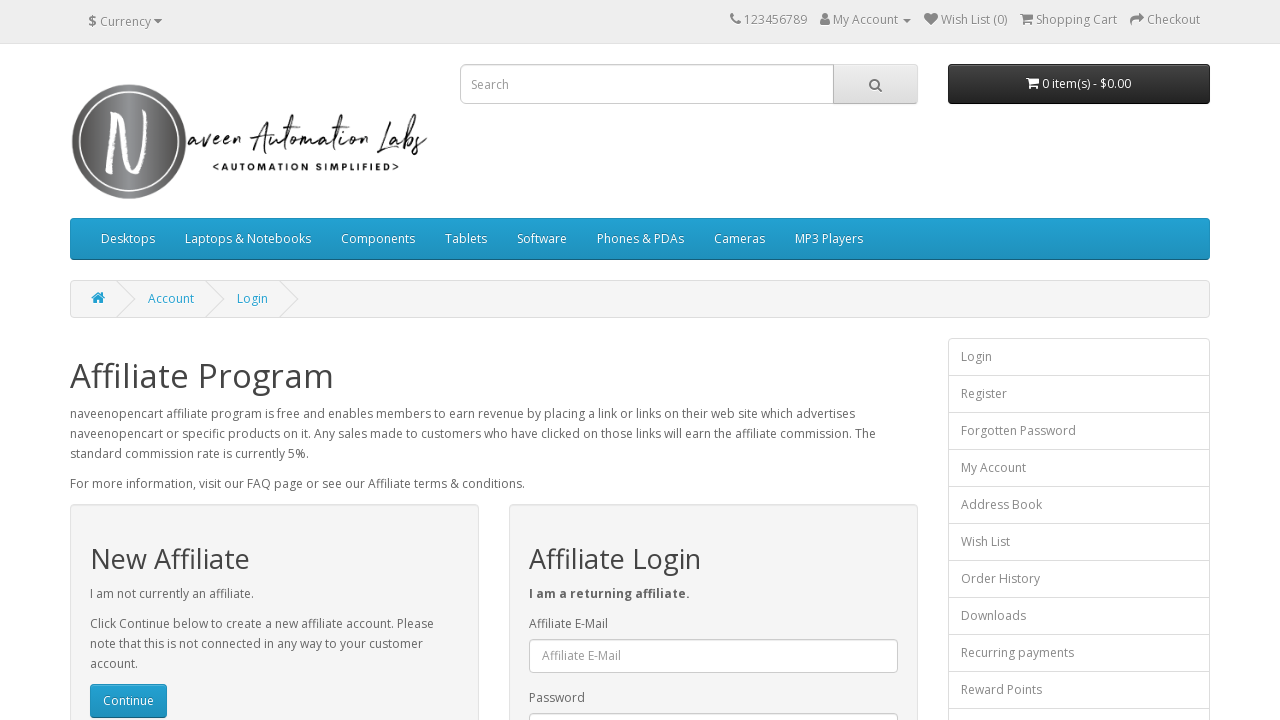

Navigated back to previous page
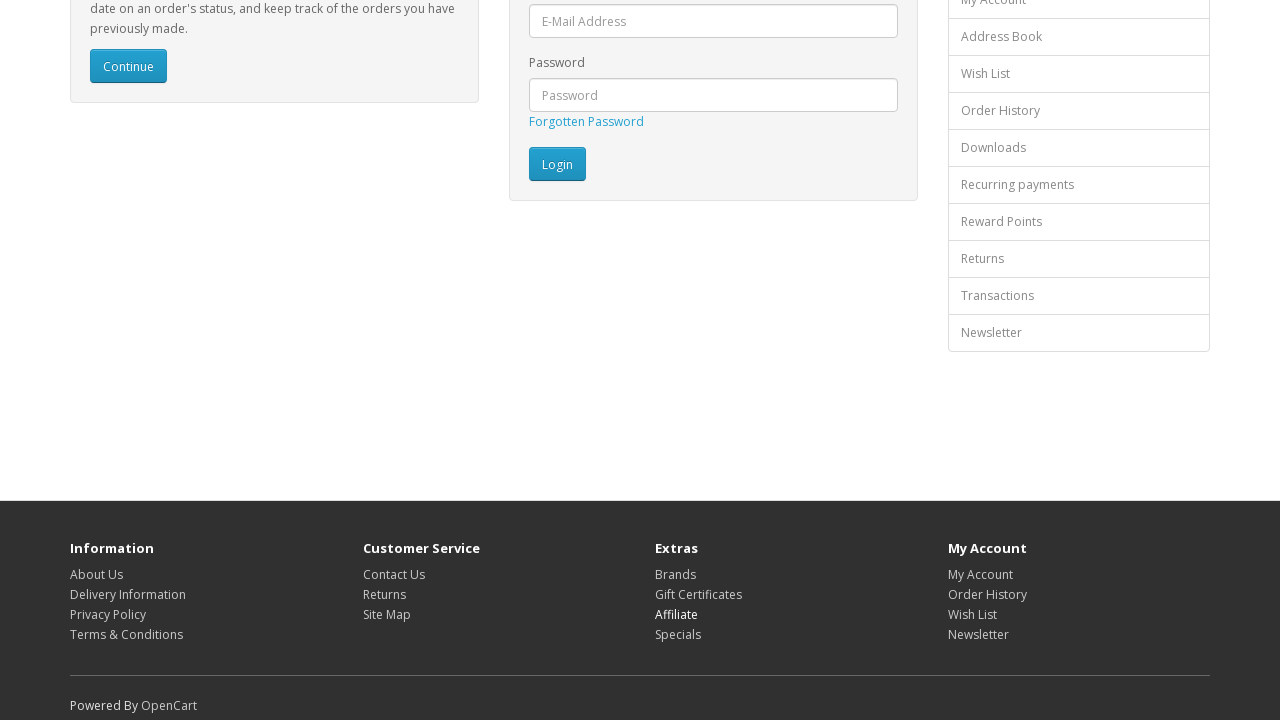

Waited for page to reach domcontentloaded state after navigation back
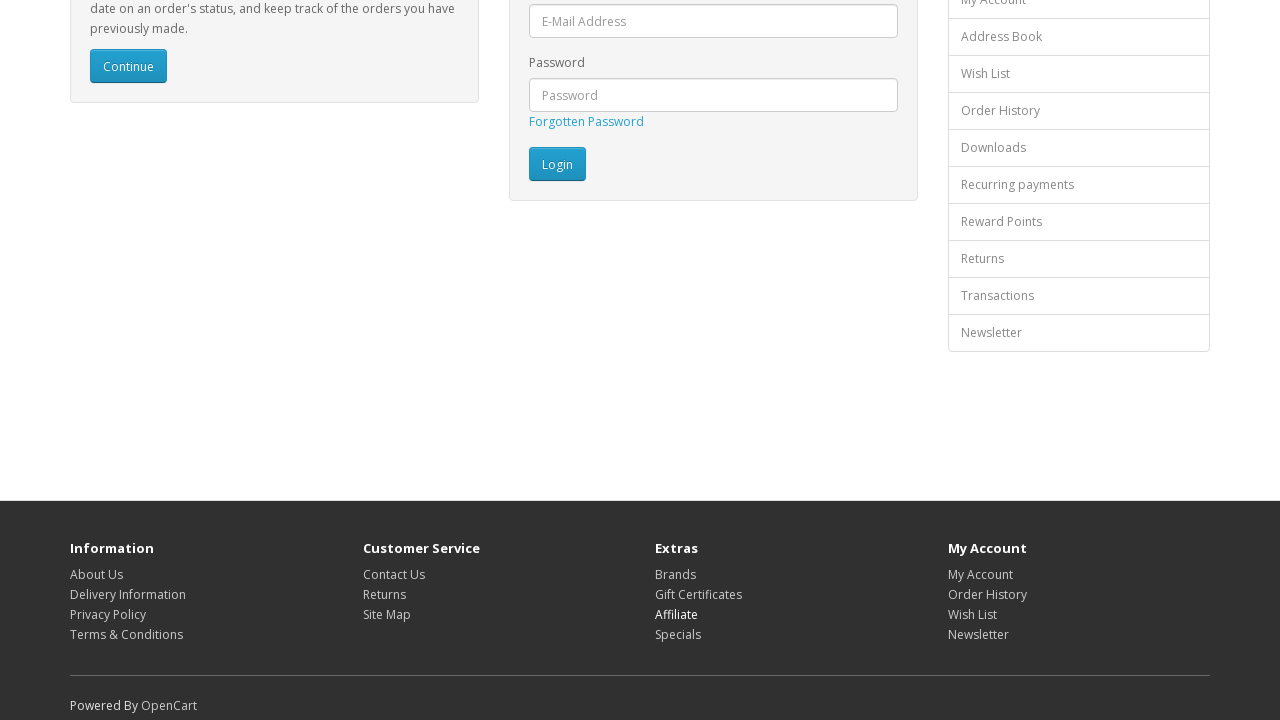

Re-queried footer links to avoid stale element reference (iteration 11 of 16)
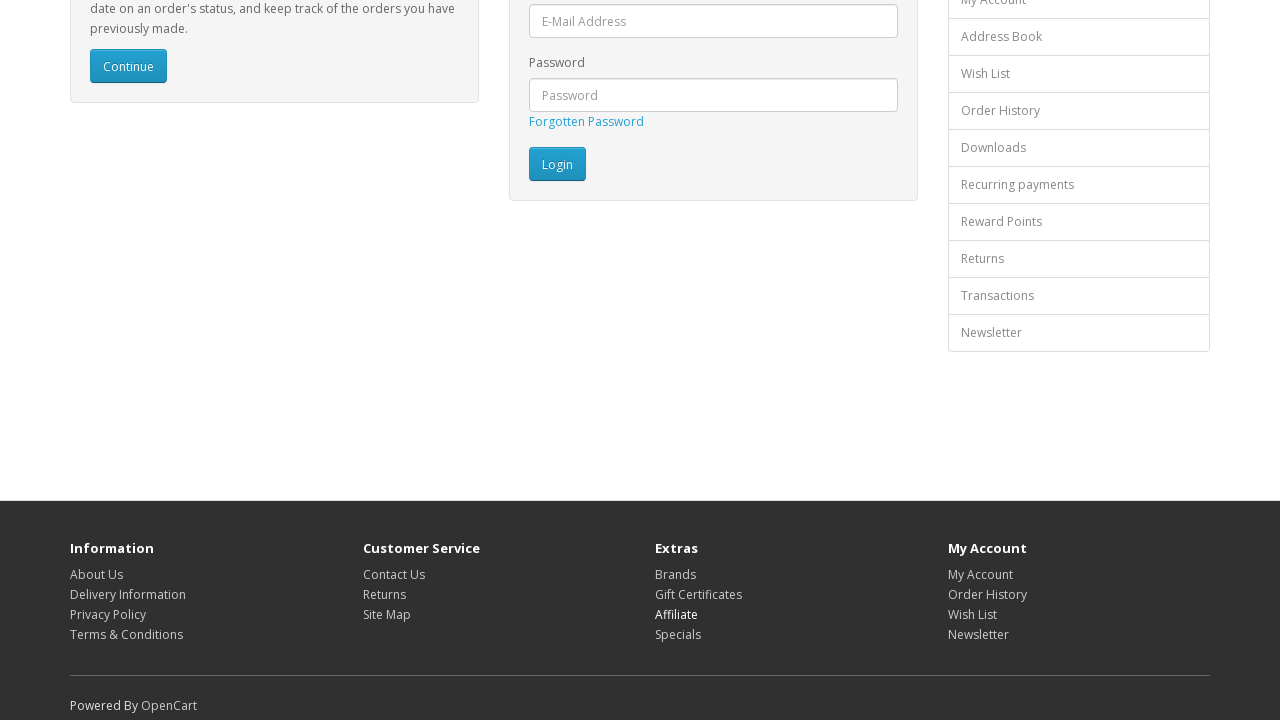

Clicked footer link at index 10 at (678, 634) on footer a >> nth=10
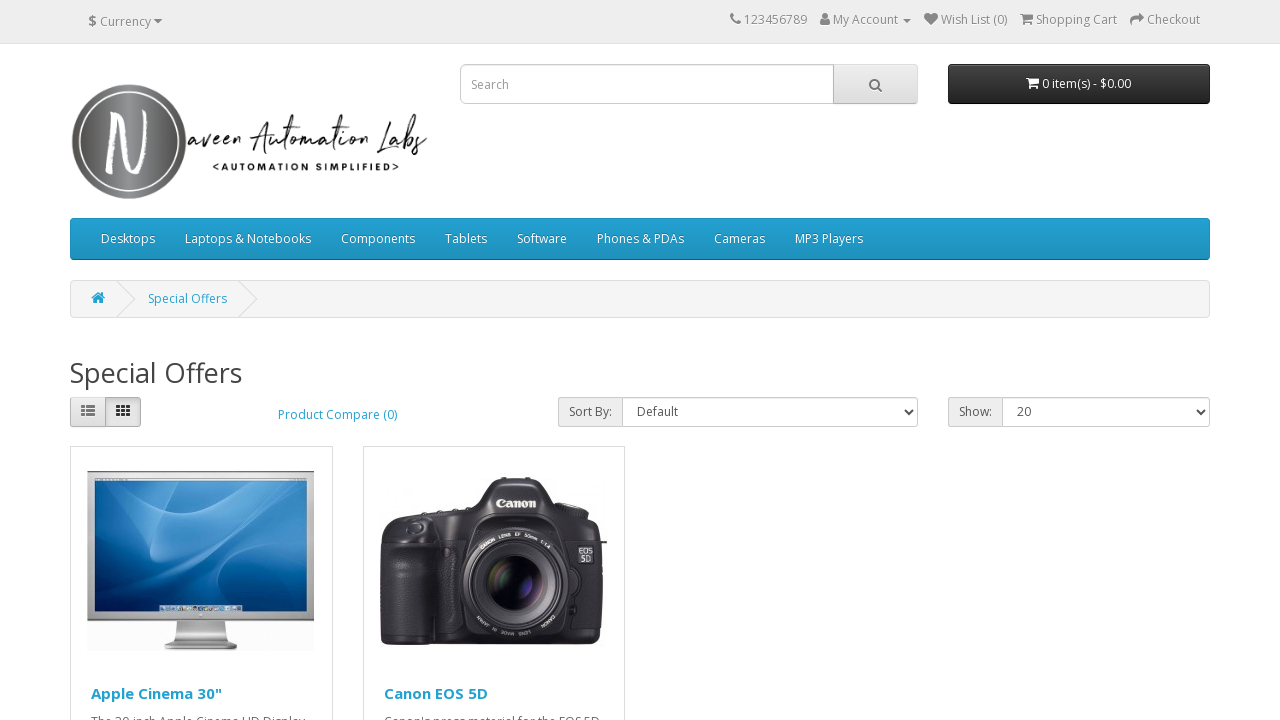

Waited for page to reach domcontentloaded state after link click
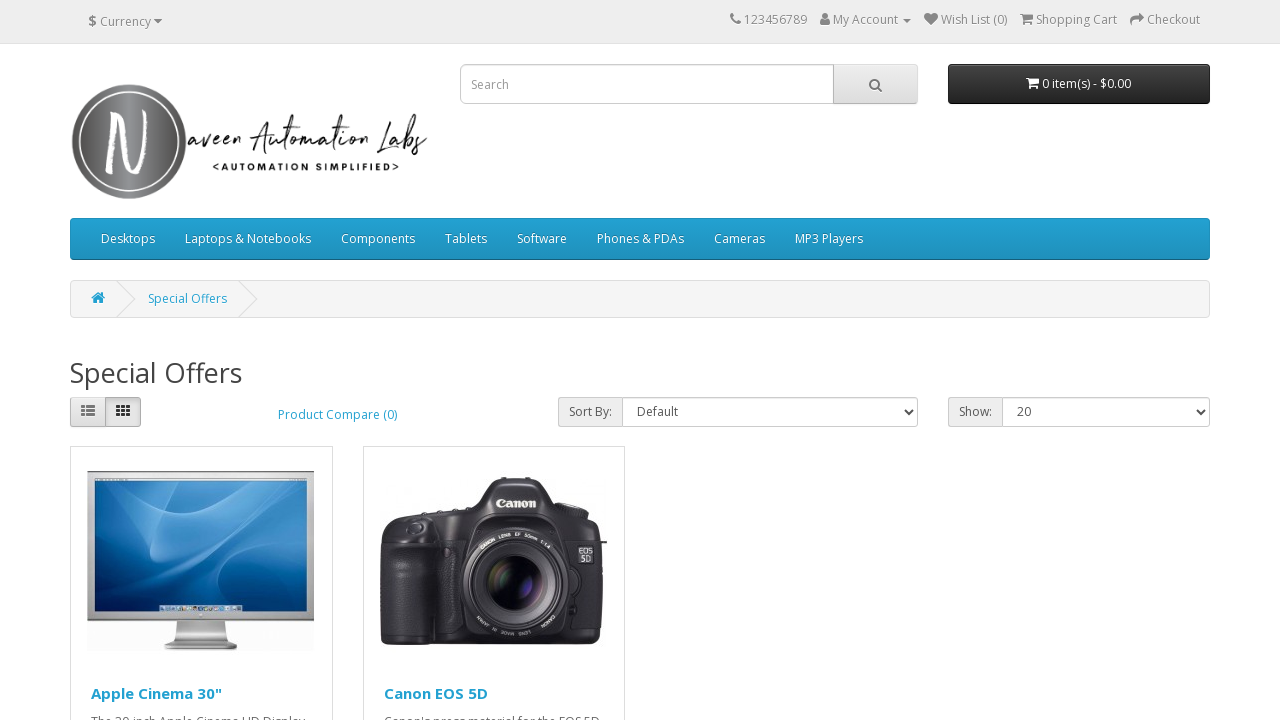

Navigated back to previous page
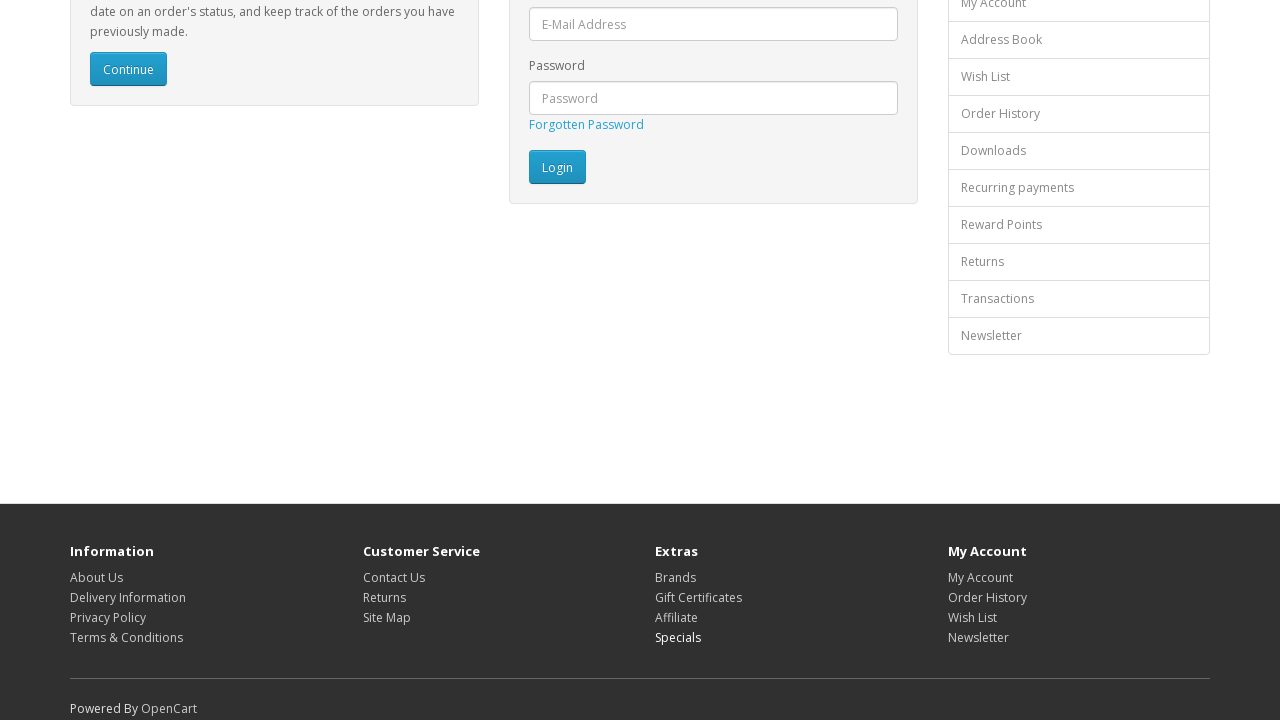

Waited for page to reach domcontentloaded state after navigation back
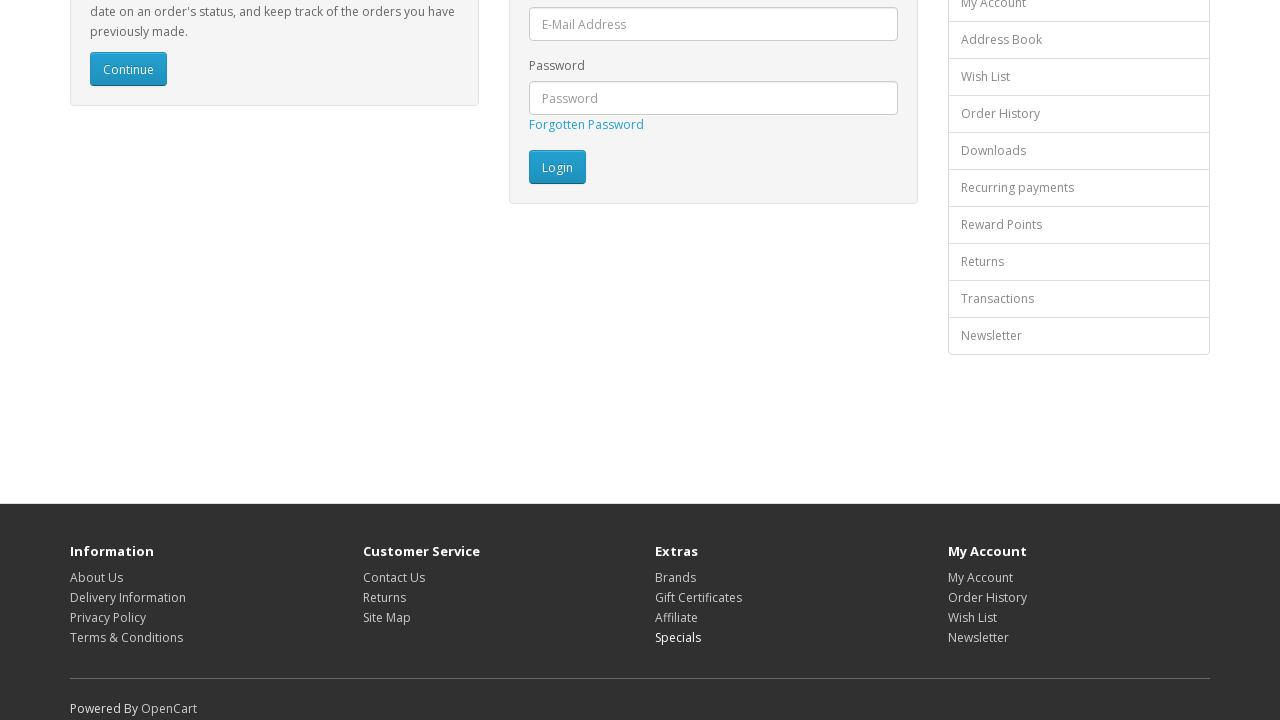

Re-queried footer links to avoid stale element reference (iteration 12 of 16)
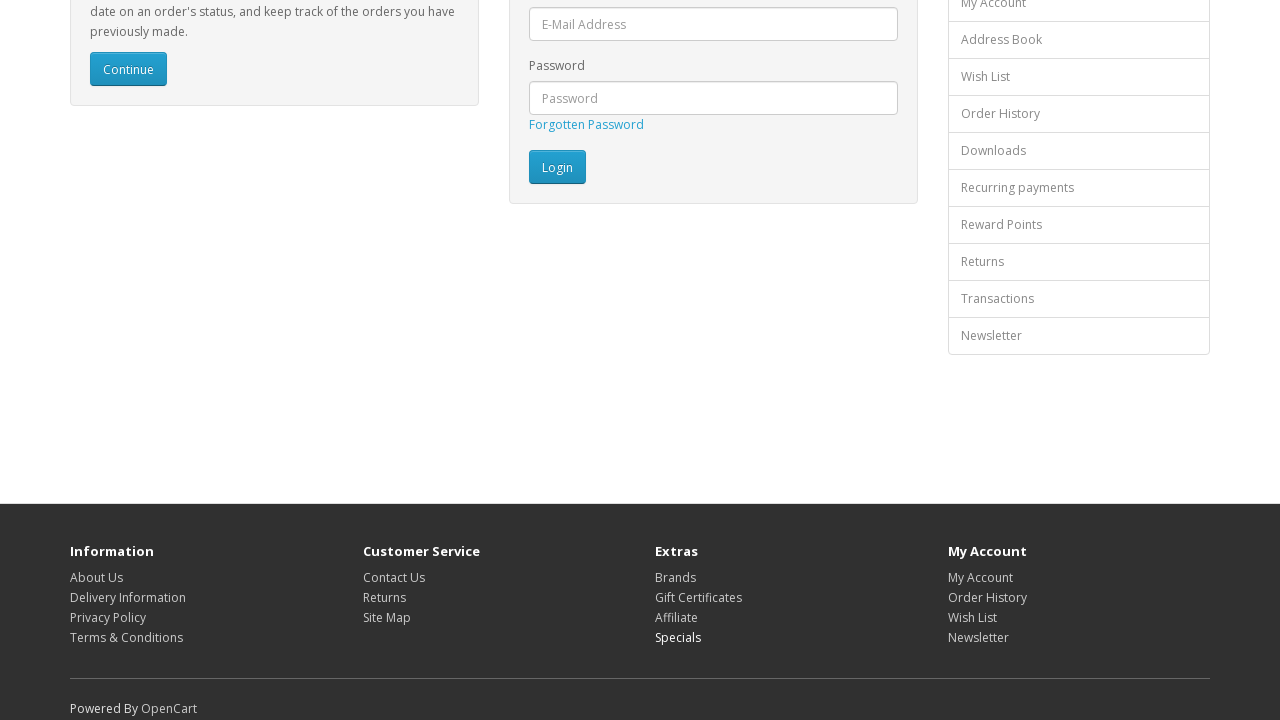

Clicked footer link at index 11 at (980, 577) on footer a >> nth=11
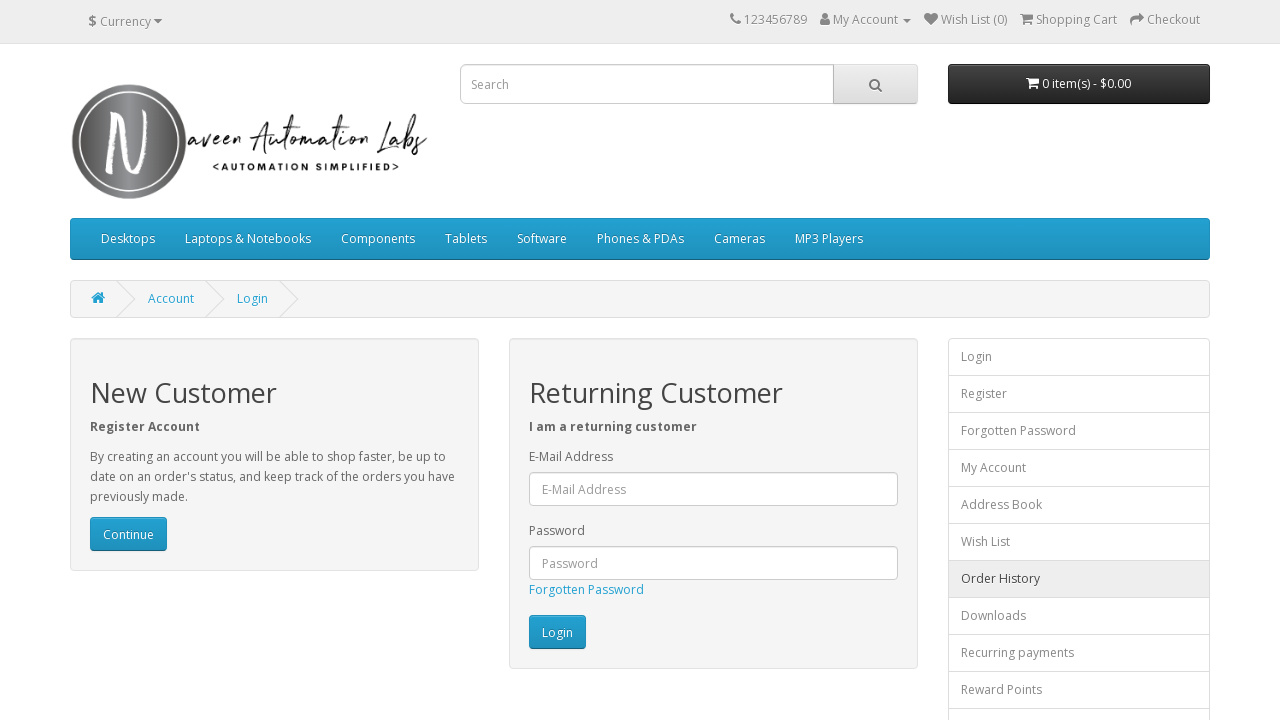

Waited for page to reach domcontentloaded state after link click
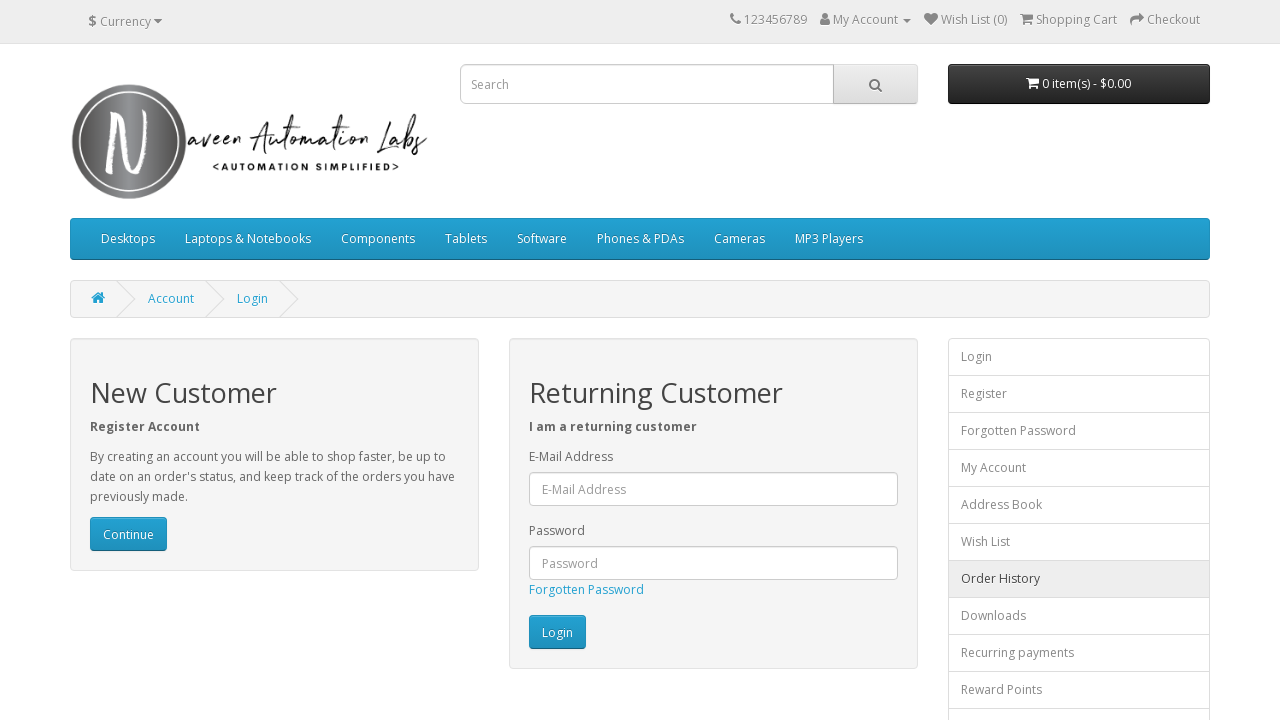

Navigated back to previous page
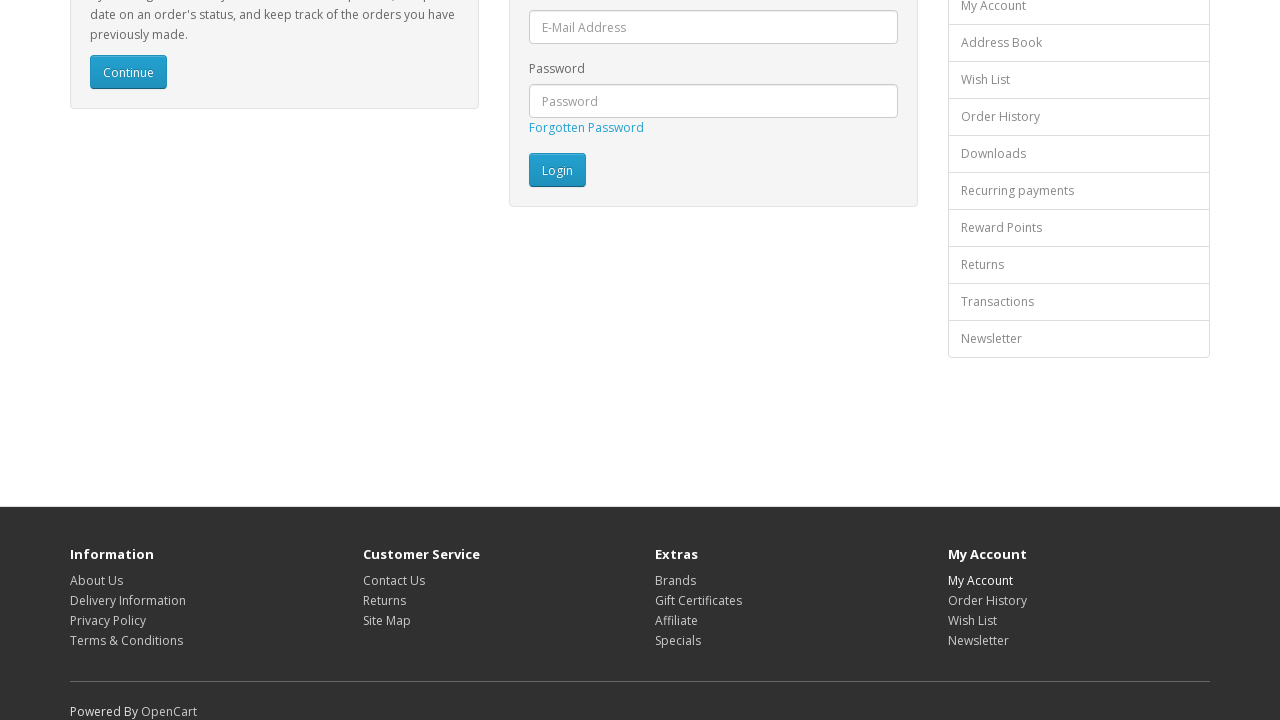

Waited for page to reach domcontentloaded state after navigation back
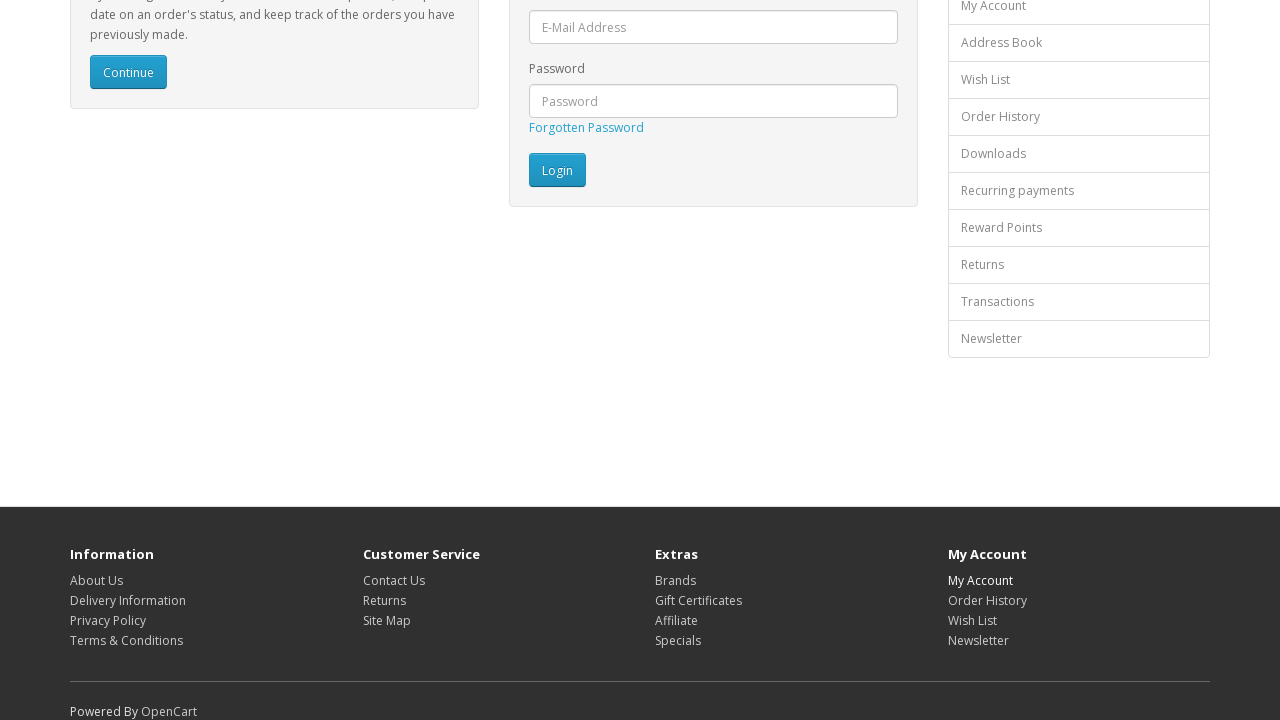

Re-queried footer links to avoid stale element reference (iteration 13 of 16)
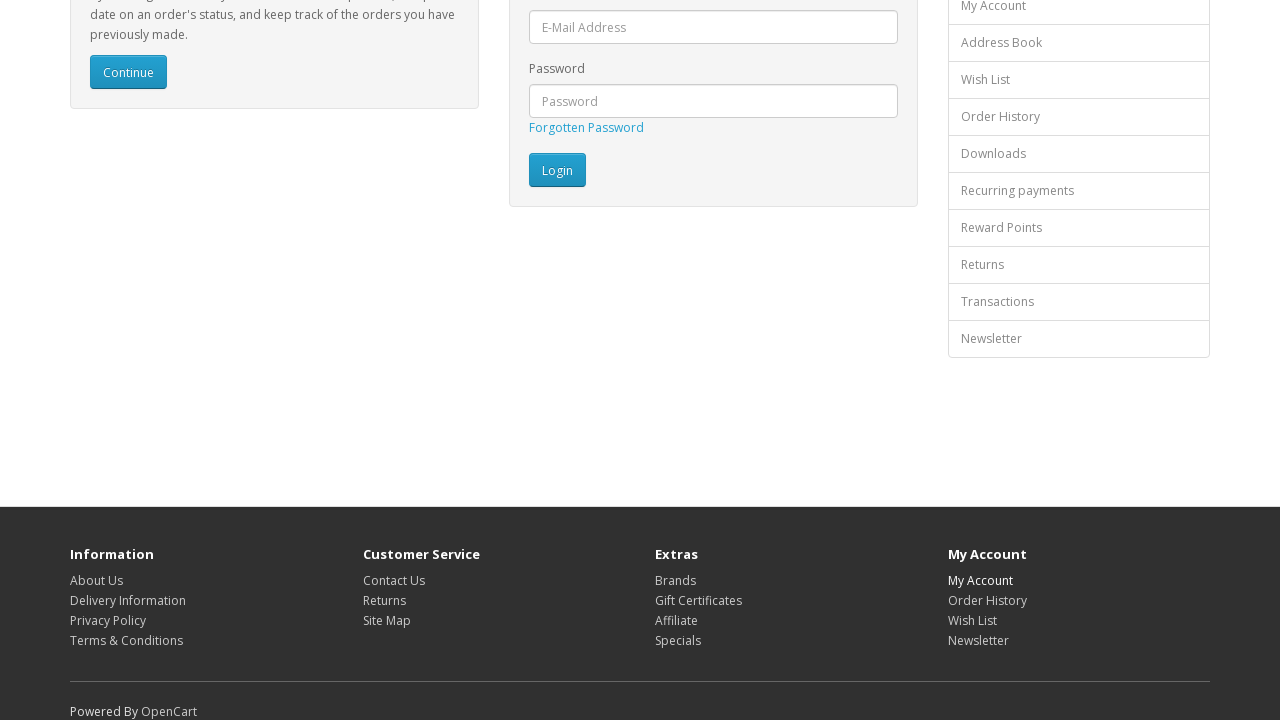

Clicked footer link at index 12 at (987, 600) on footer a >> nth=12
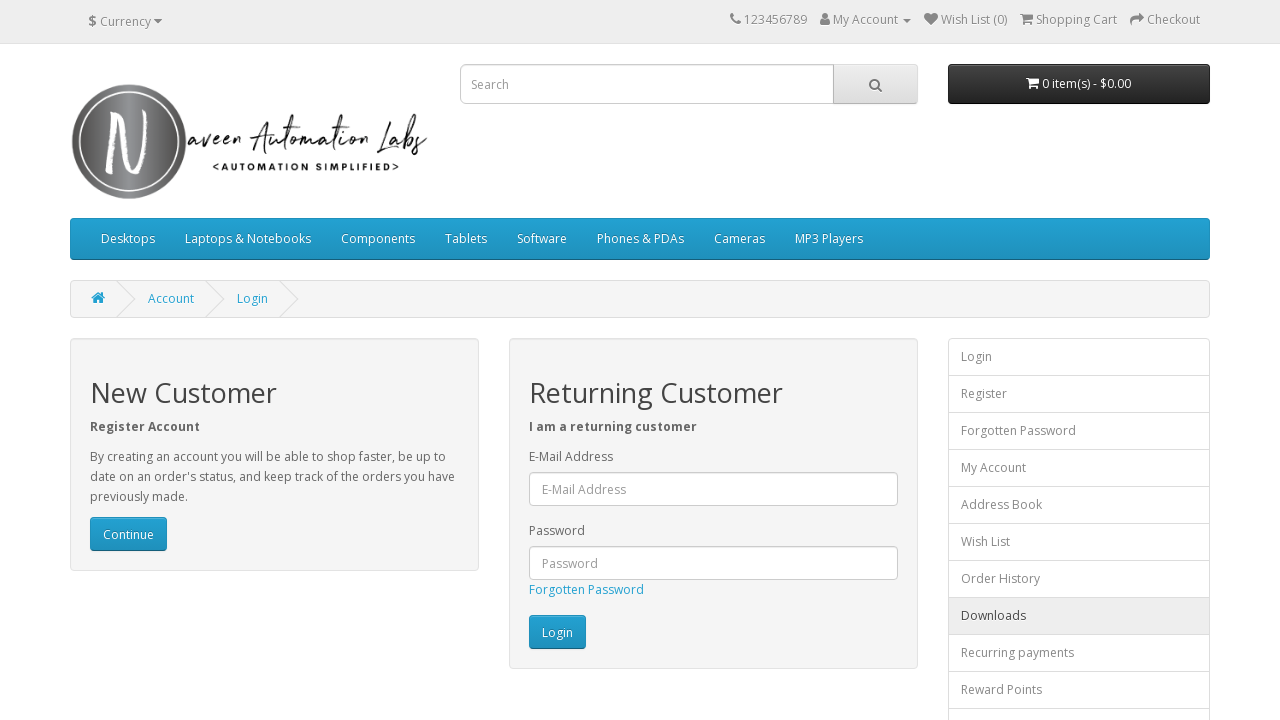

Waited for page to reach domcontentloaded state after link click
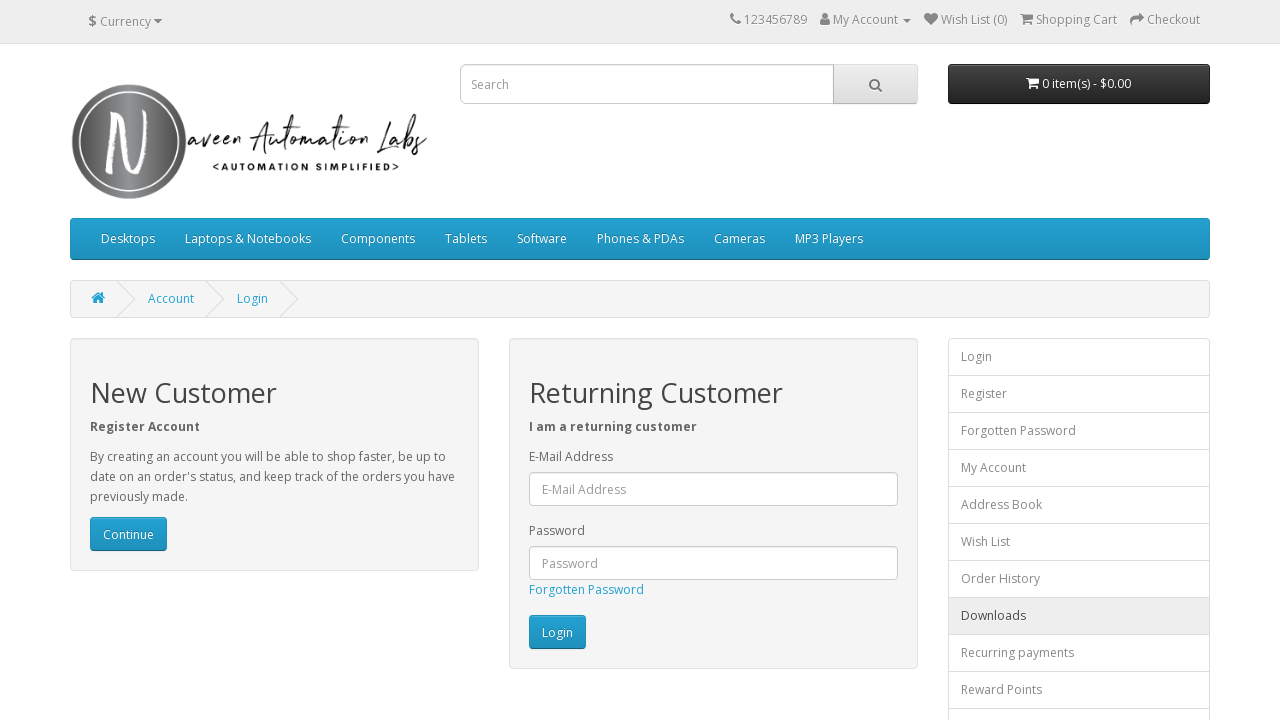

Navigated back to previous page
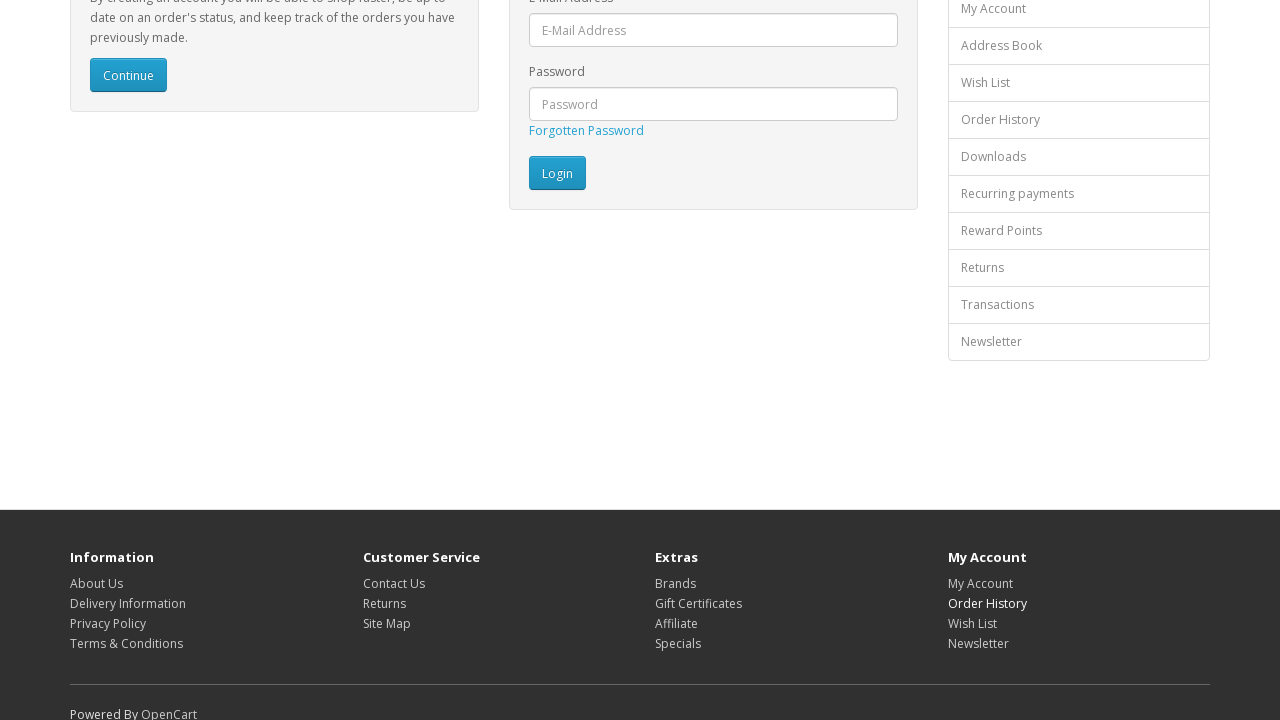

Waited for page to reach domcontentloaded state after navigation back
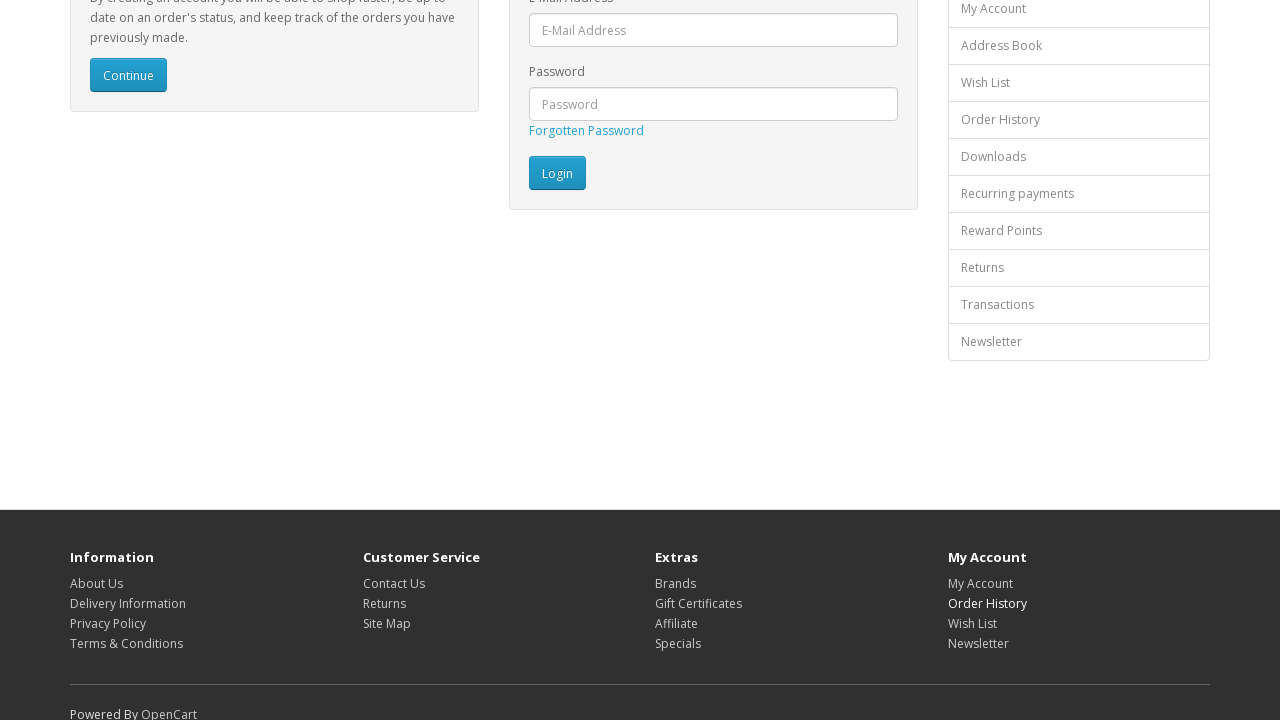

Re-queried footer links to avoid stale element reference (iteration 14 of 16)
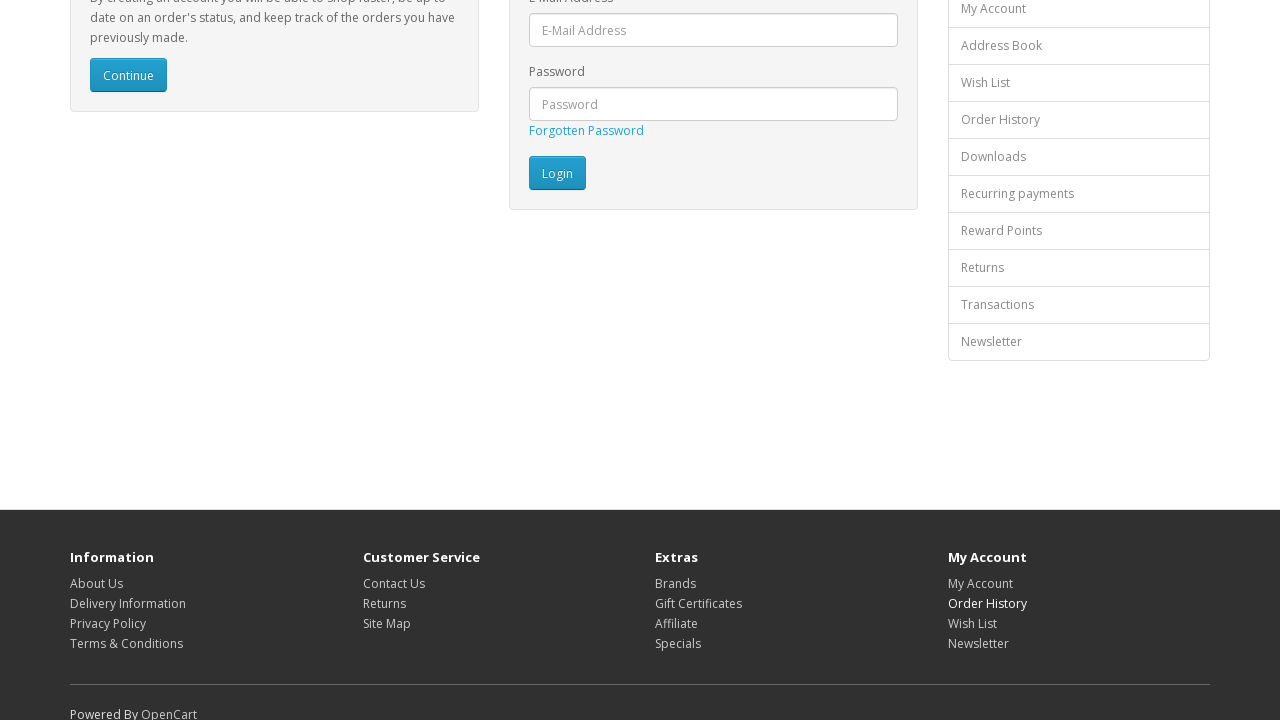

Clicked footer link at index 13 at (972, 623) on footer a >> nth=13
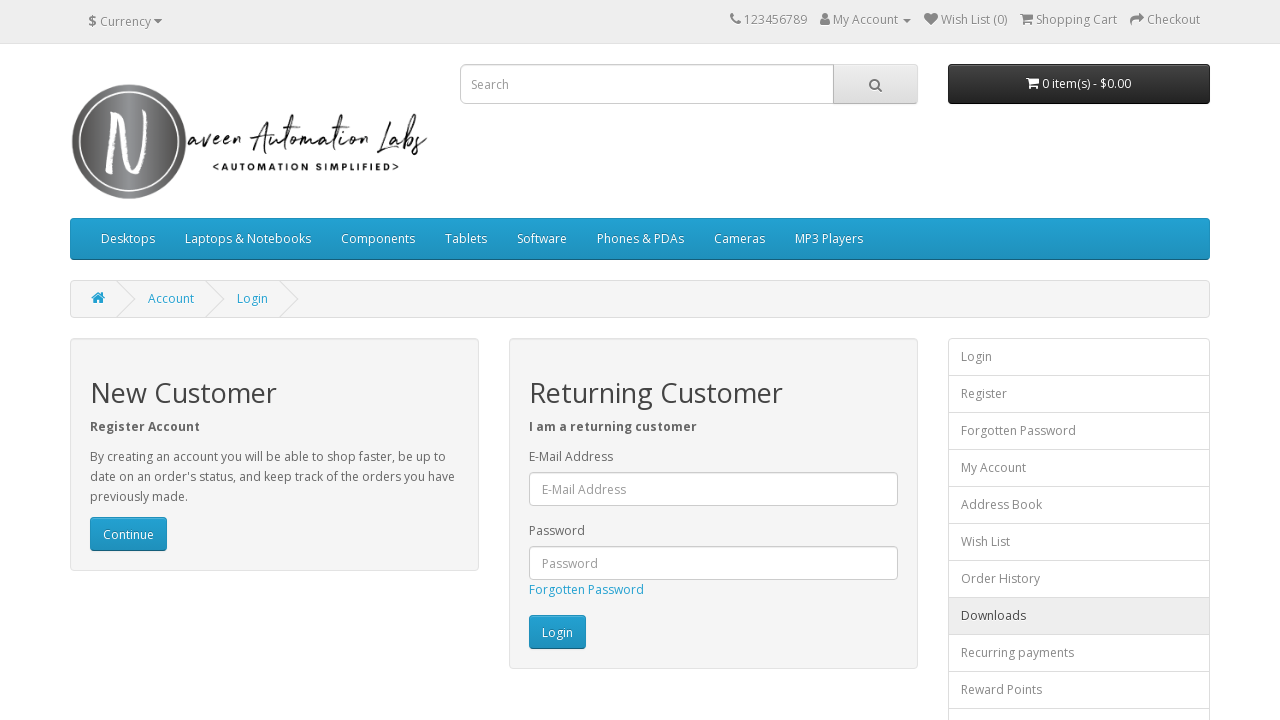

Waited for page to reach domcontentloaded state after link click
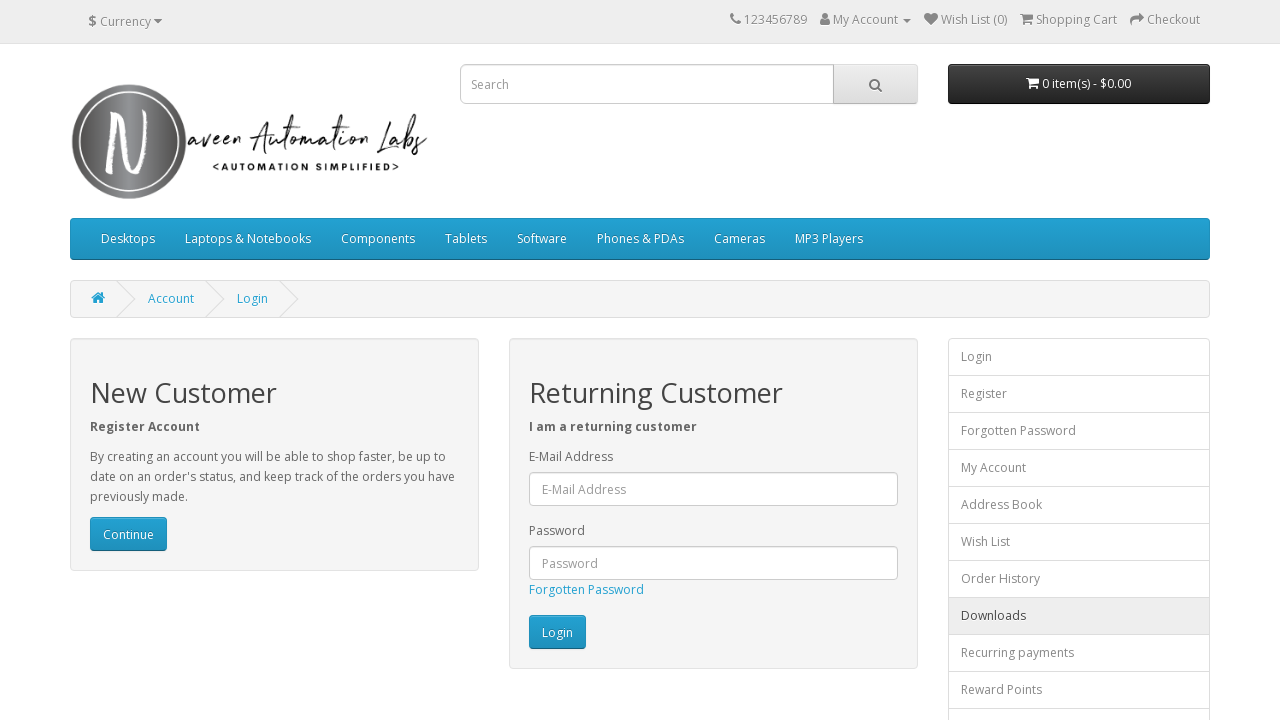

Navigated back to previous page
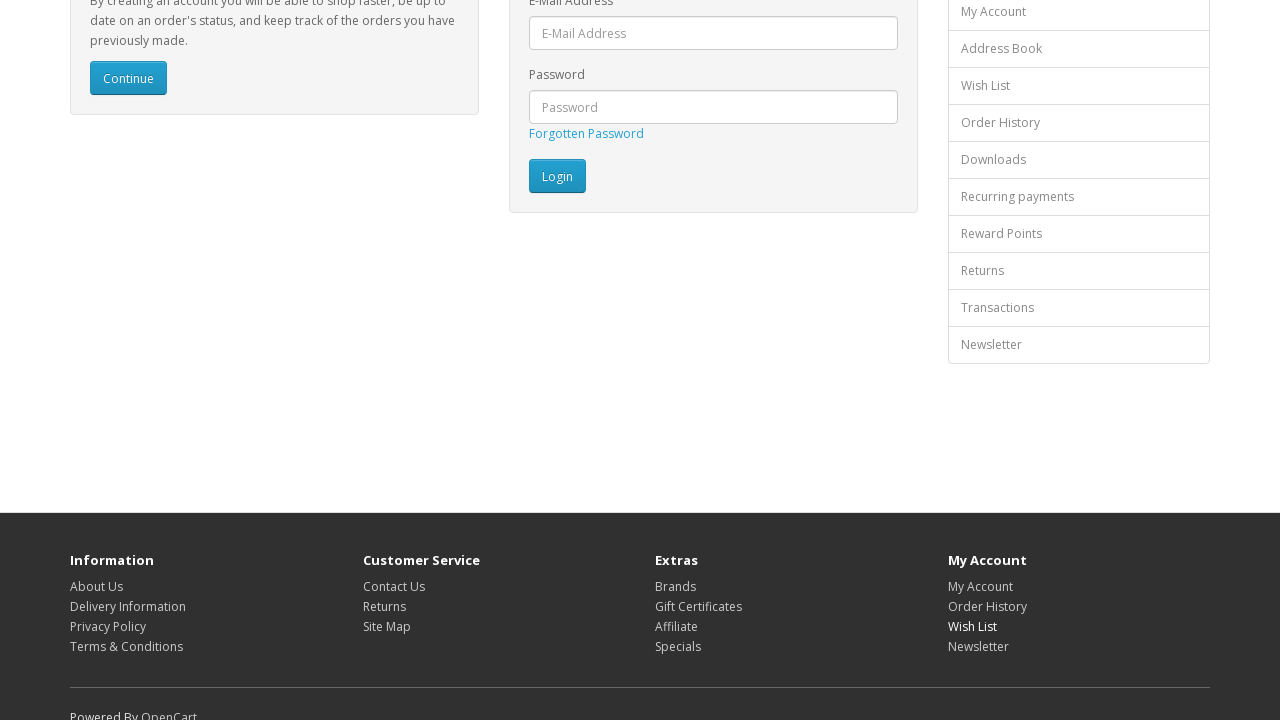

Waited for page to reach domcontentloaded state after navigation back
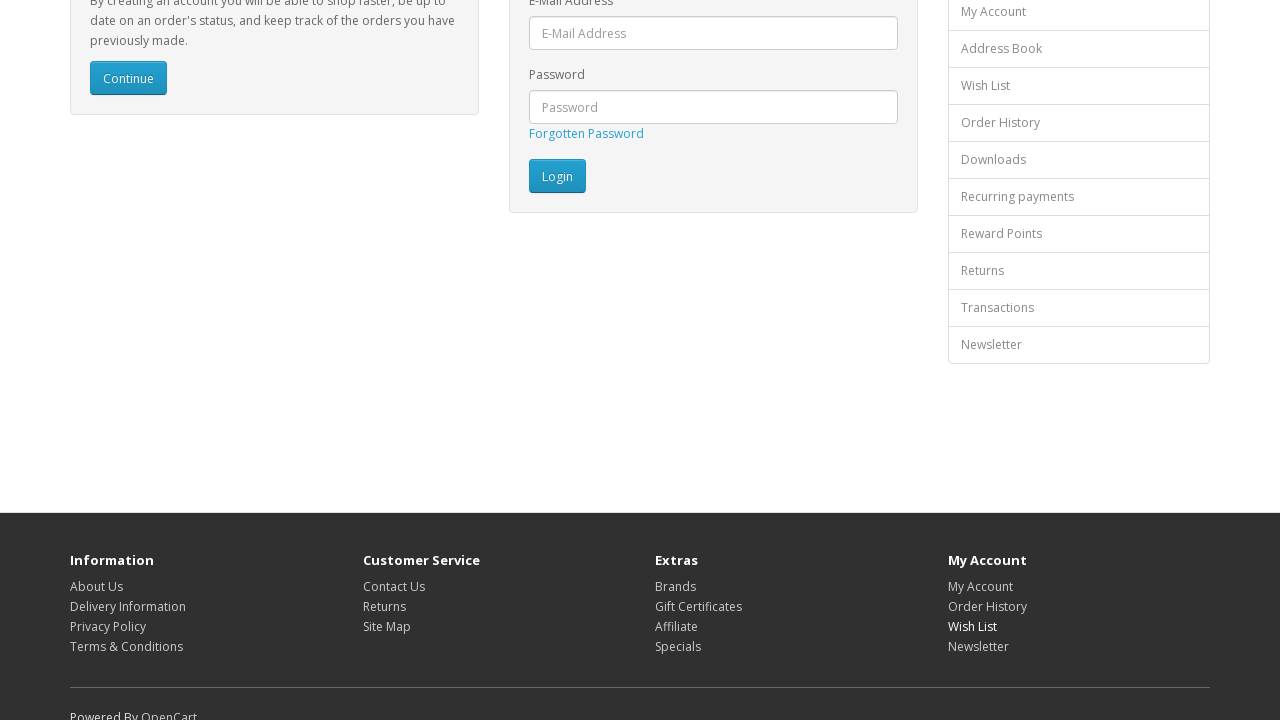

Re-queried footer links to avoid stale element reference (iteration 15 of 16)
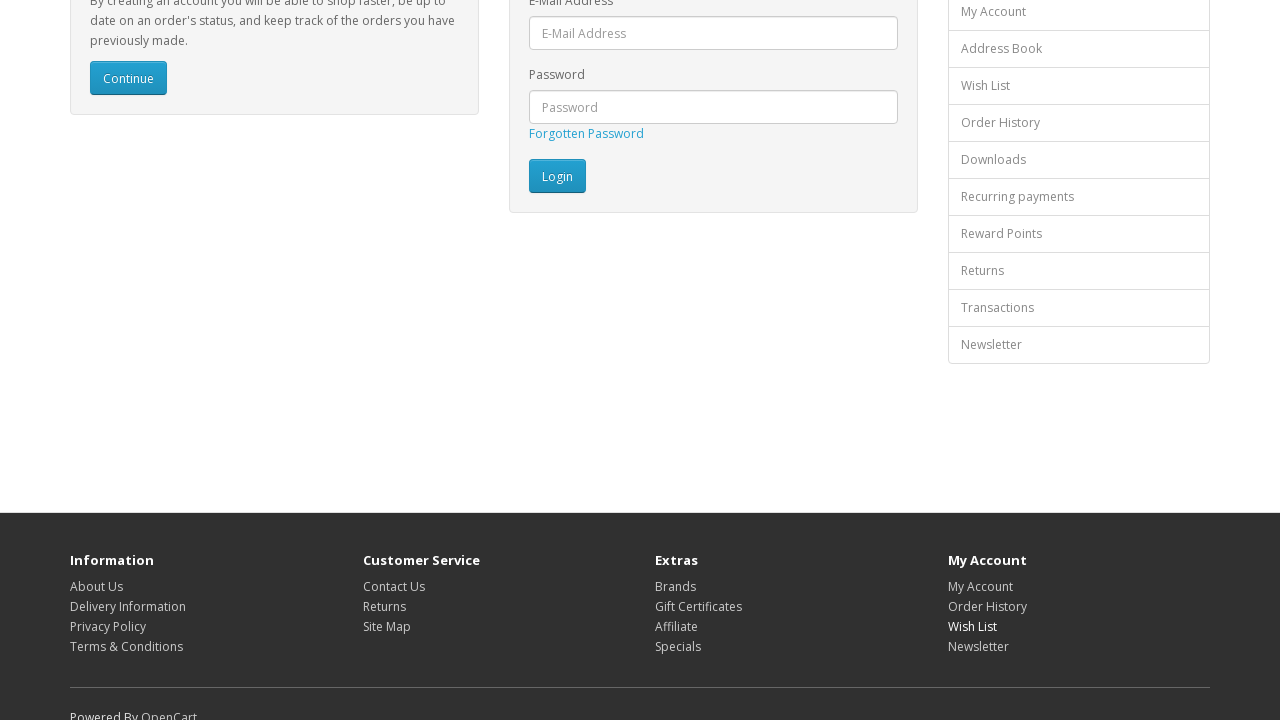

Clicked footer link at index 14 at (978, 646) on footer a >> nth=14
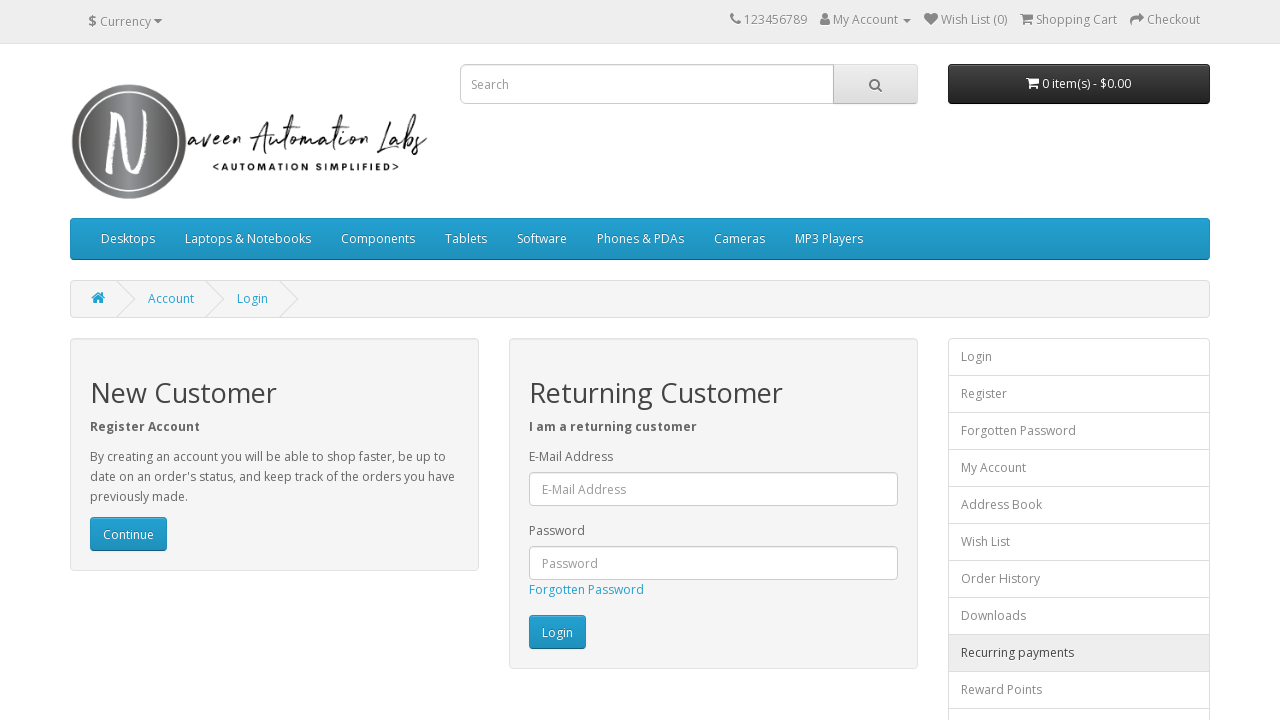

Waited for page to reach domcontentloaded state after link click
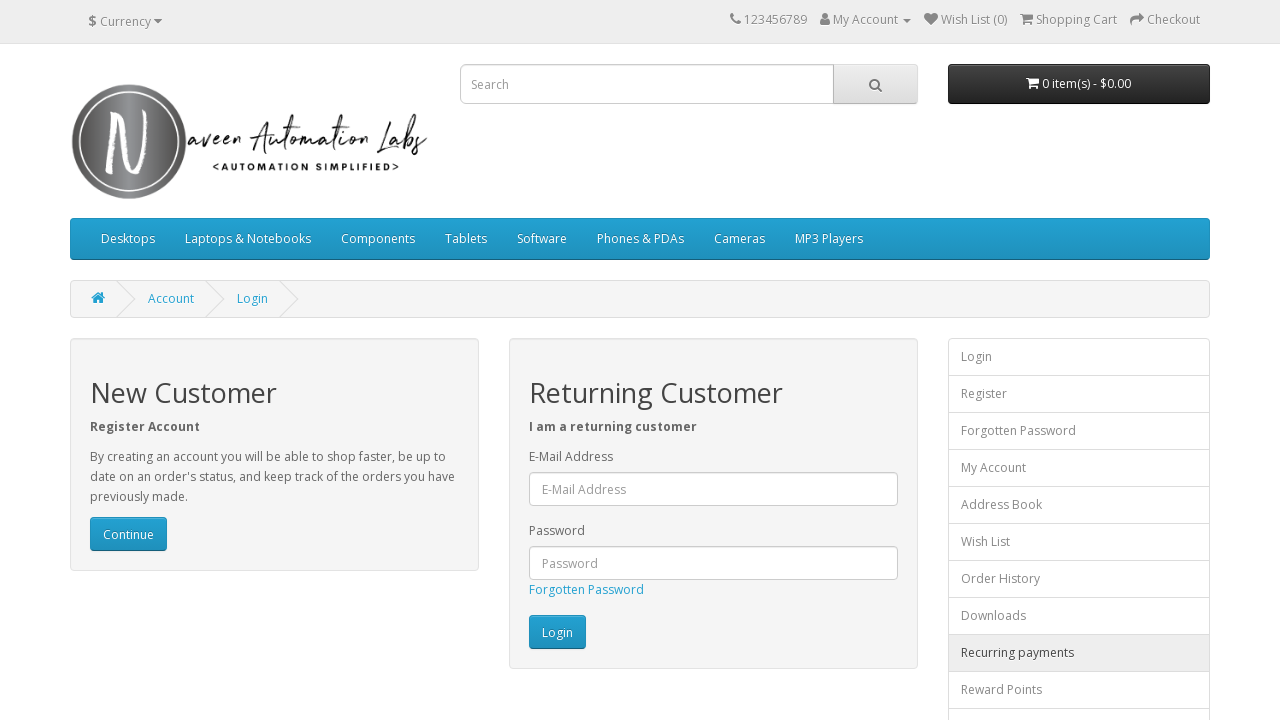

Navigated back to previous page
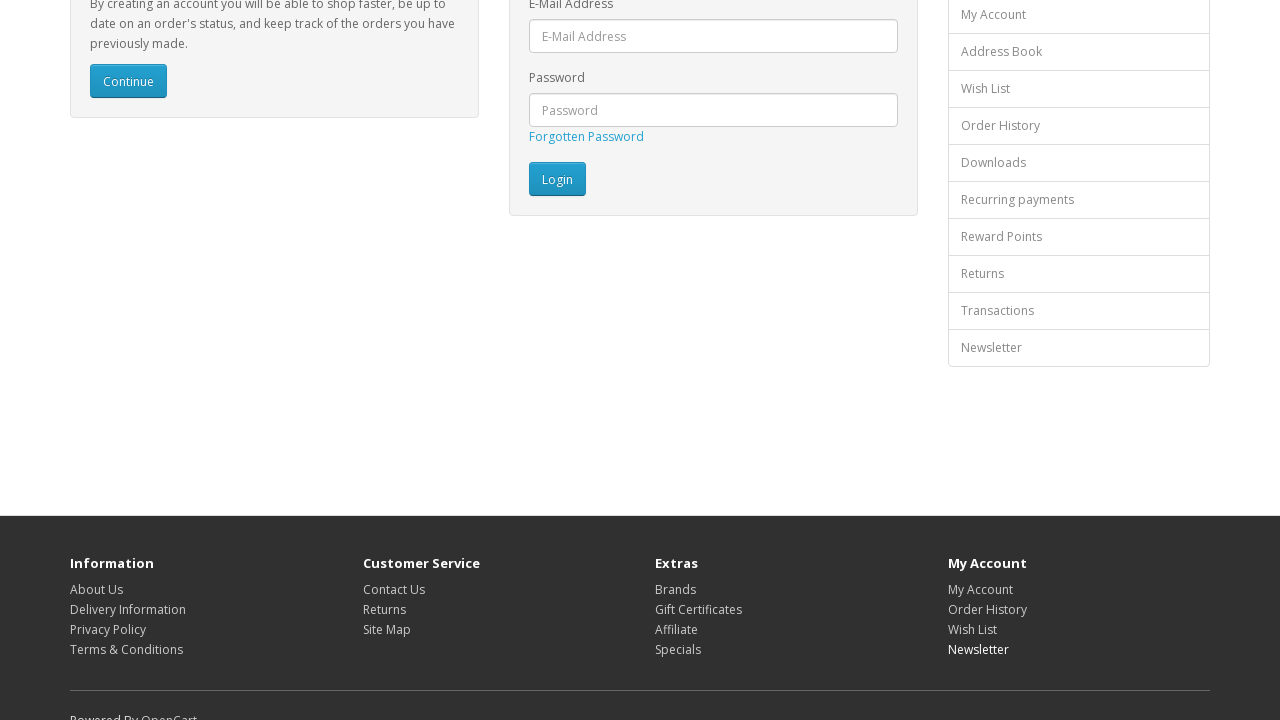

Waited for page to reach domcontentloaded state after navigation back
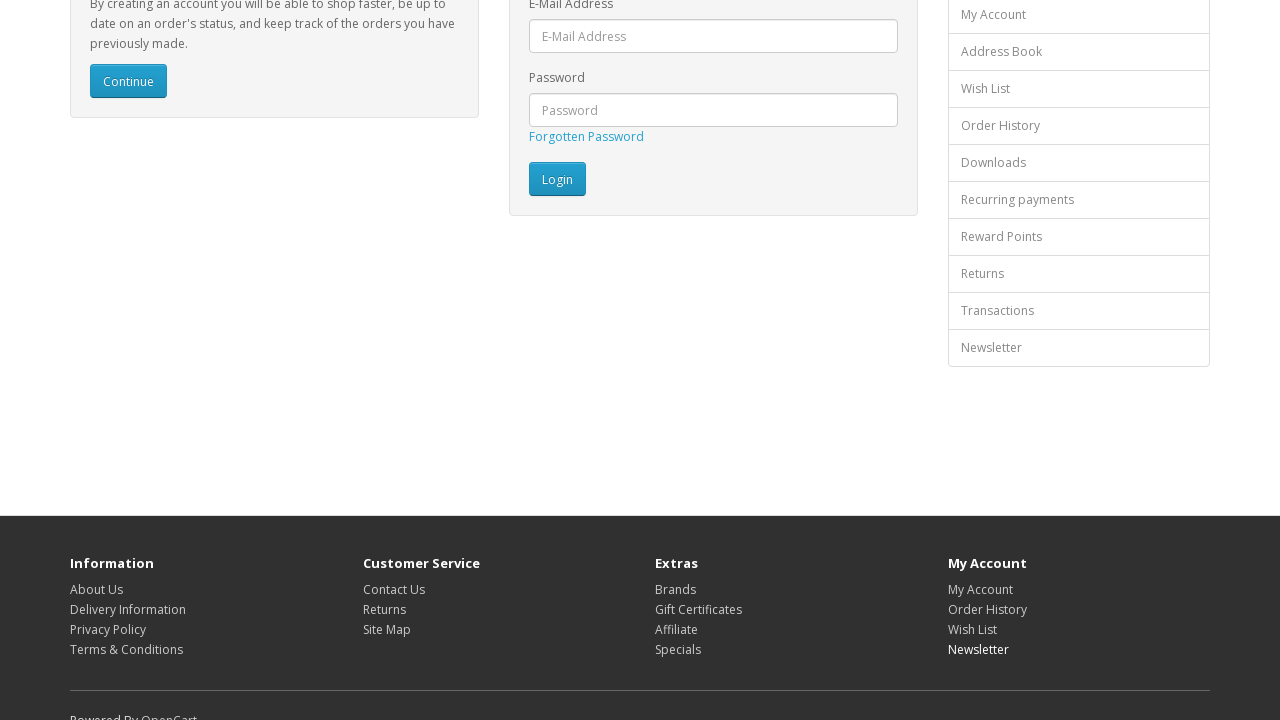

Re-queried footer links to avoid stale element reference (iteration 16 of 16)
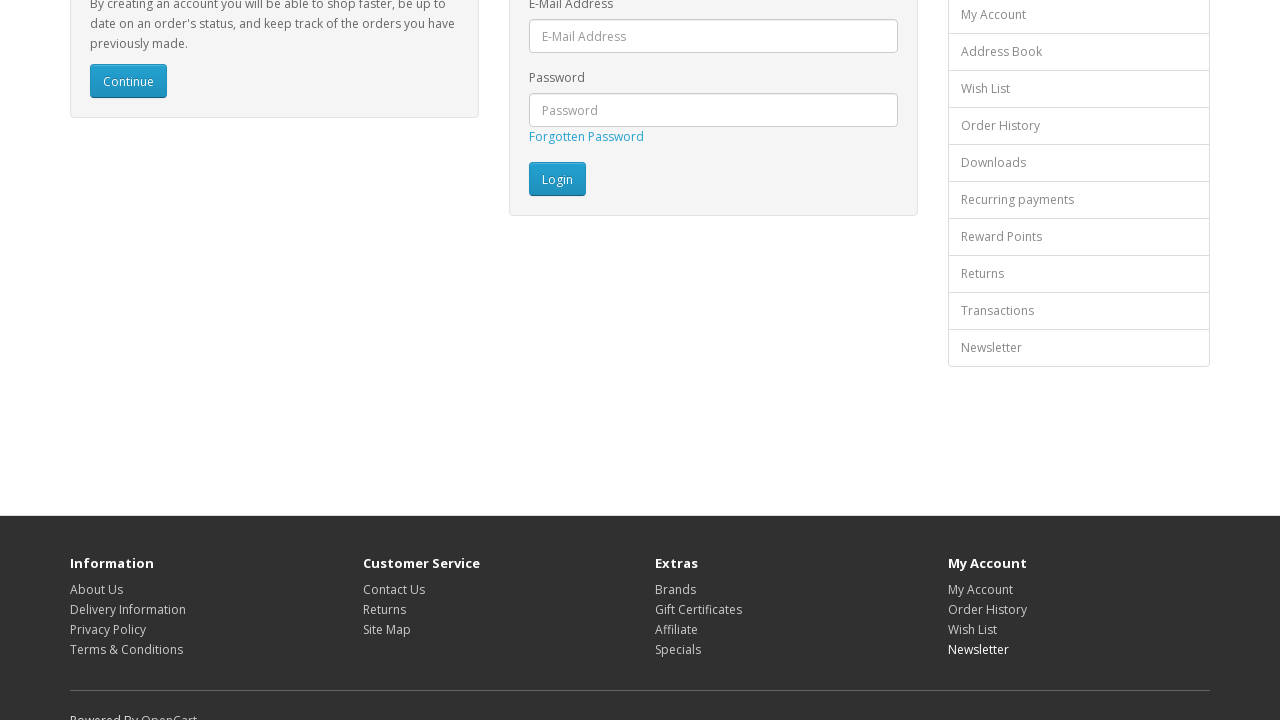

Clicked footer link at index 15 at (169, 712) on footer a >> nth=15
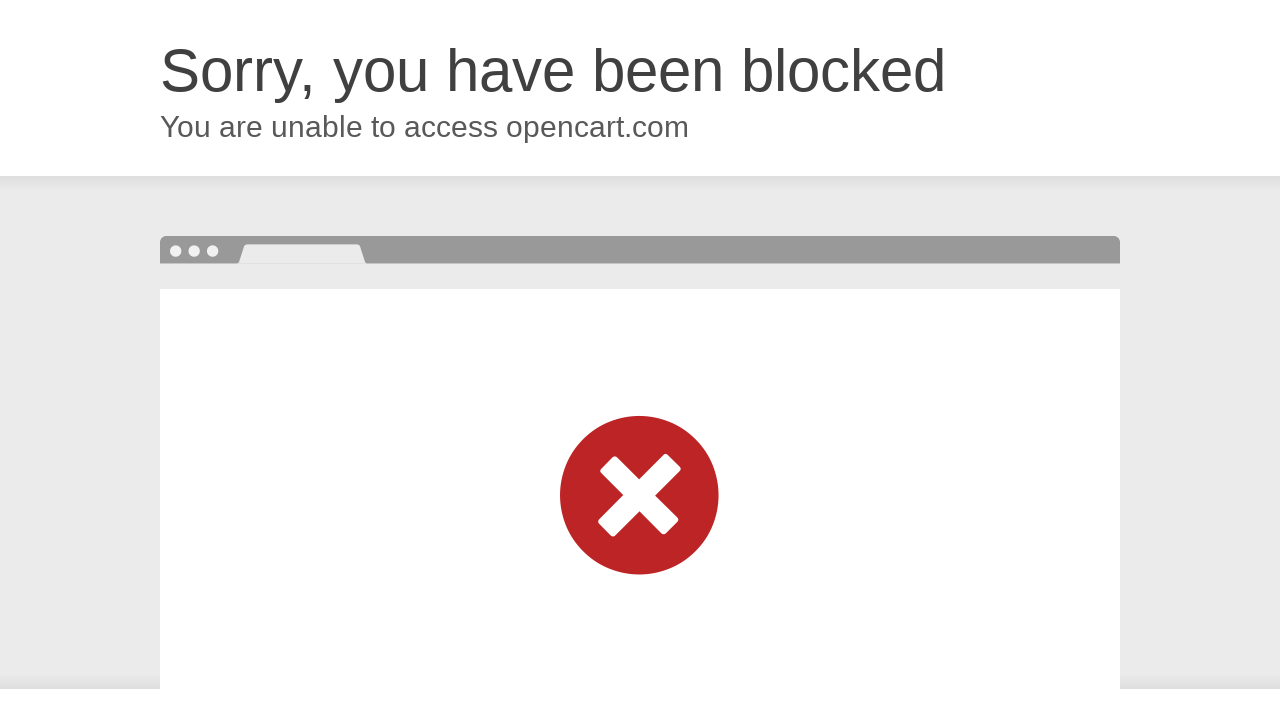

Waited for page to reach domcontentloaded state after link click
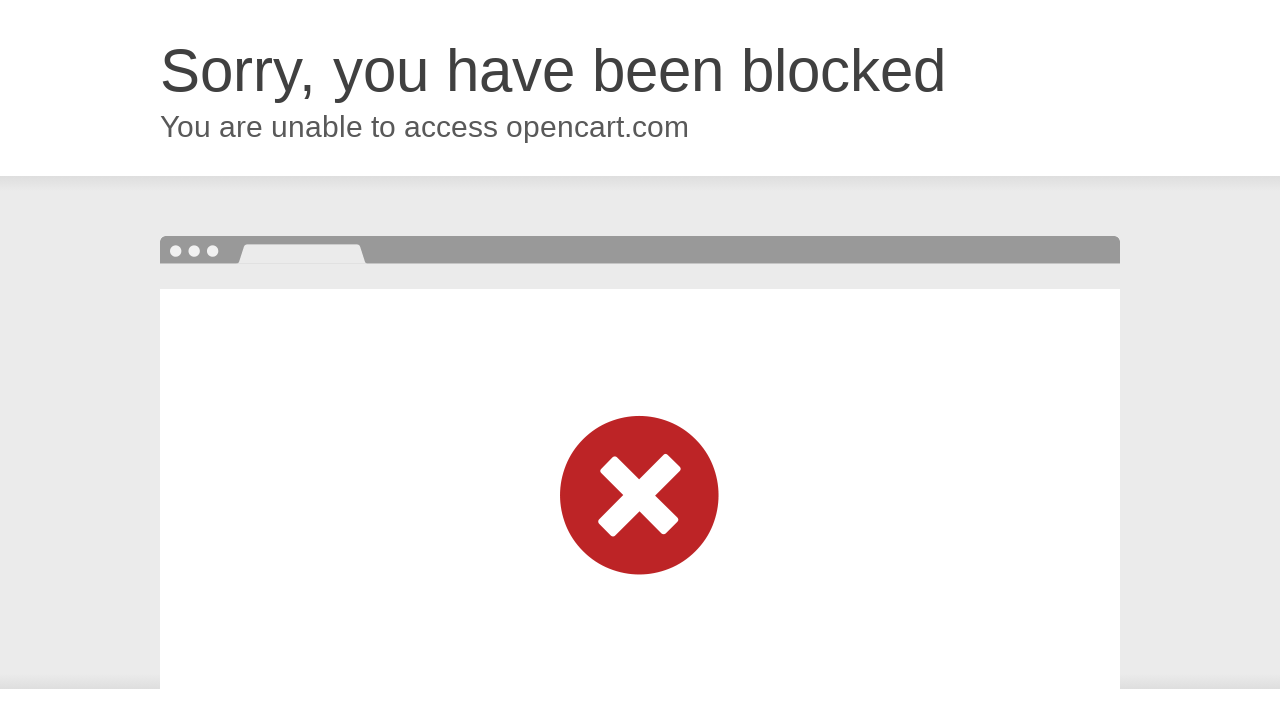

Navigated back to previous page
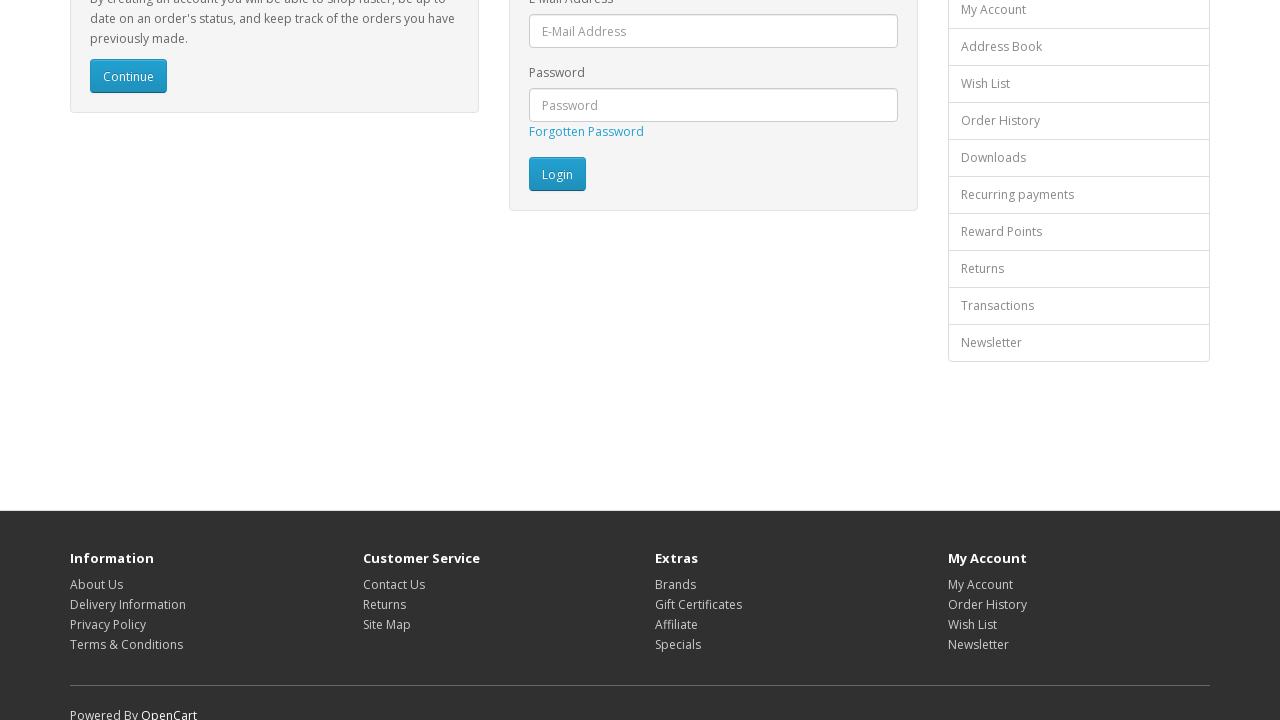

Waited for page to reach domcontentloaded state after navigation back
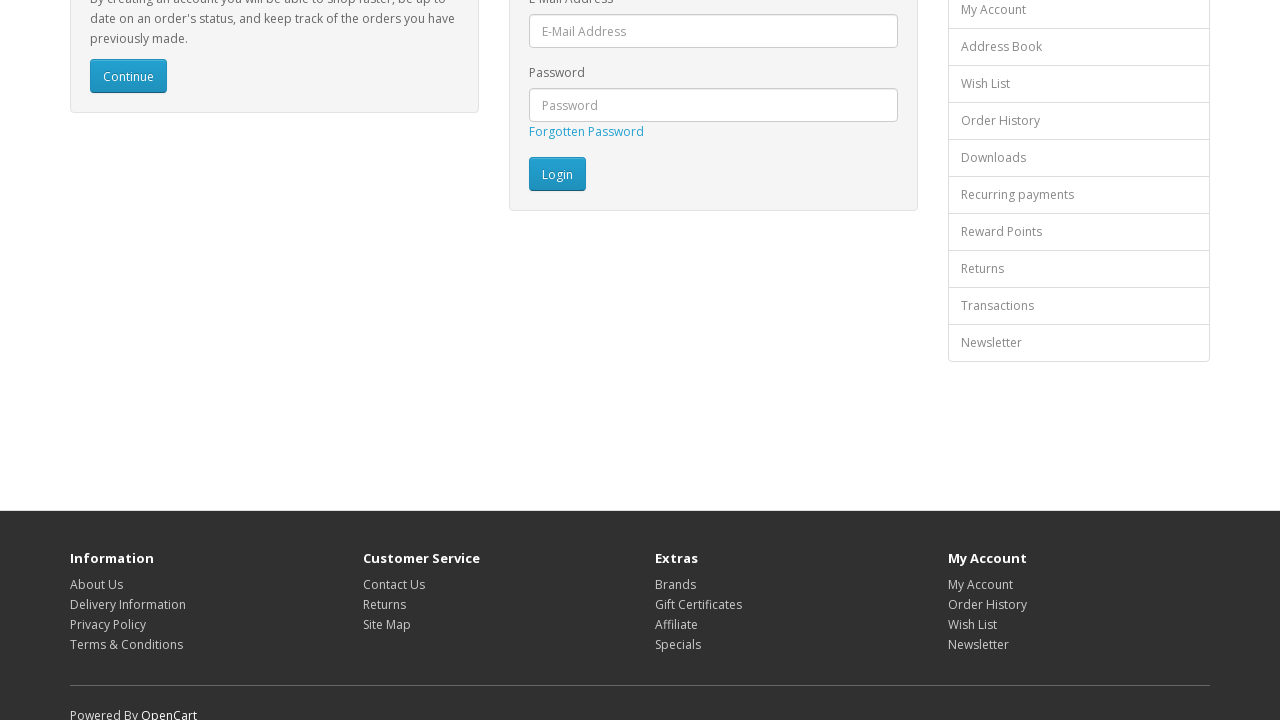

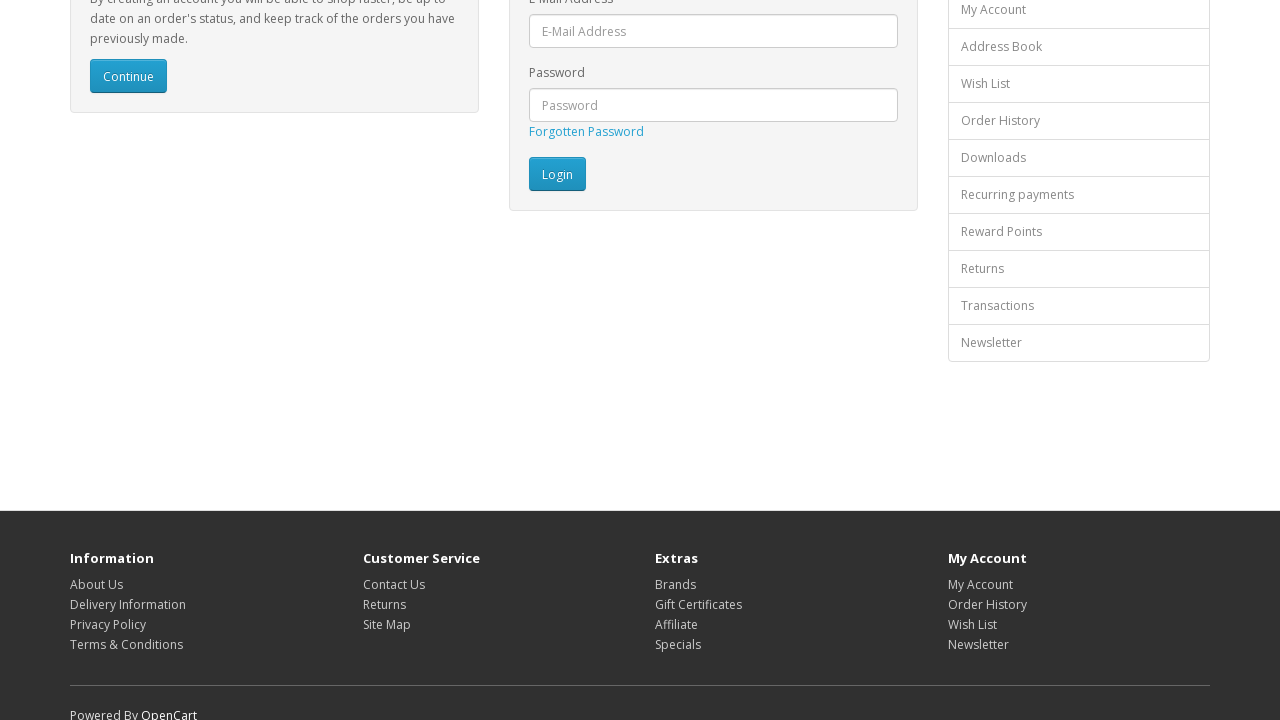